Draws a triangle shape on the DotDrawer canvas by first moving left, then drawing diagonal lines up-right and down-right

Starting URL: https://msbundles.github.io/DotDrawer/

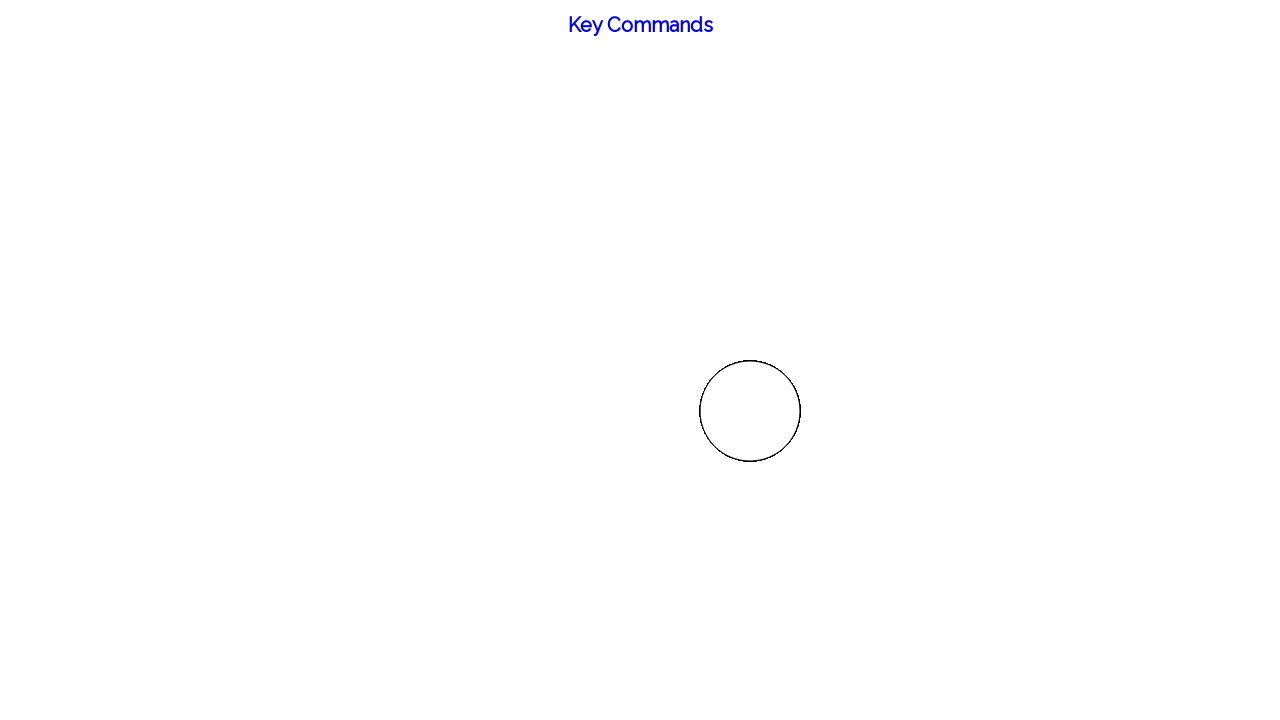

Clicked on canvas to focus it at (640, 360) on body
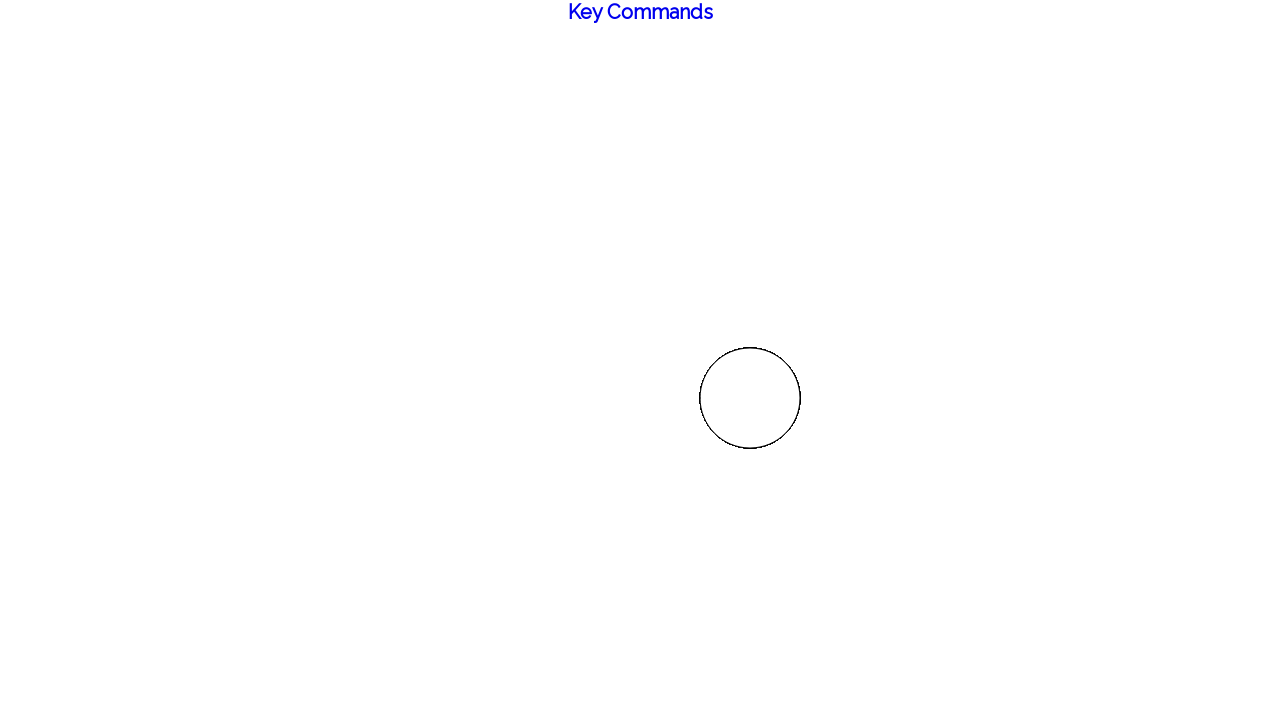

Pressed 'w' to adjust spacing
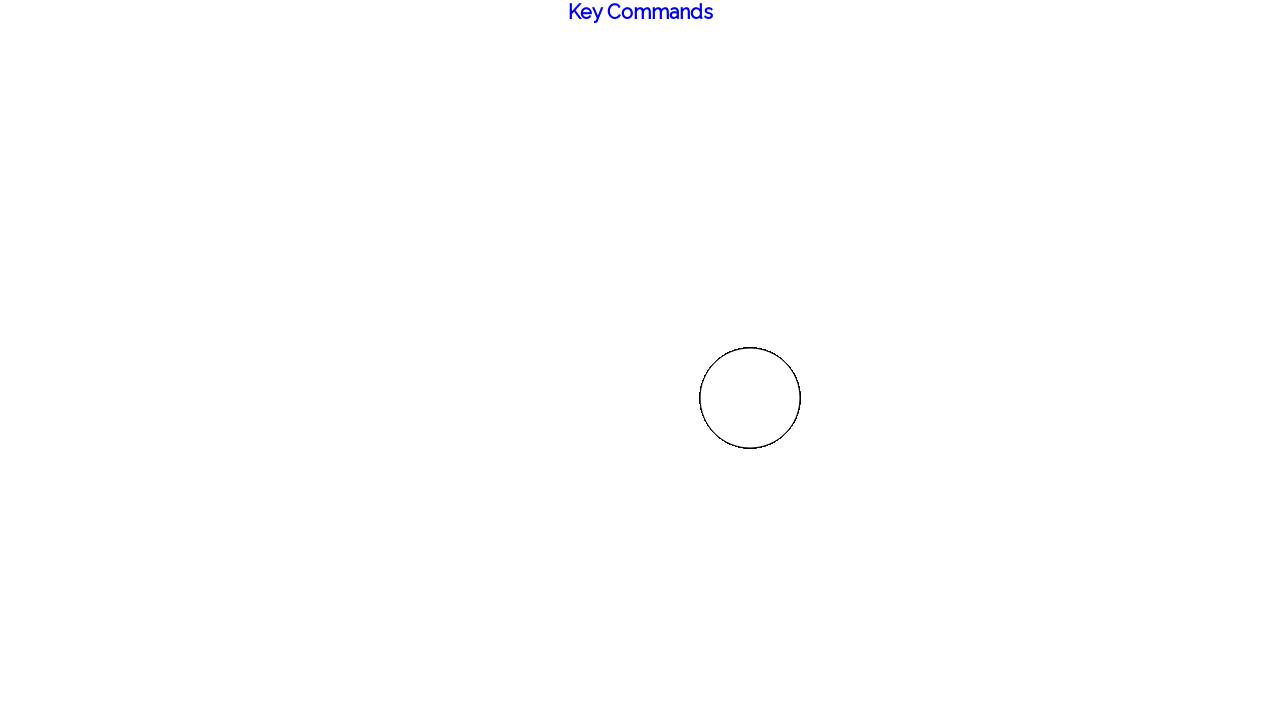

Waited 200ms after spacing adjustment
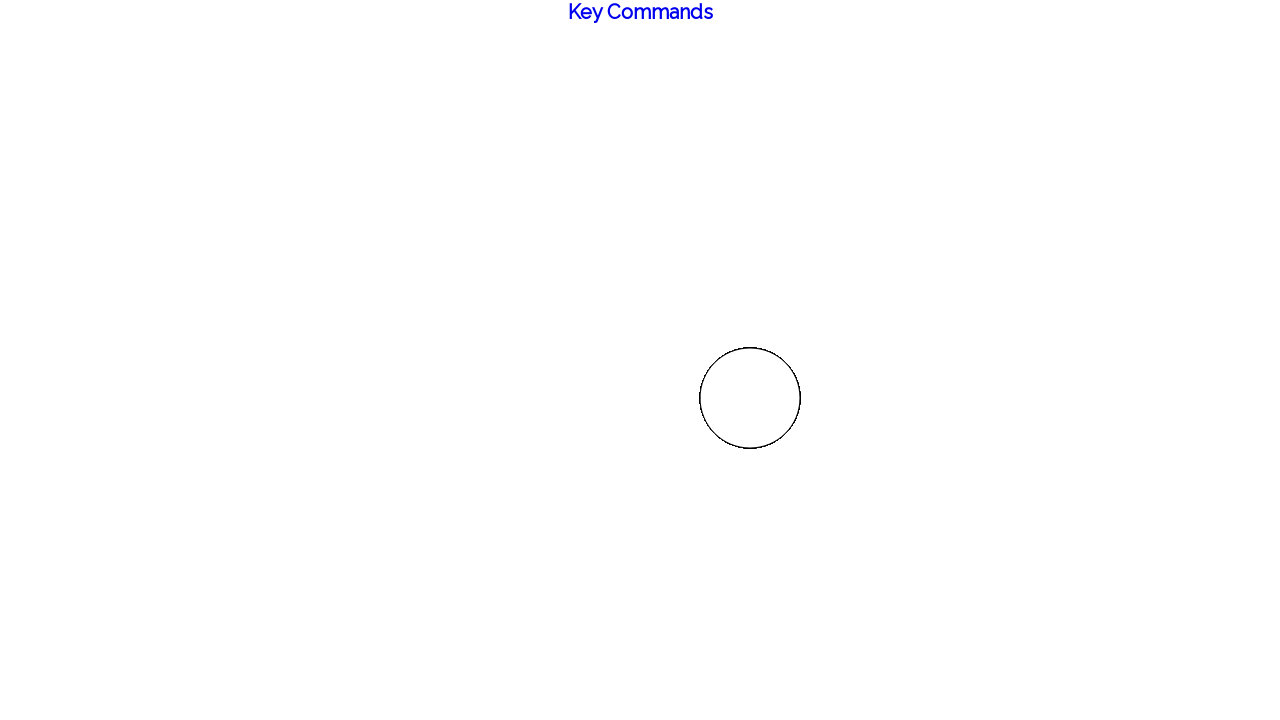

Pressed 'w' to adjust spacing
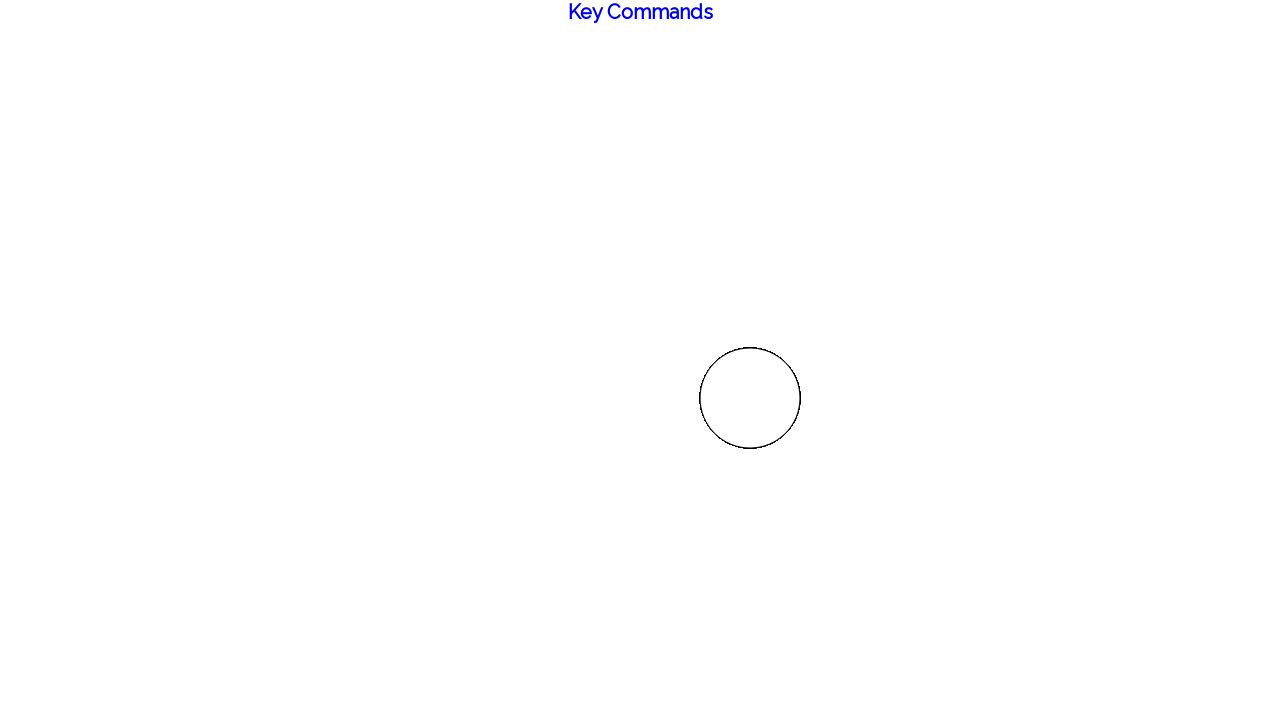

Waited 200ms after spacing adjustment
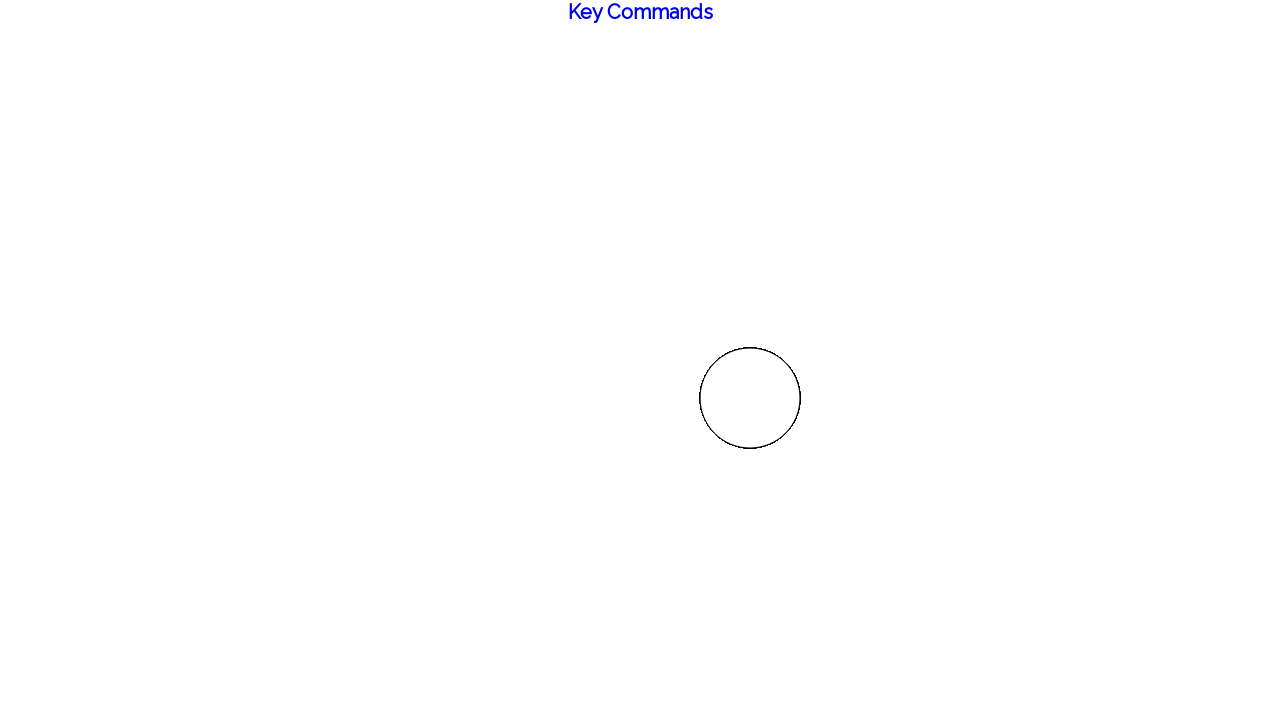

Pressed 'w' to adjust spacing
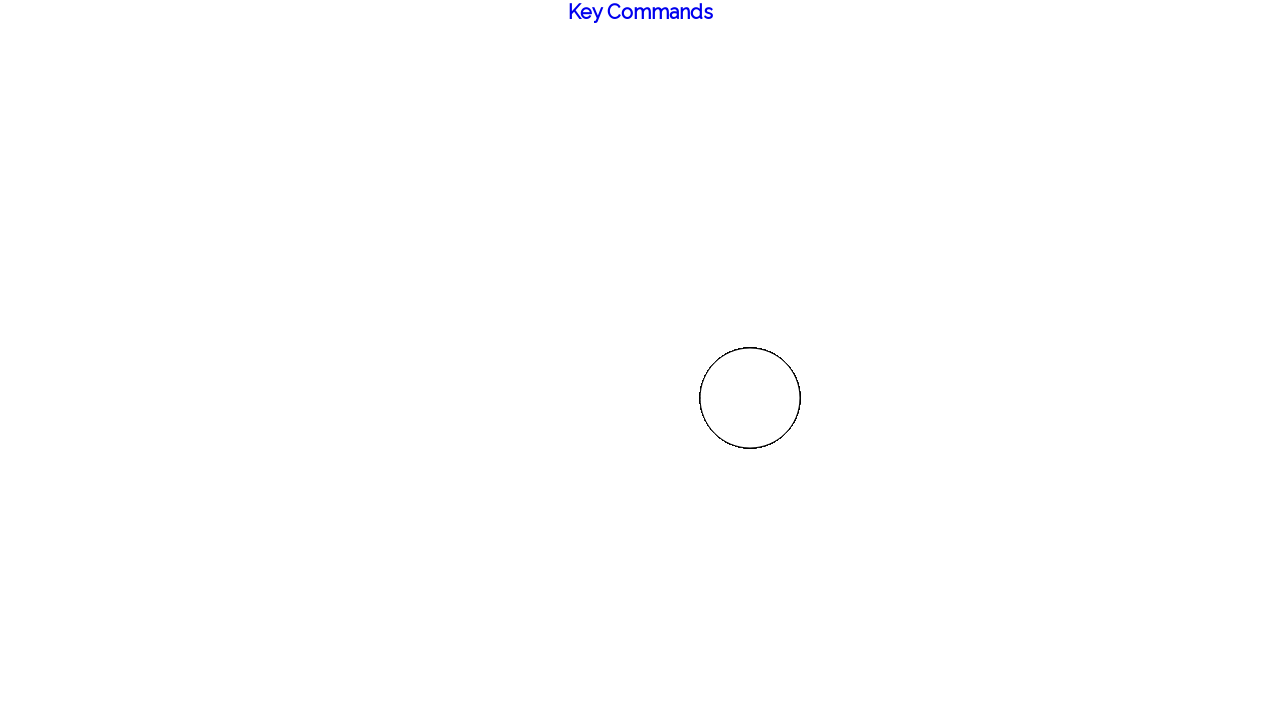

Waited 200ms after spacing adjustment
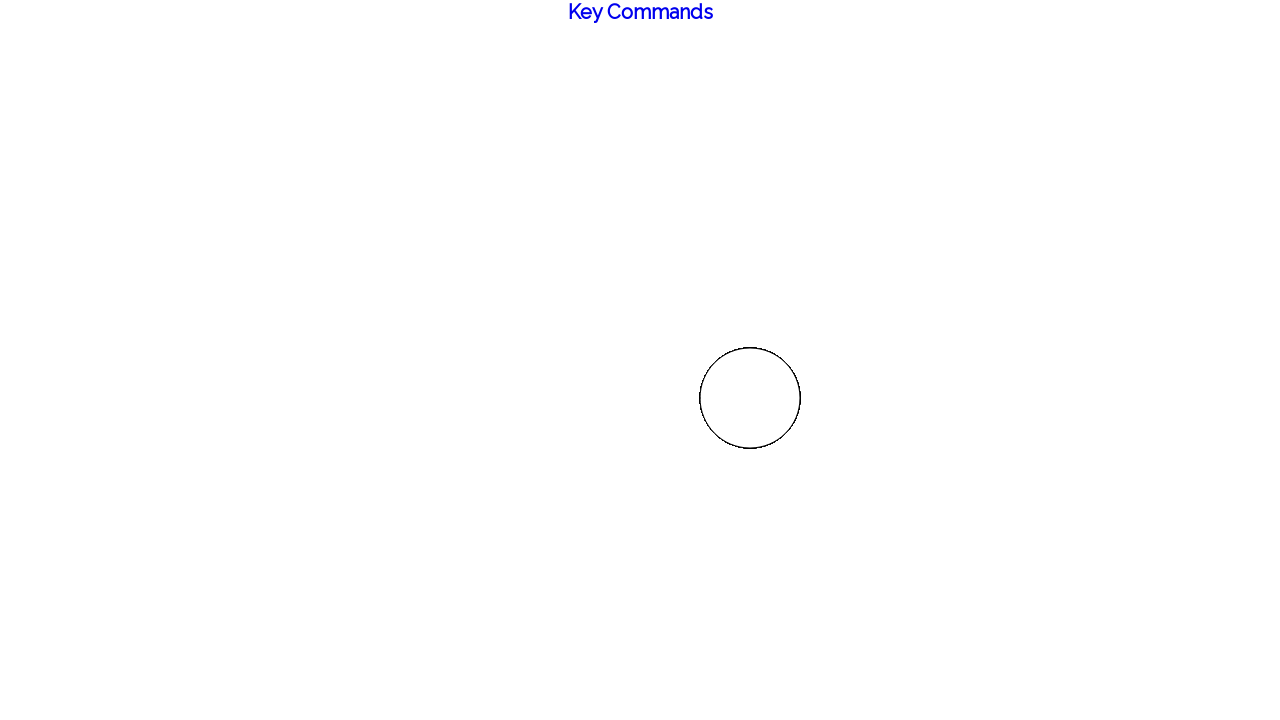

Pressed ArrowLeft to move cursor left
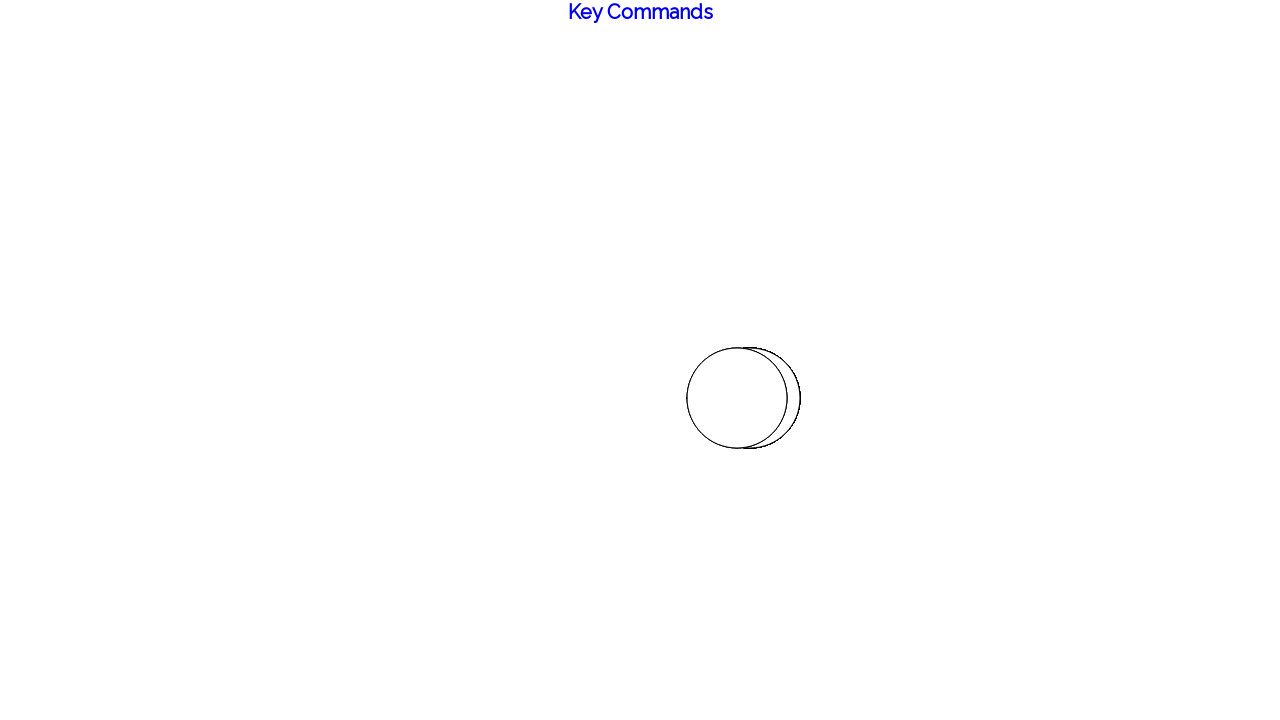

Waited 200ms after moving left
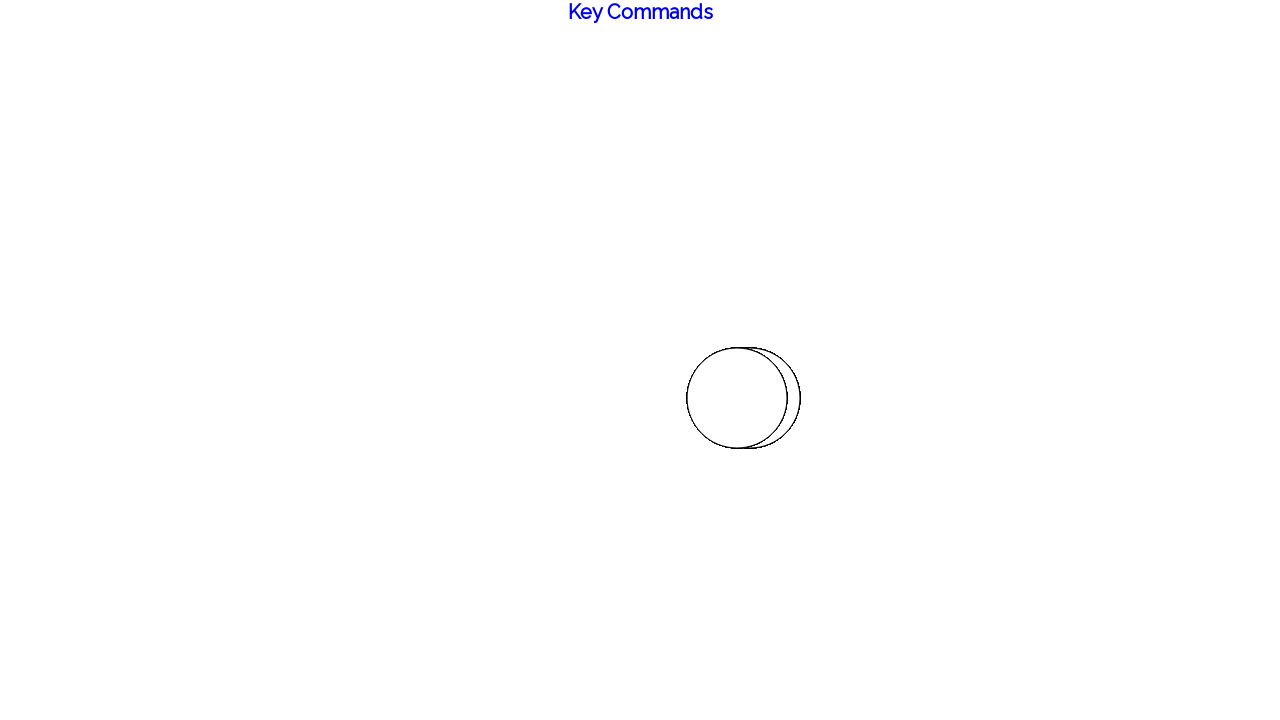

Pressed ArrowLeft to move cursor left
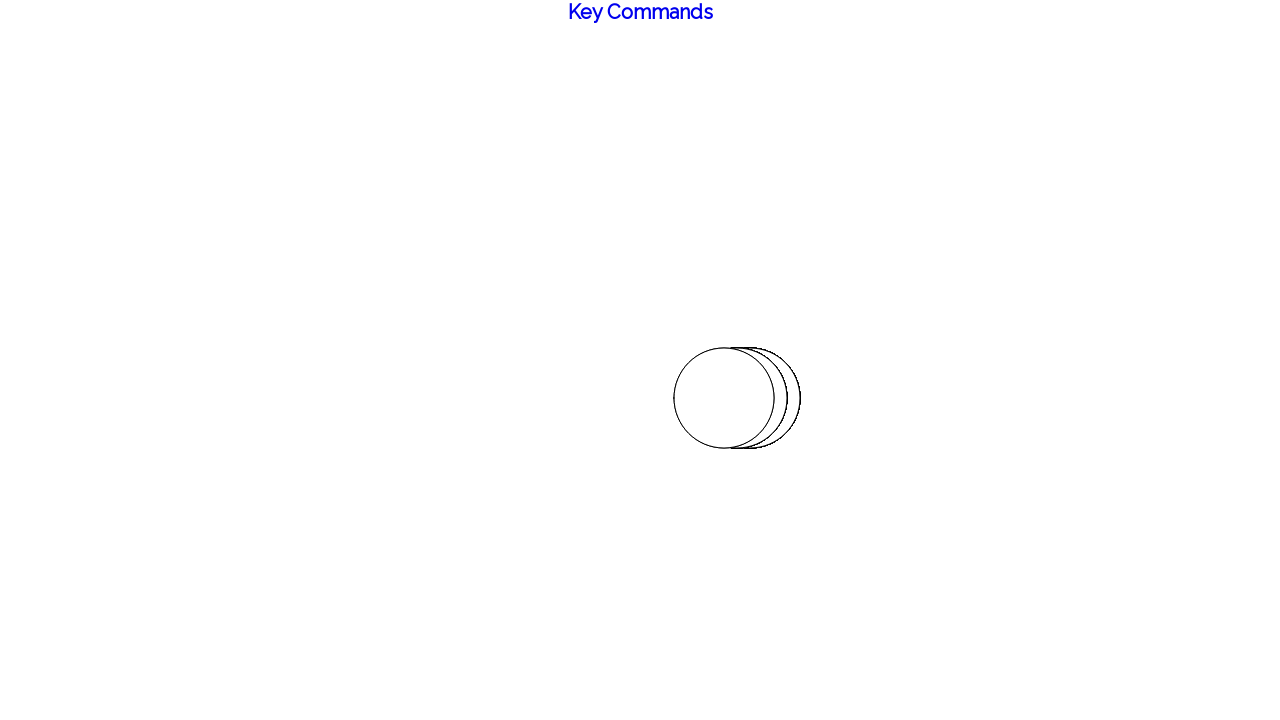

Waited 200ms after moving left
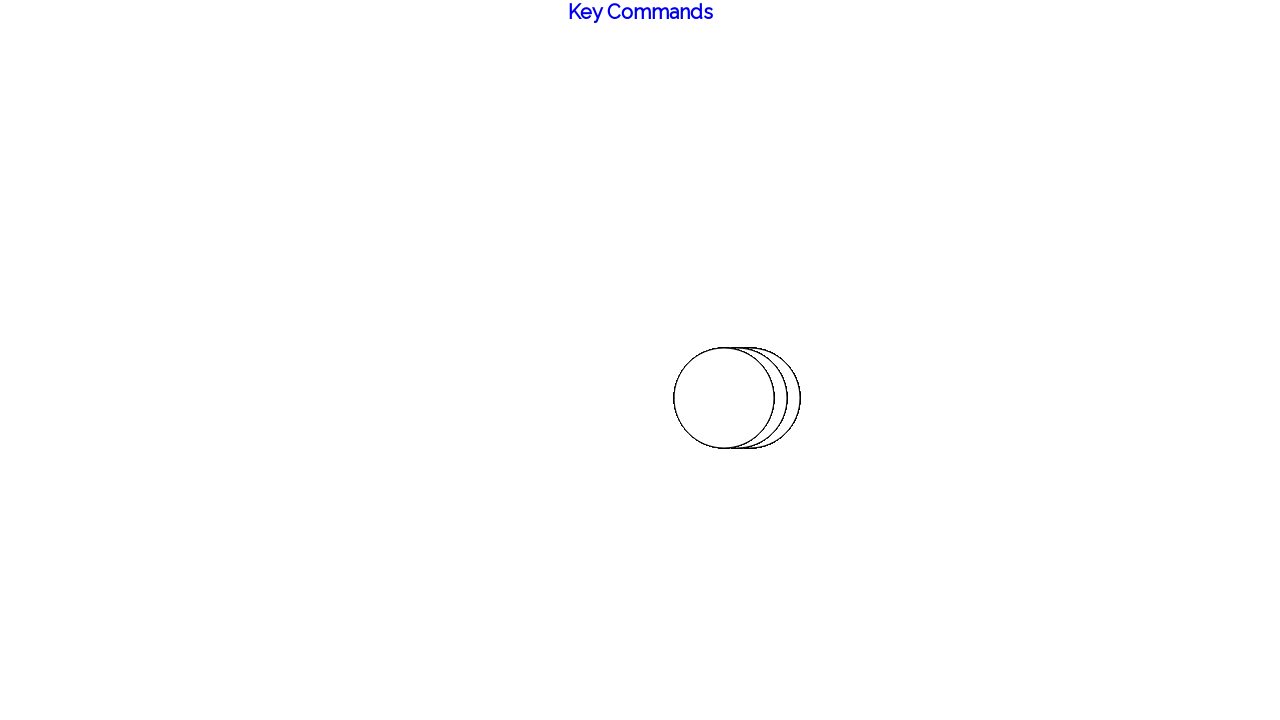

Pressed ArrowLeft to move cursor left
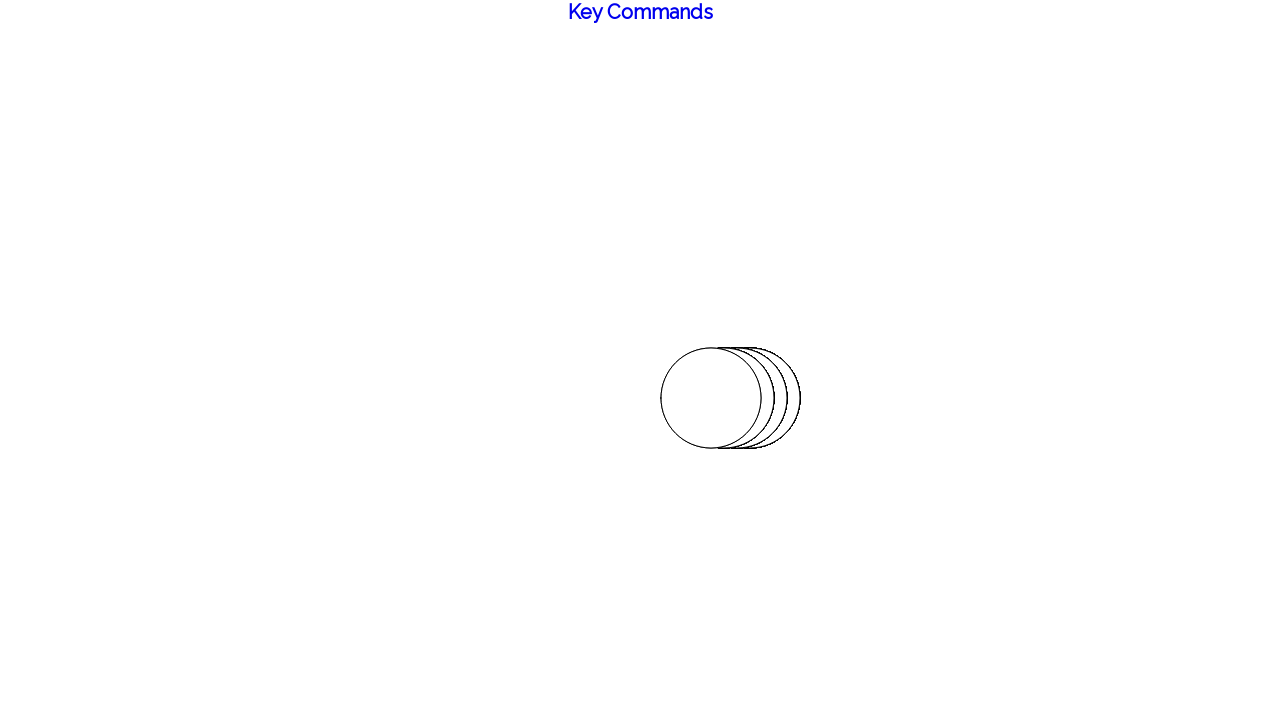

Waited 200ms after moving left
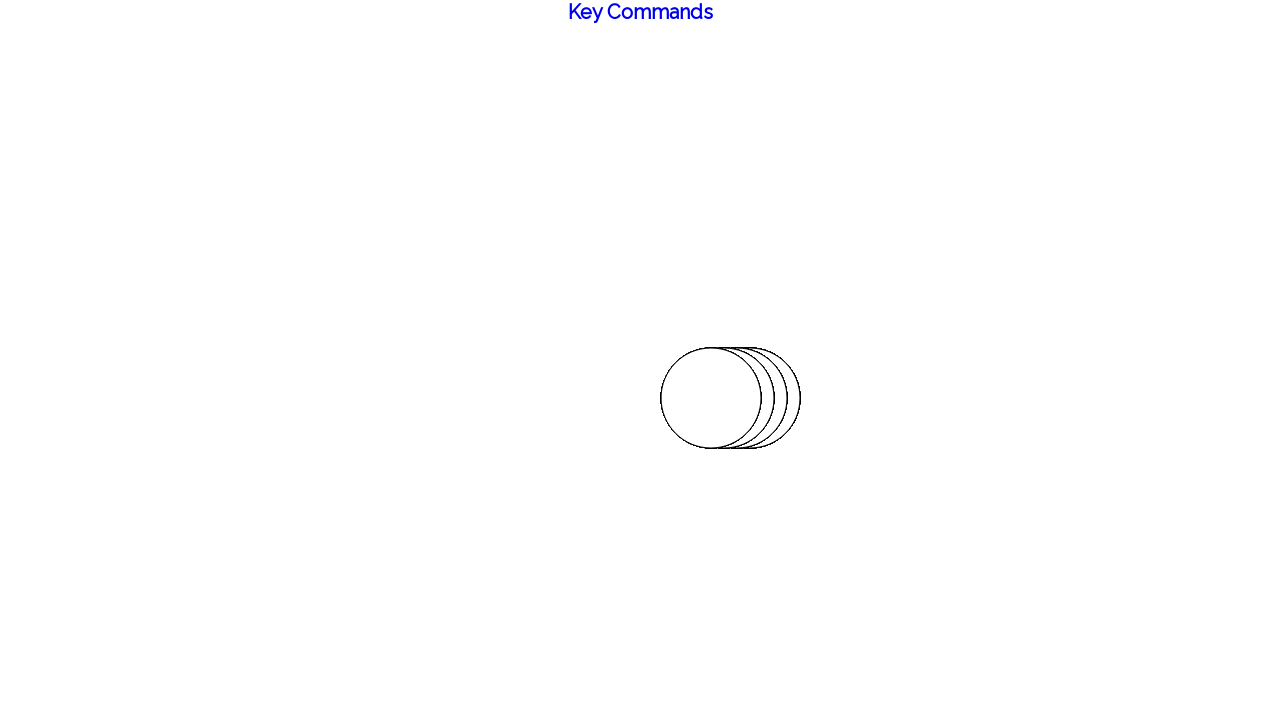

Pressed ArrowLeft to move cursor left
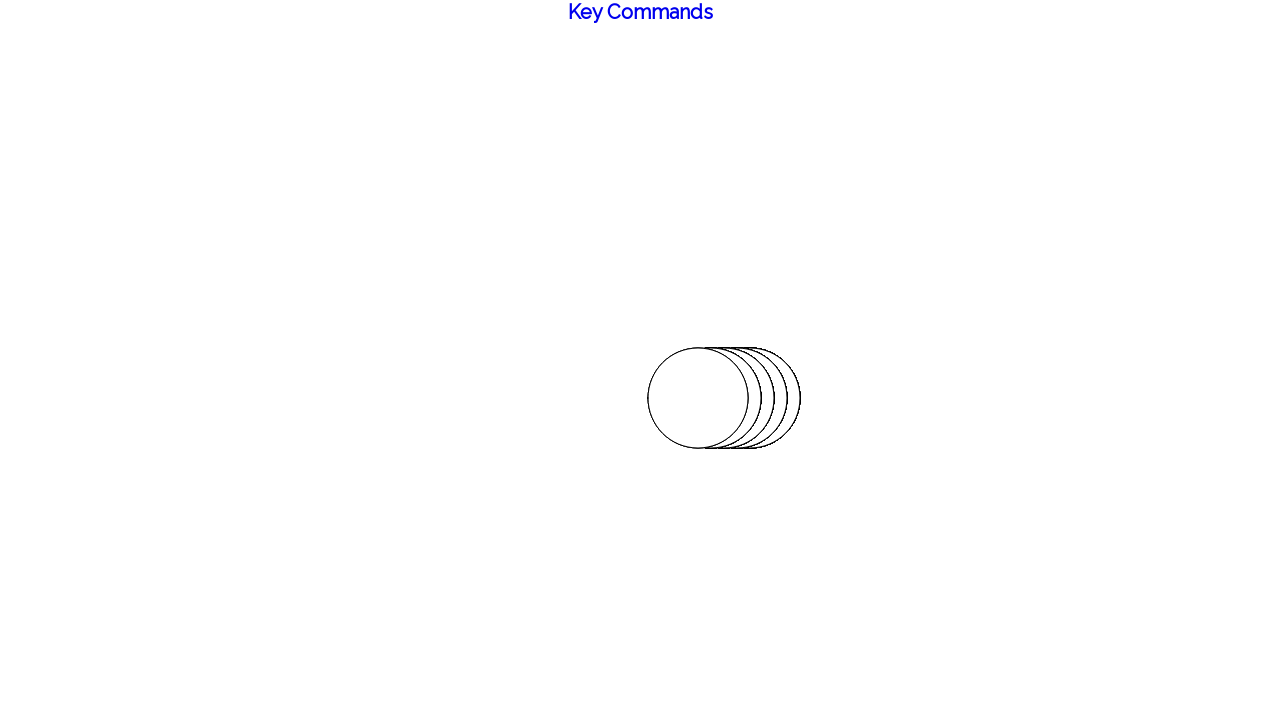

Waited 200ms after moving left
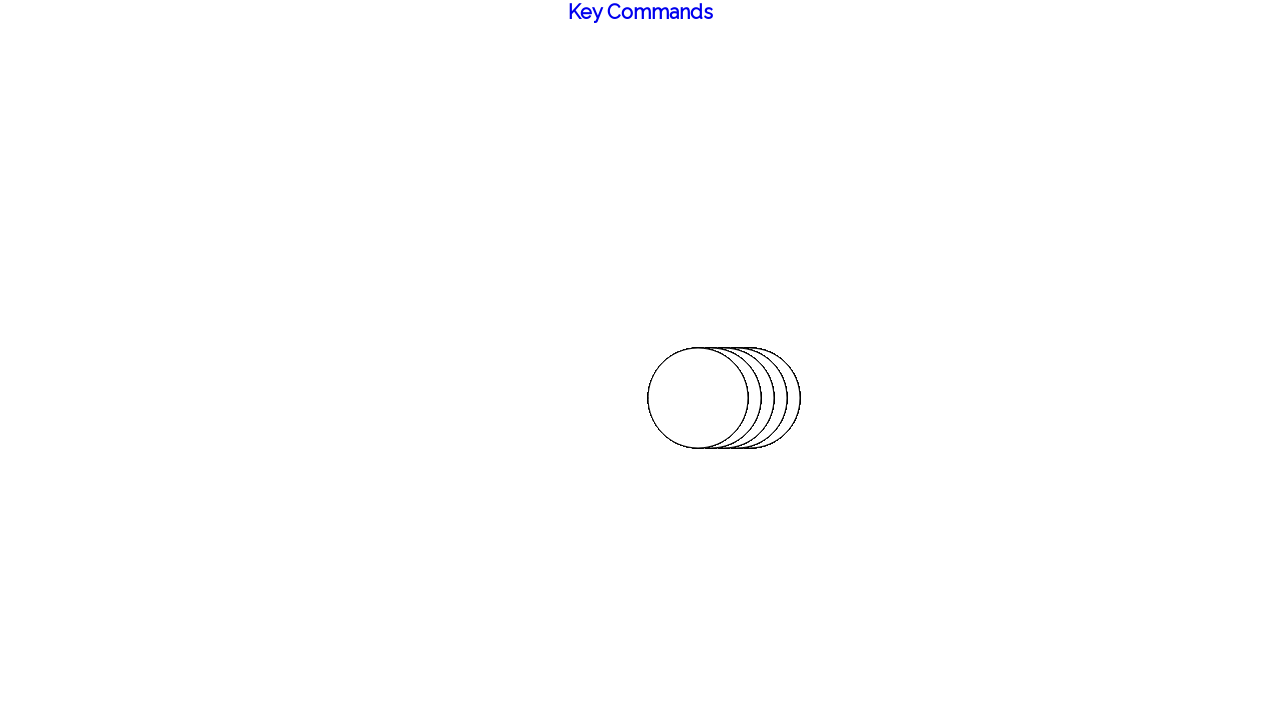

Pressed ArrowLeft to move cursor left
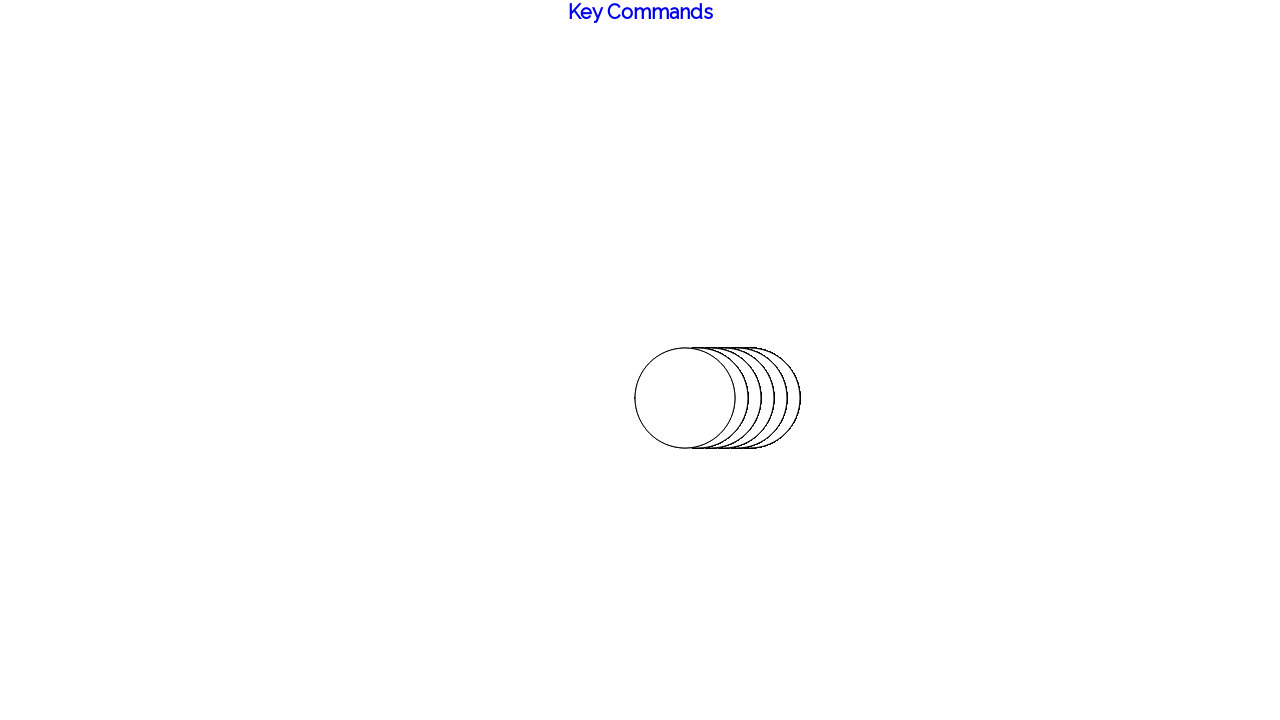

Waited 200ms after moving left
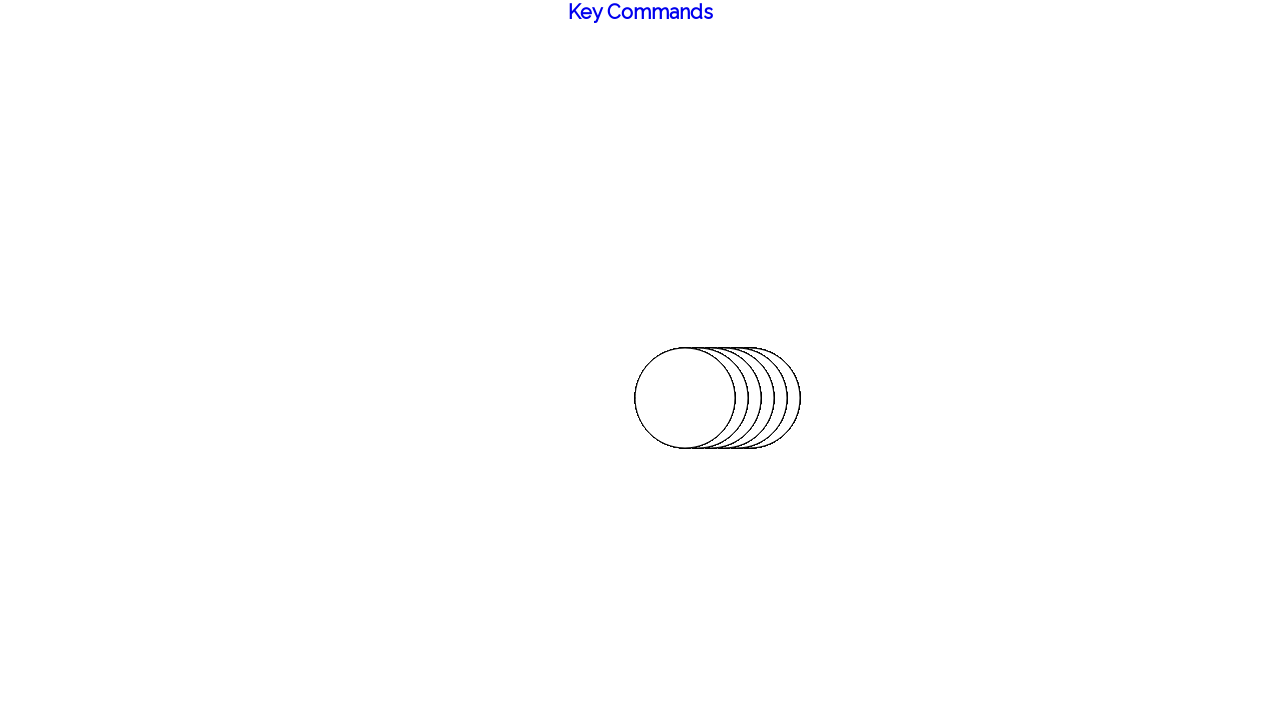

Pressed ArrowLeft to move cursor left
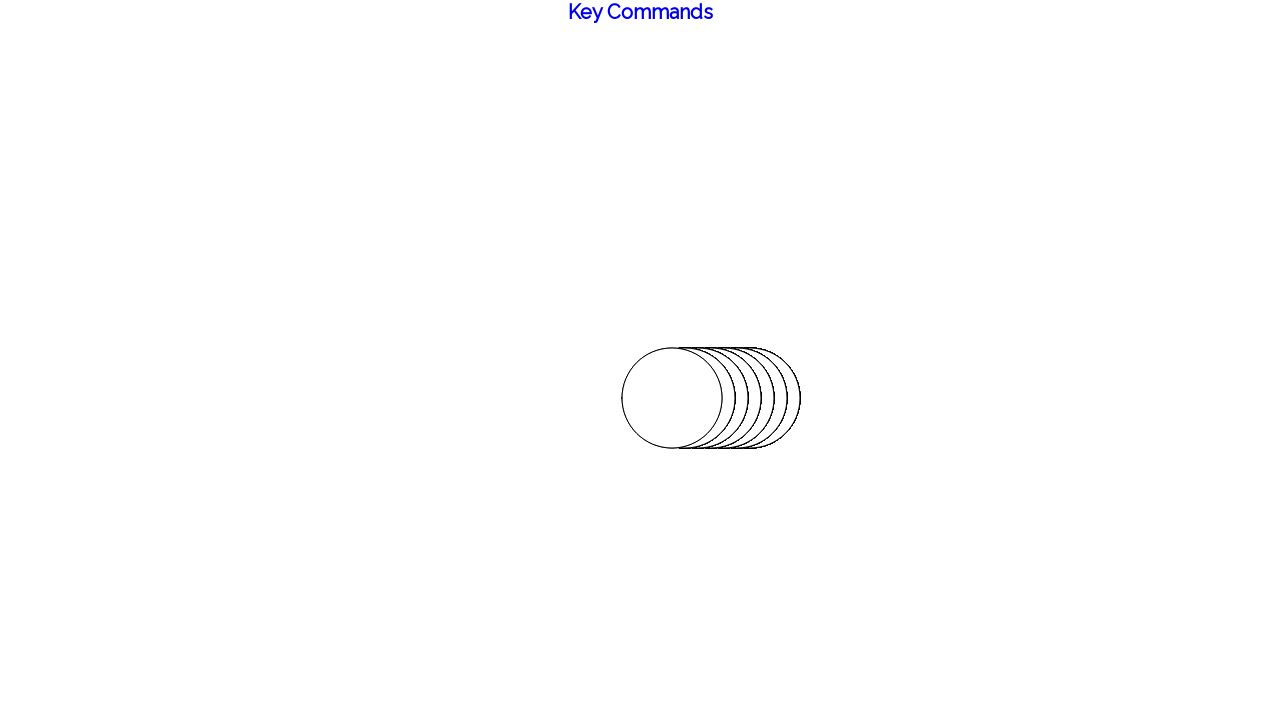

Waited 200ms after moving left
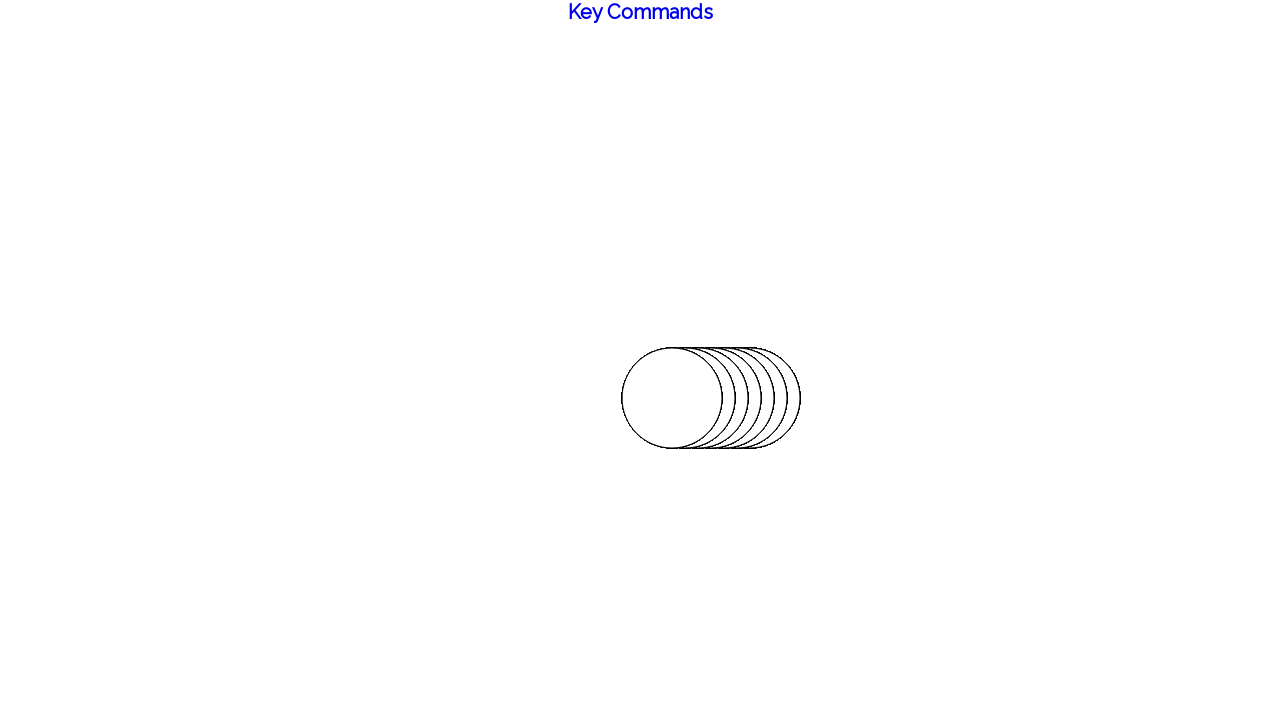

Pressed ArrowLeft to move cursor left
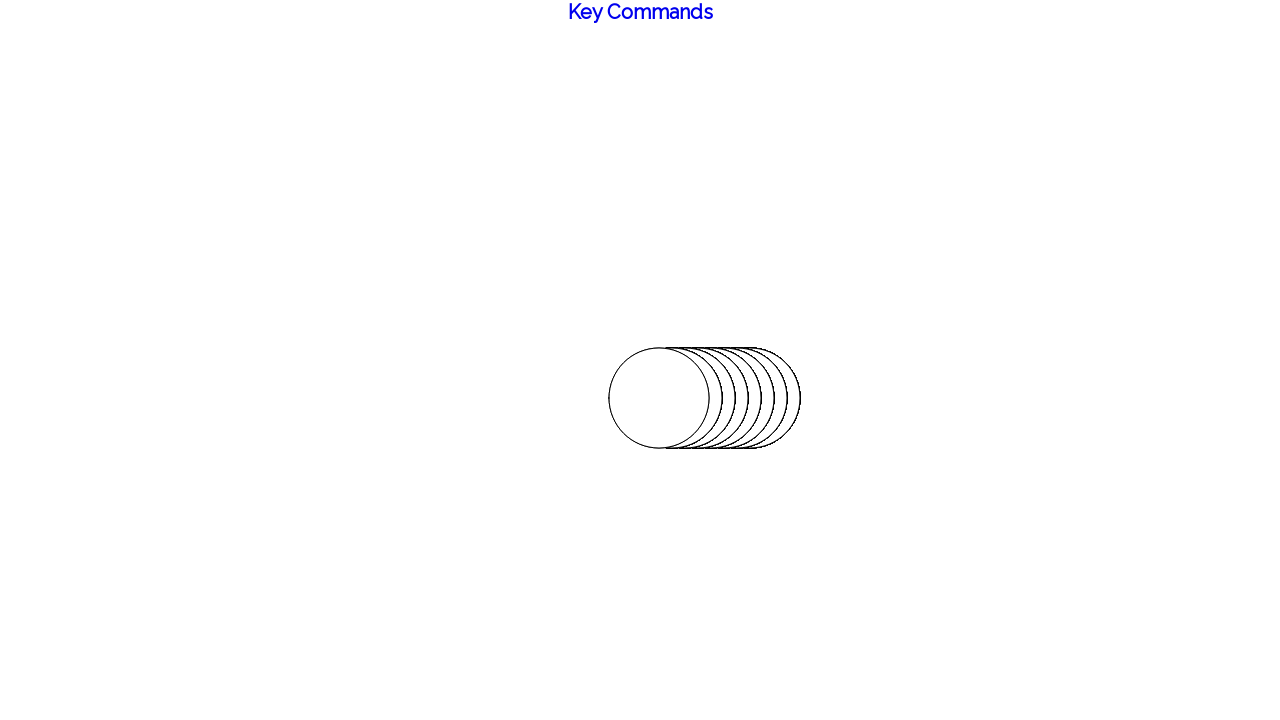

Waited 200ms after moving left
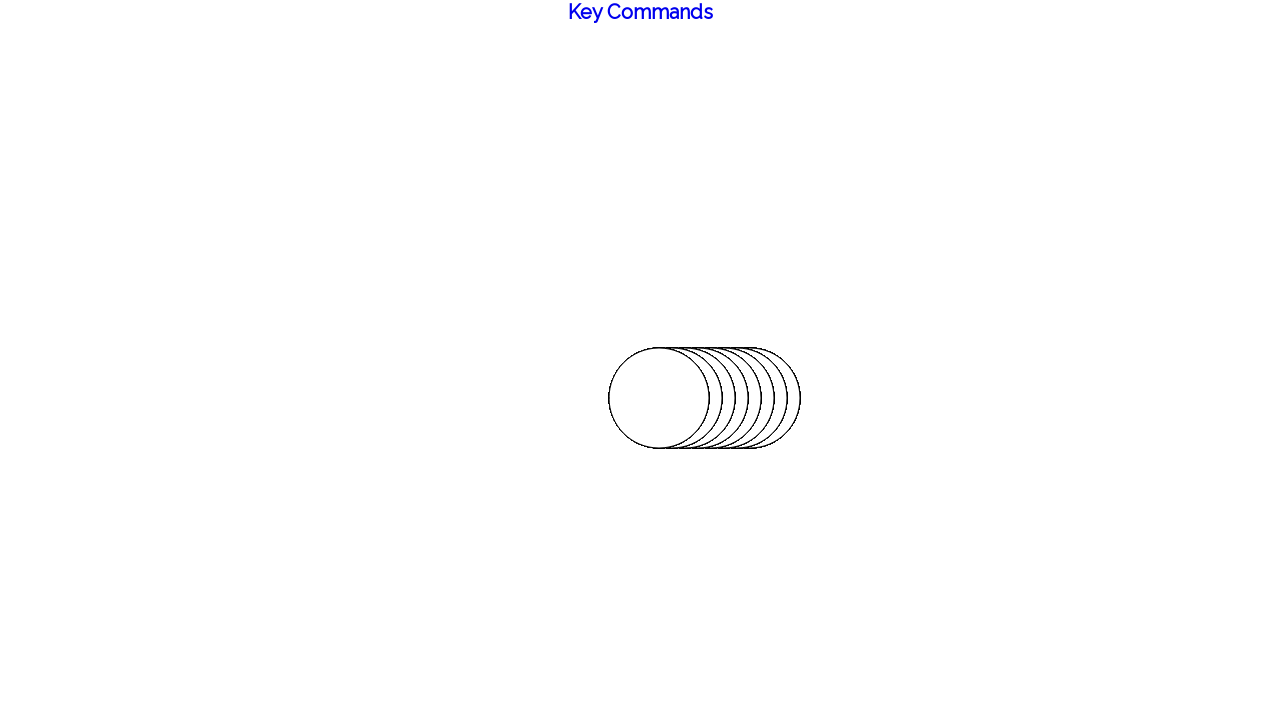

Pressed ArrowLeft to move cursor left
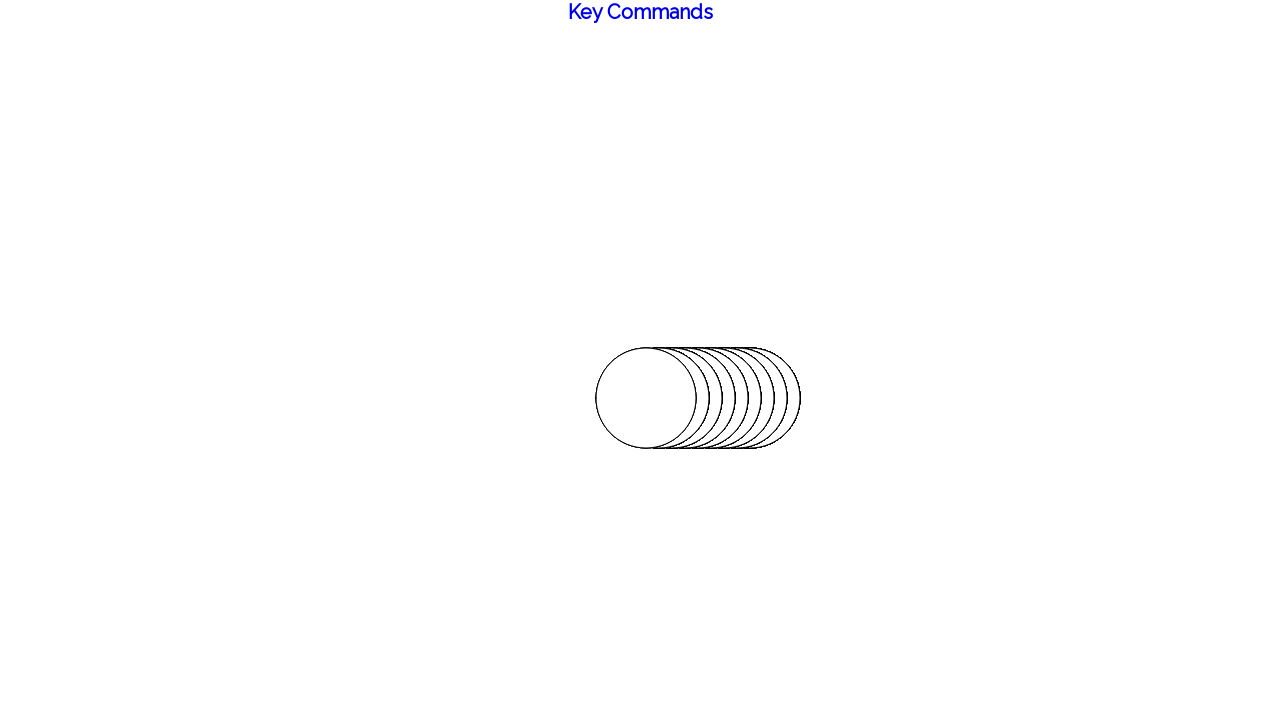

Waited 200ms after moving left
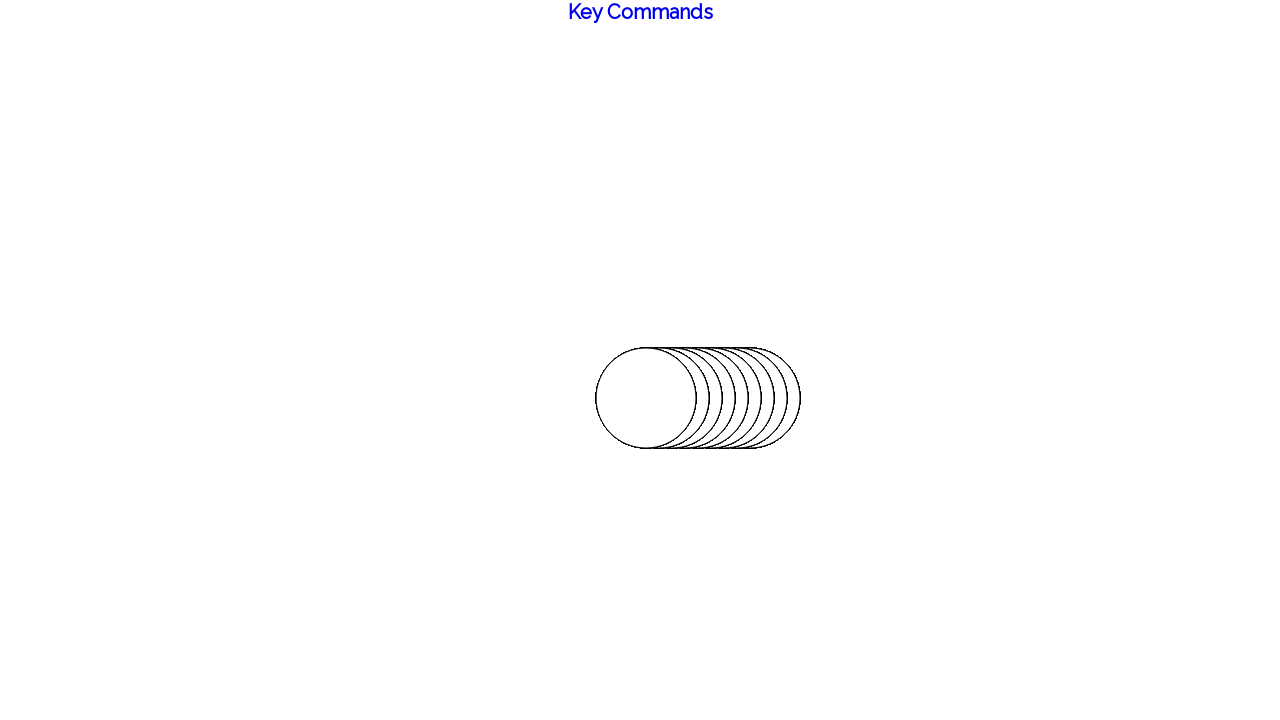

Pressed ArrowLeft to move cursor left
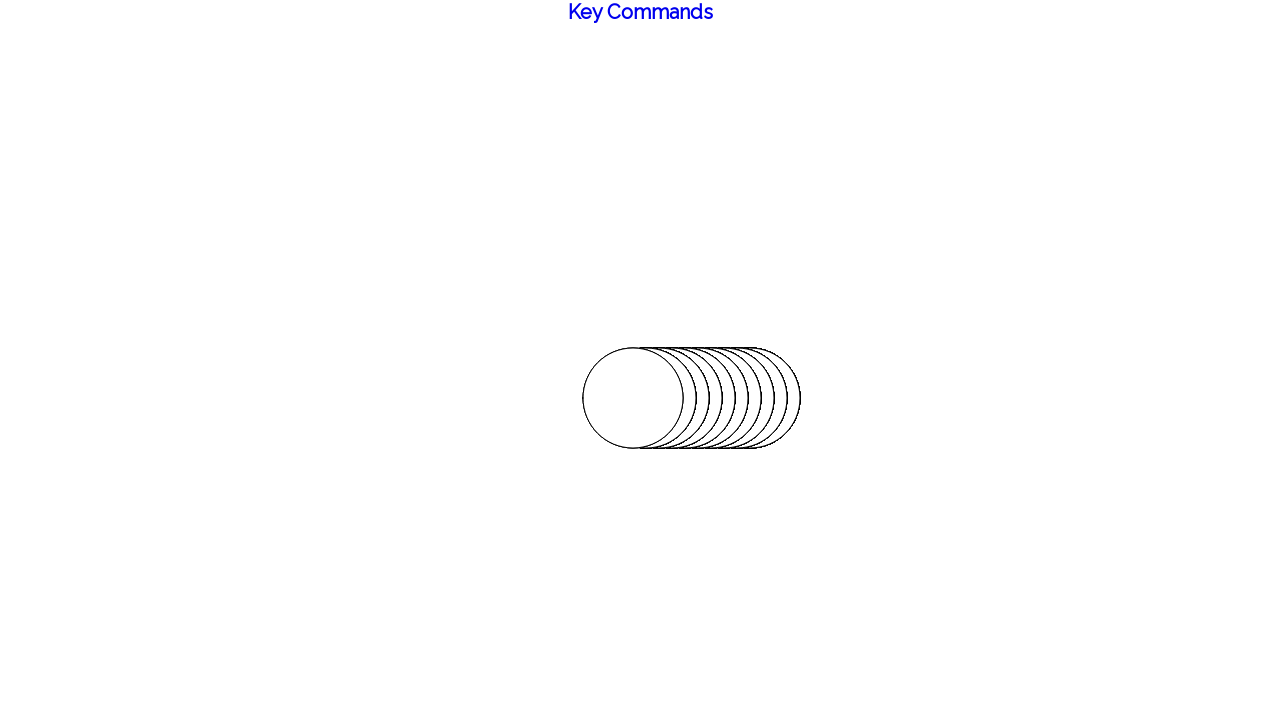

Waited 200ms after moving left
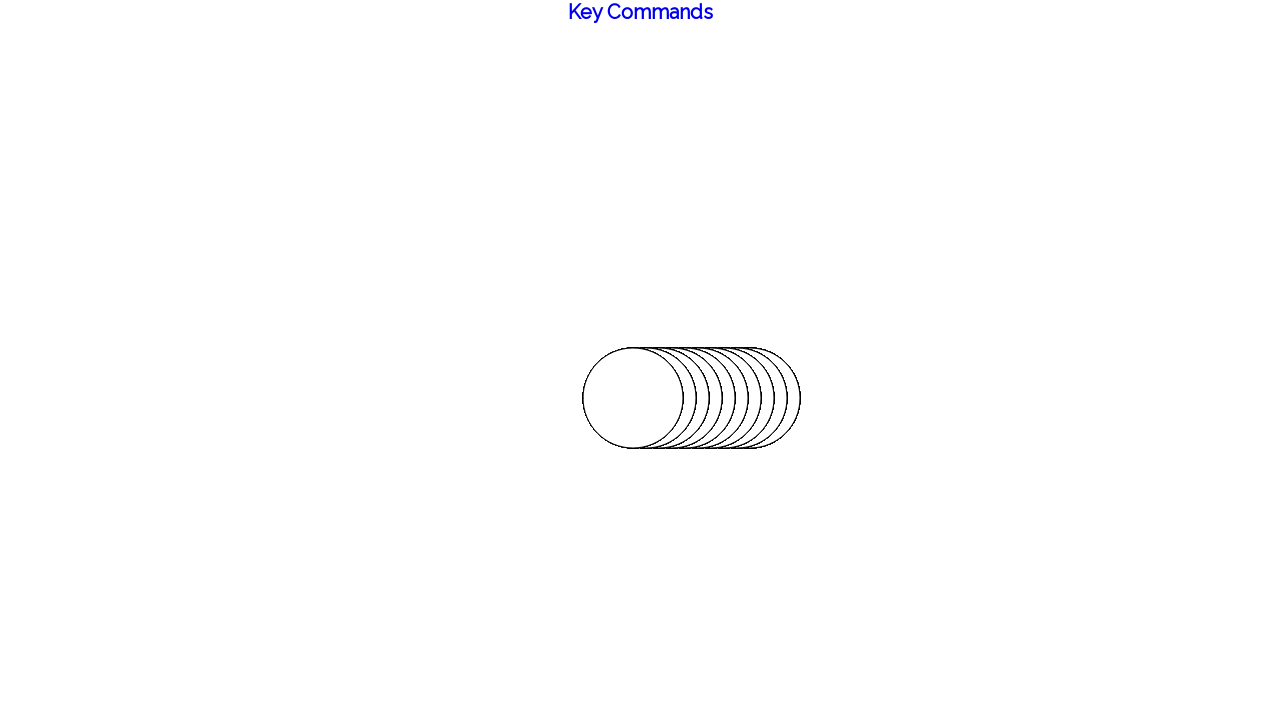

Pressed ArrowLeft to move cursor left
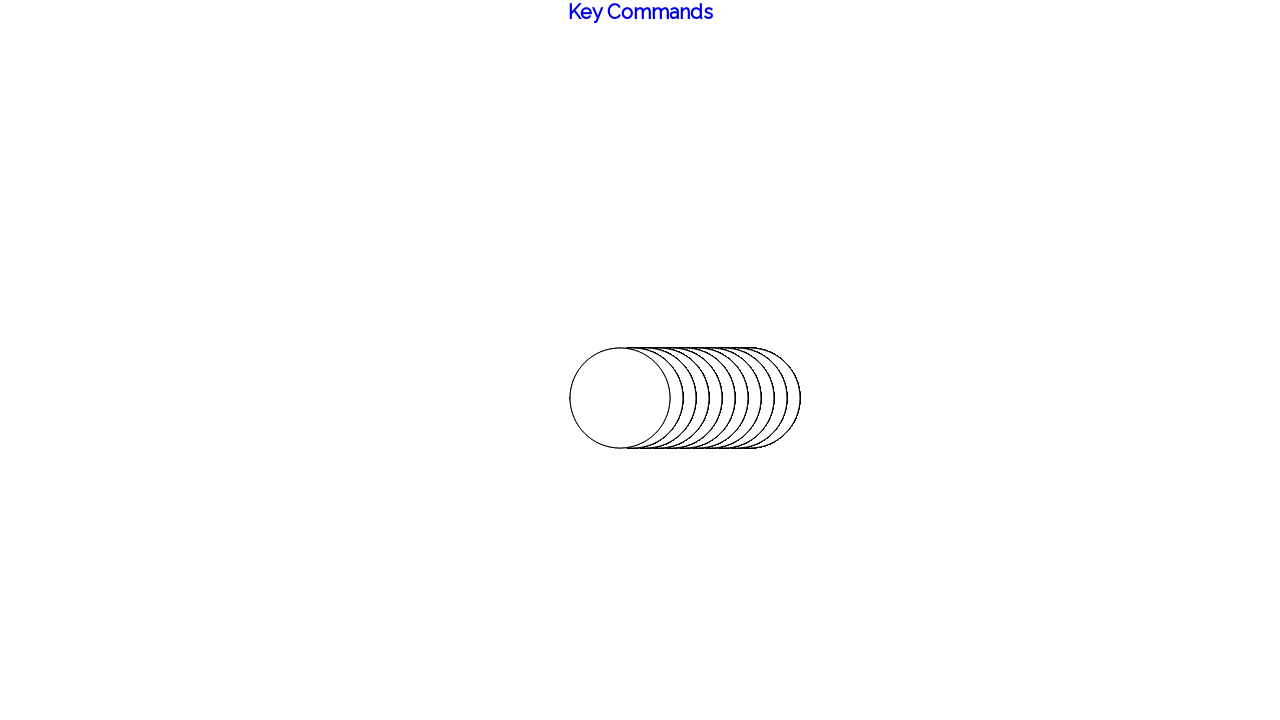

Waited 200ms after moving left
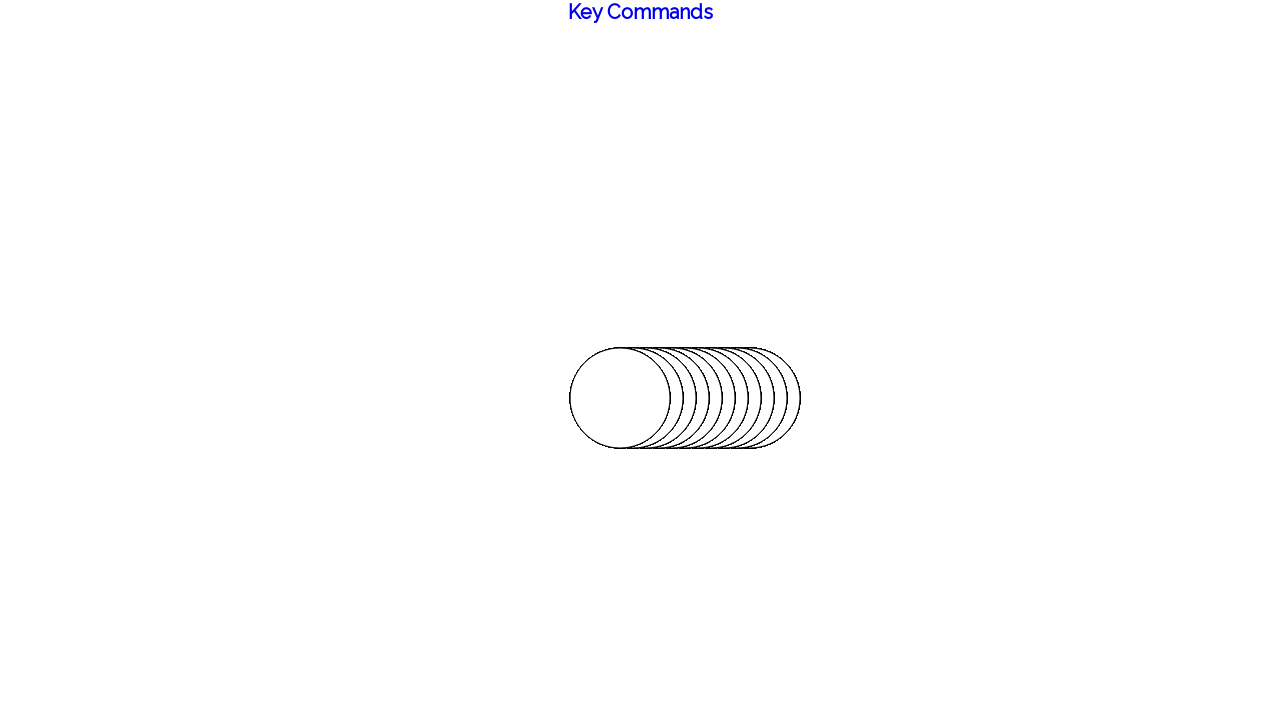

Pressed ArrowLeft to move cursor left
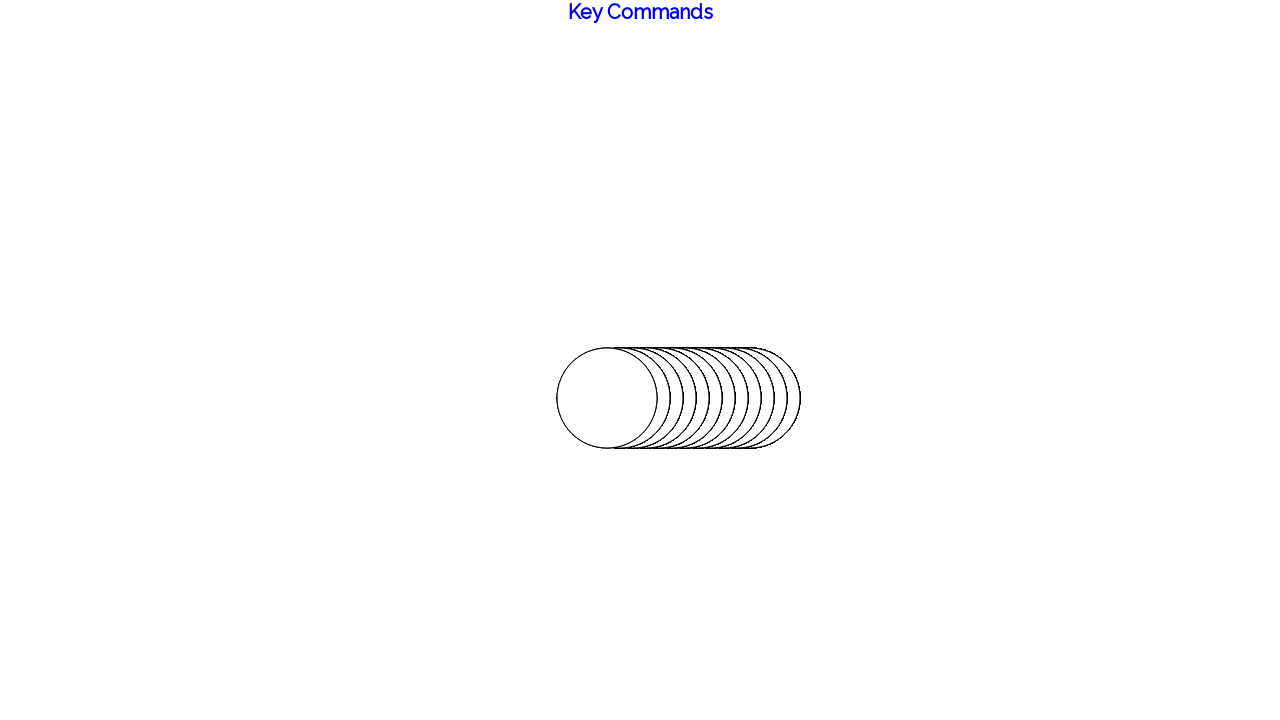

Waited 200ms after moving left
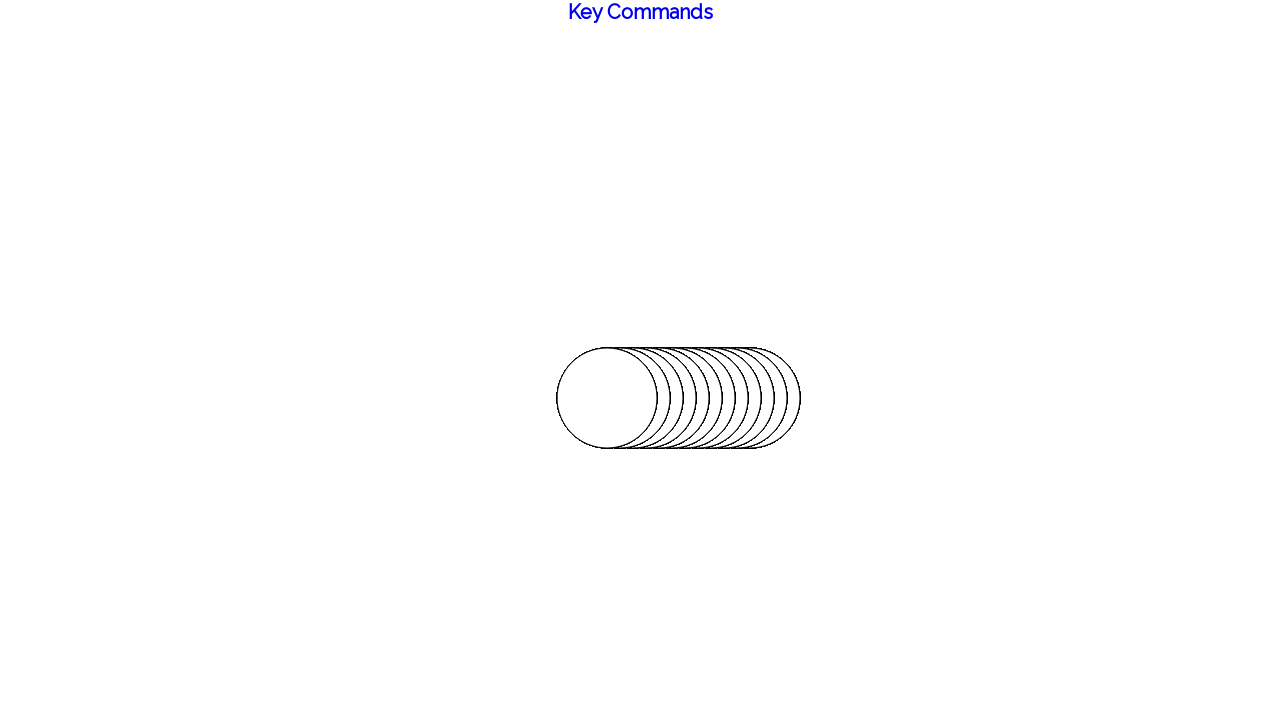

Pressed ArrowLeft to move cursor left
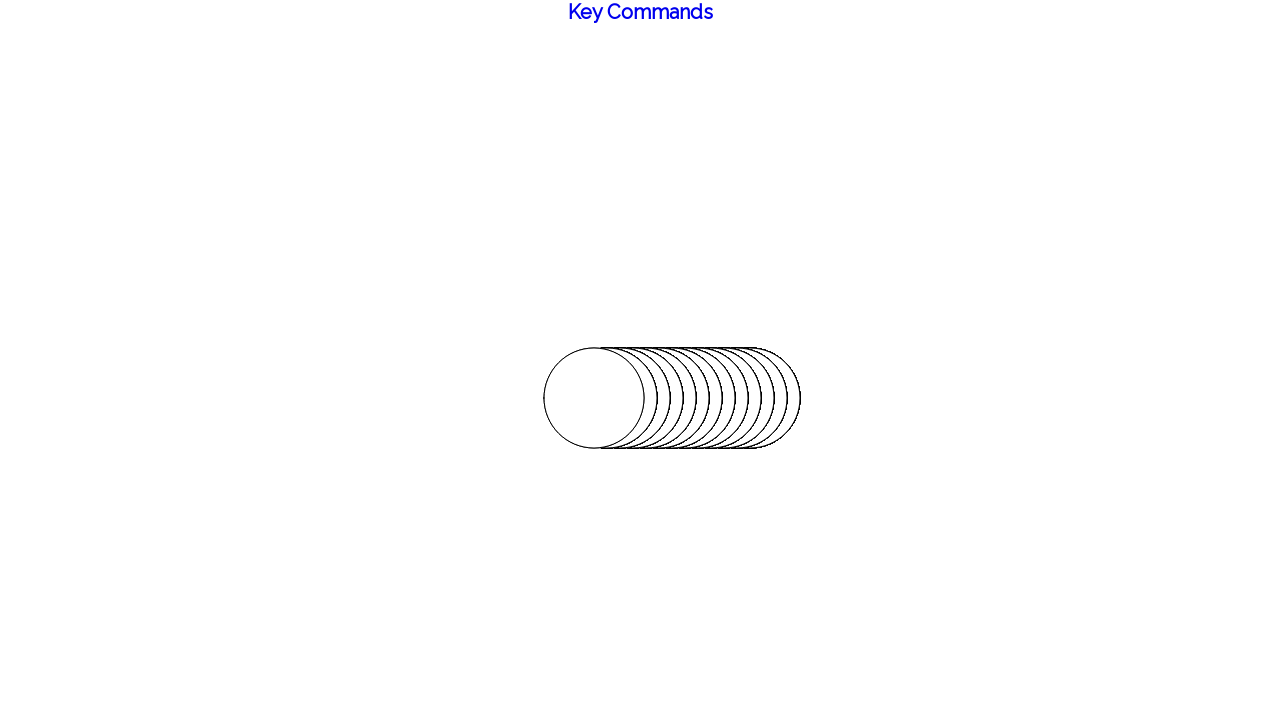

Waited 200ms after moving left
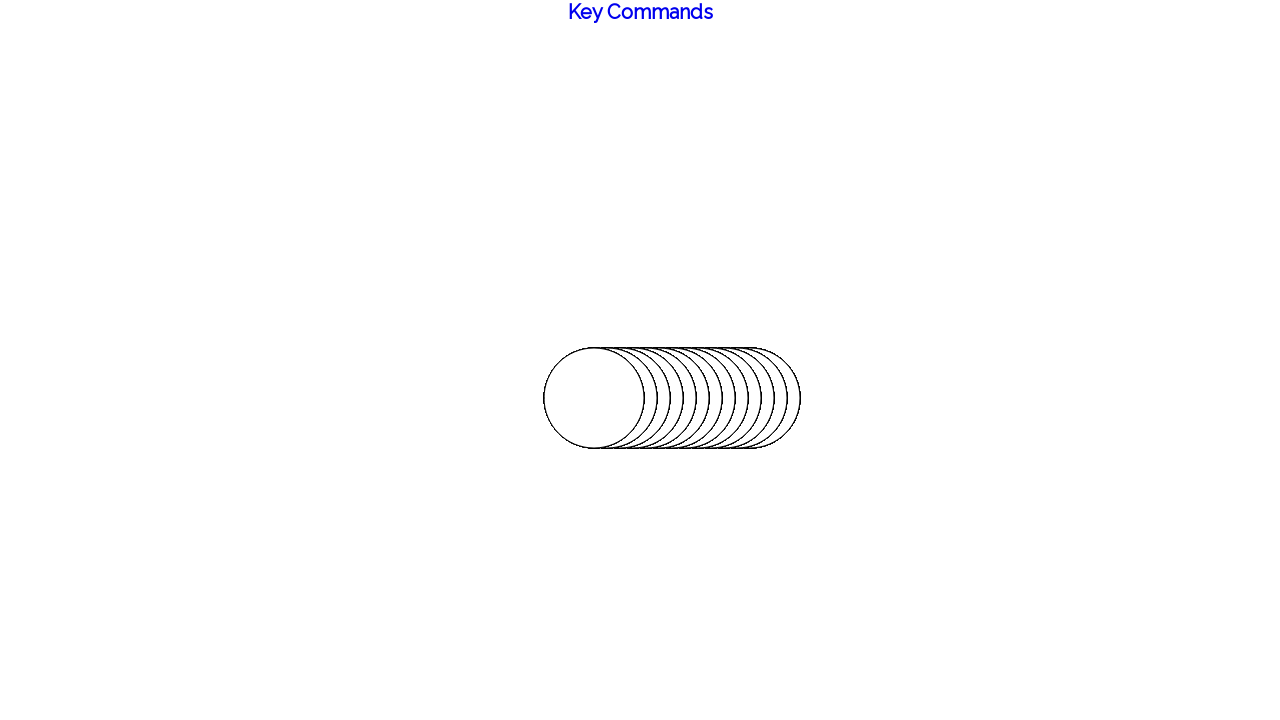

Pressed ArrowUp to draw diagonal line upward
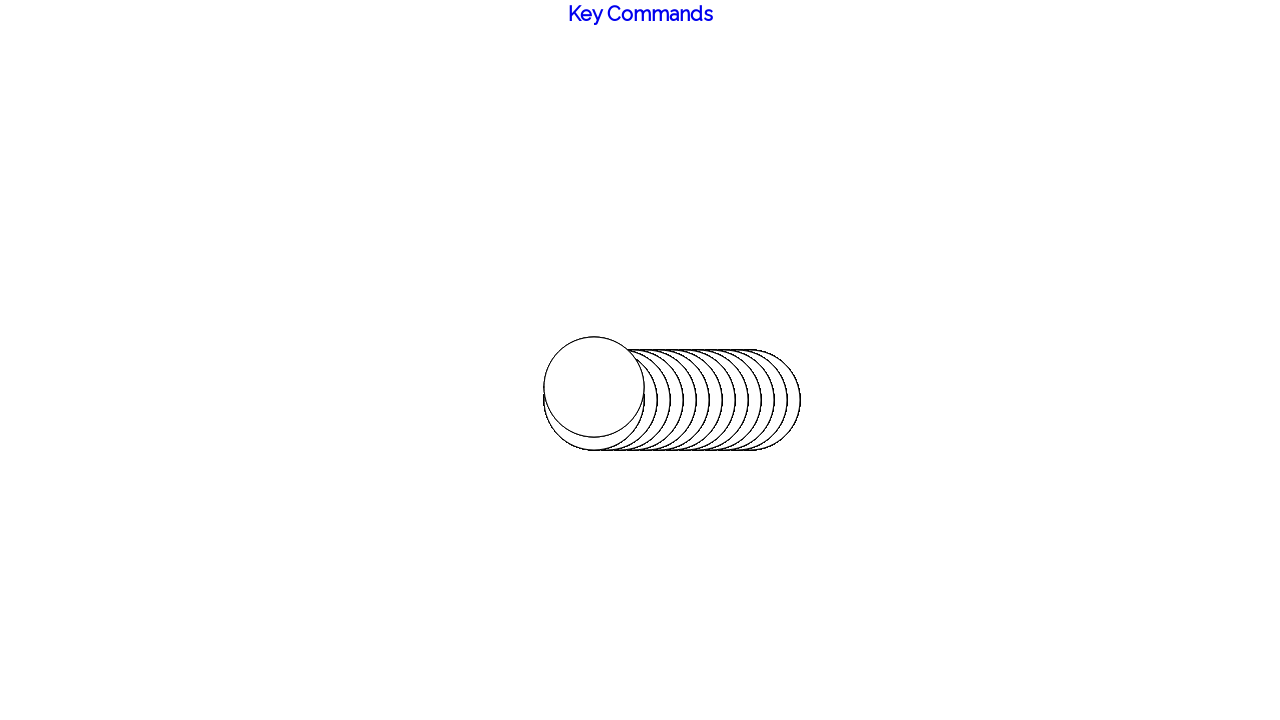

Waited 200ms after moving up
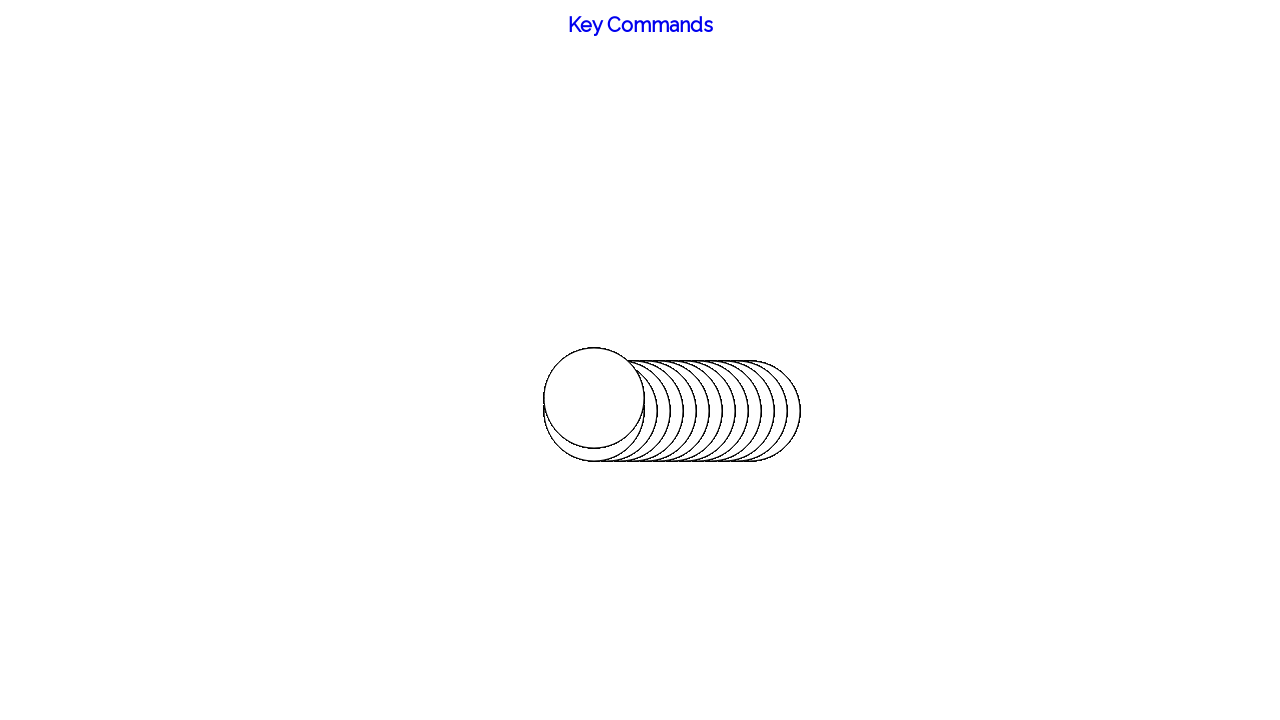

Pressed ArrowRight to complete diagonal up-right segment
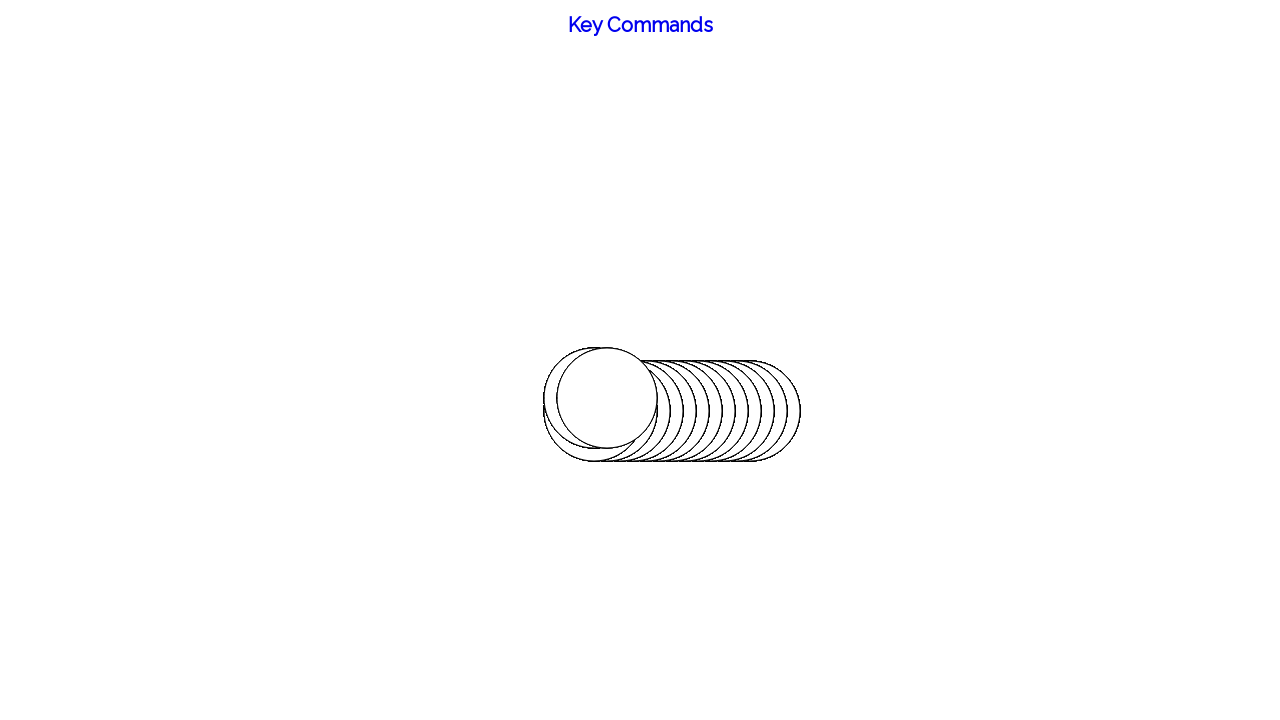

Waited 100ms after moving right
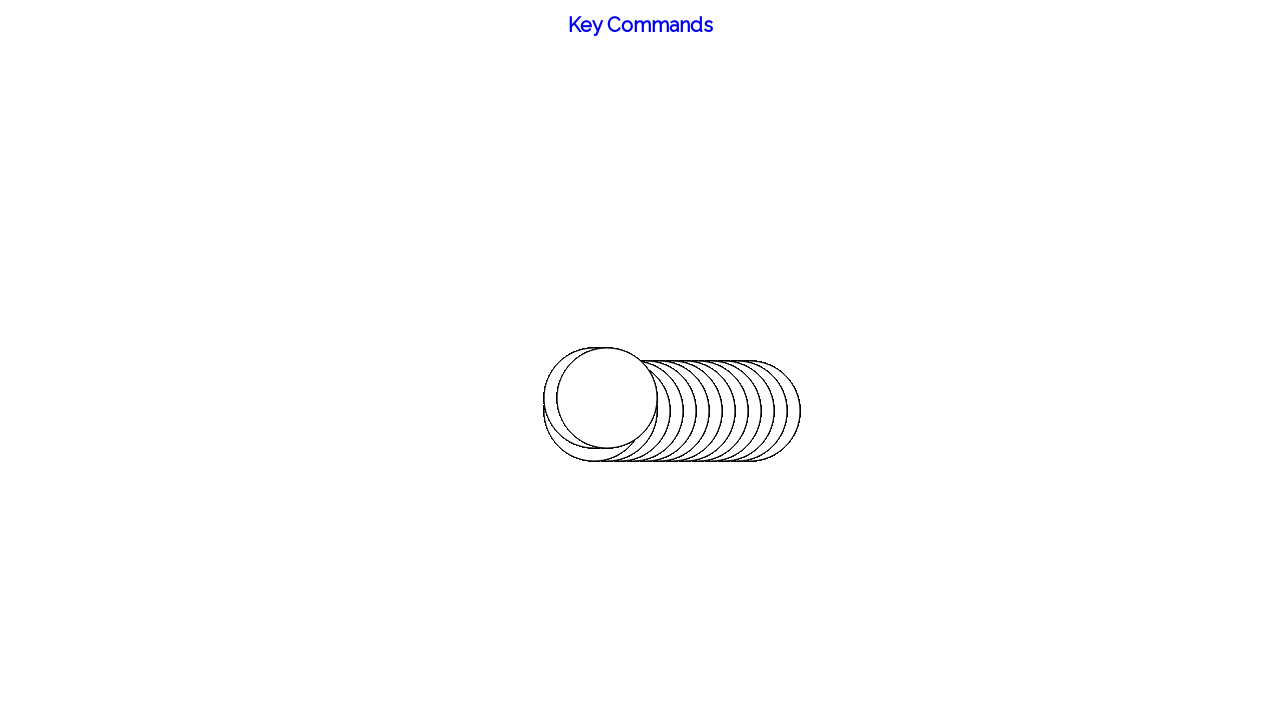

Pressed ArrowUp to draw diagonal line upward
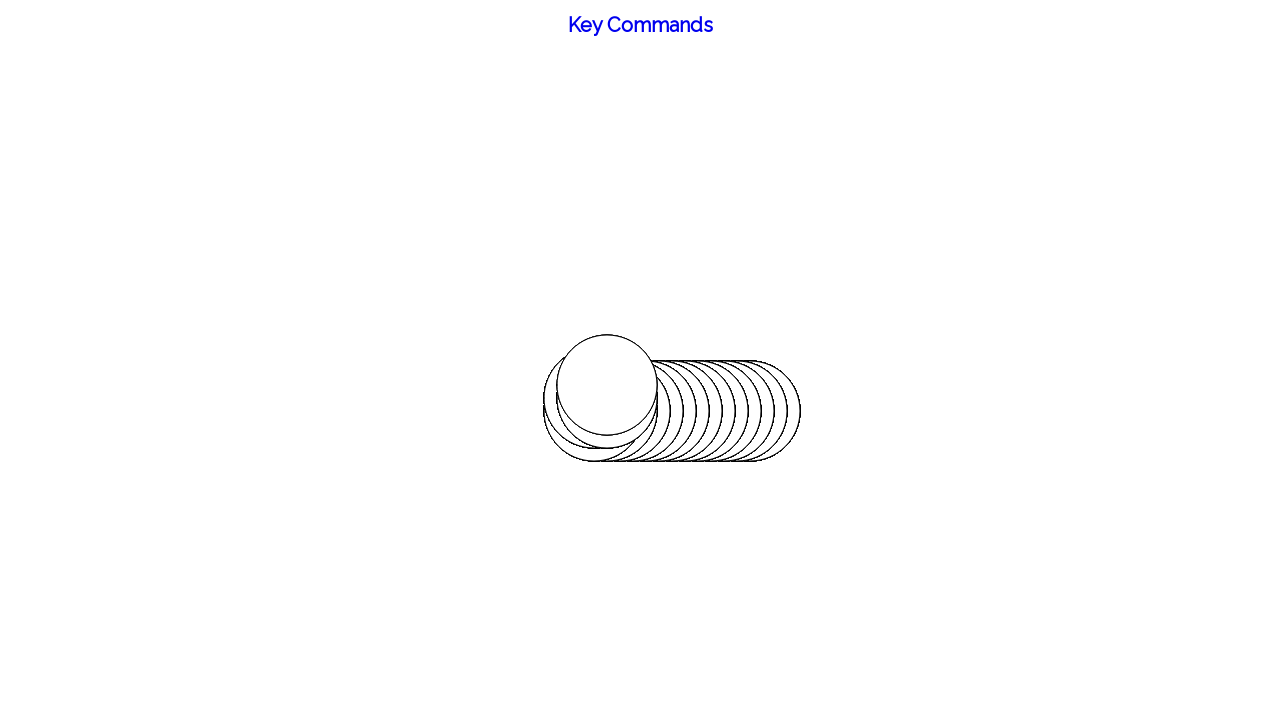

Waited 200ms after moving up
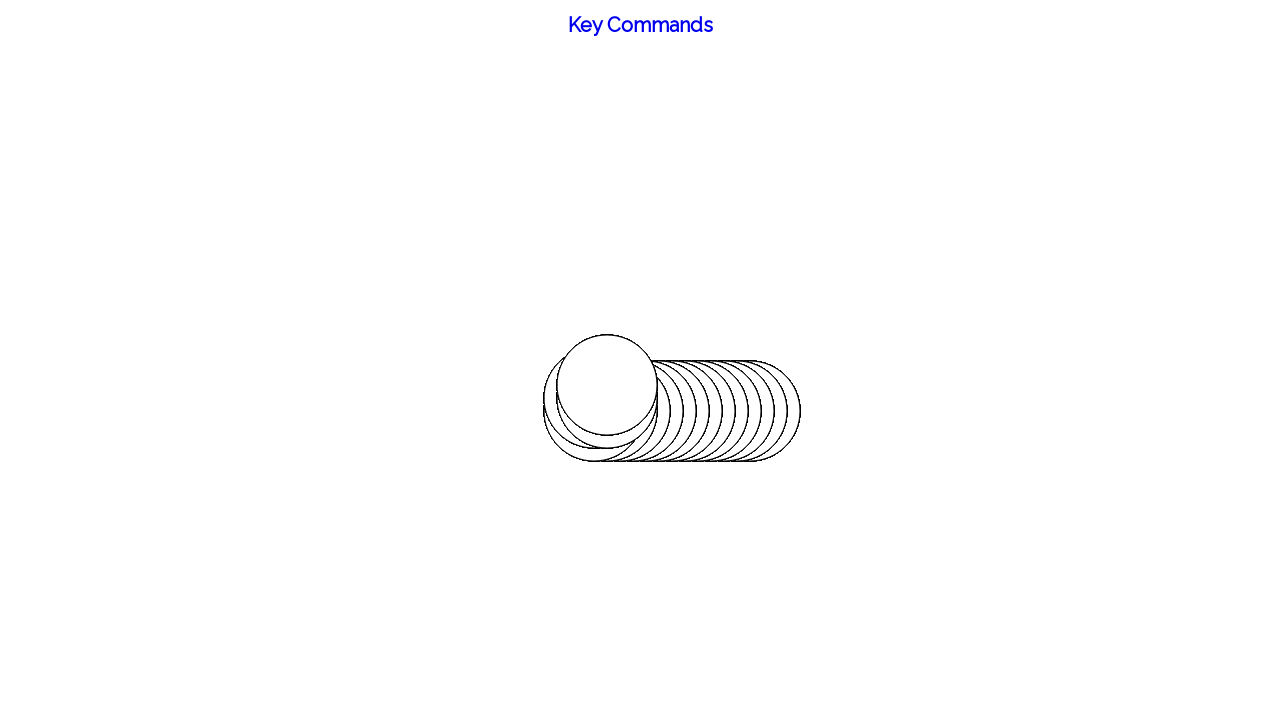

Pressed ArrowRight to complete diagonal up-right segment
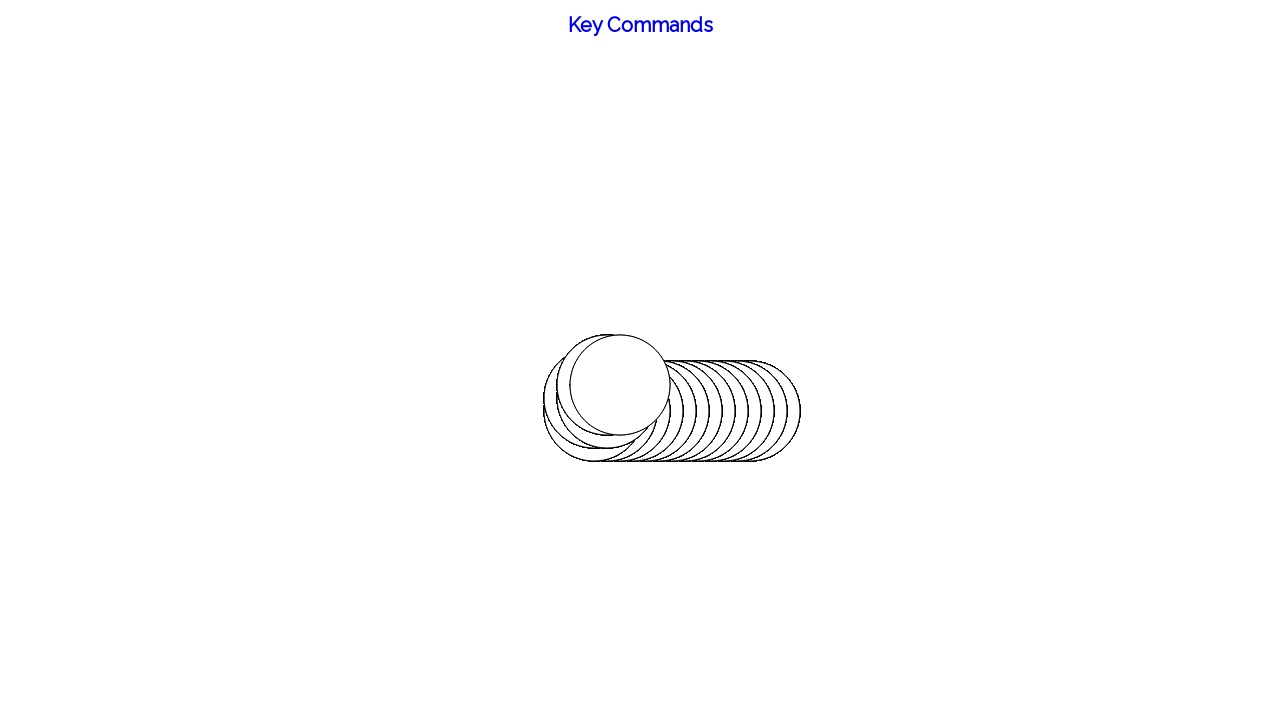

Waited 100ms after moving right
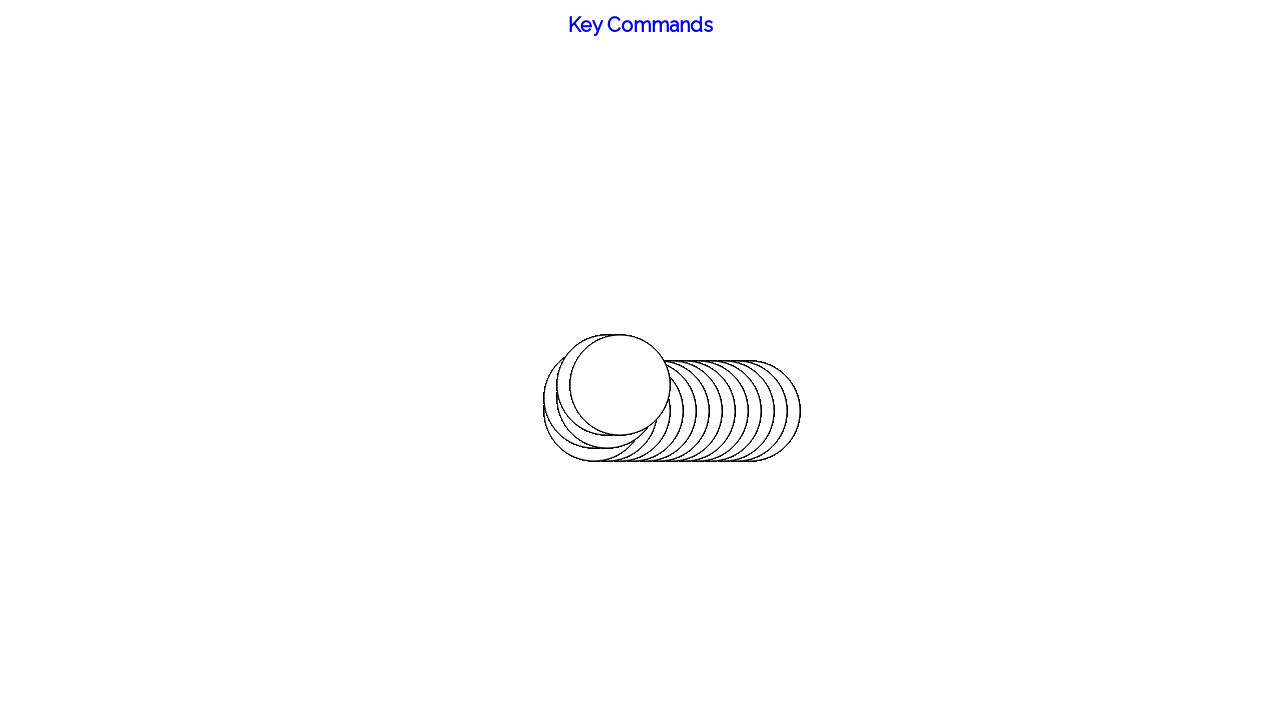

Pressed ArrowUp to draw diagonal line upward
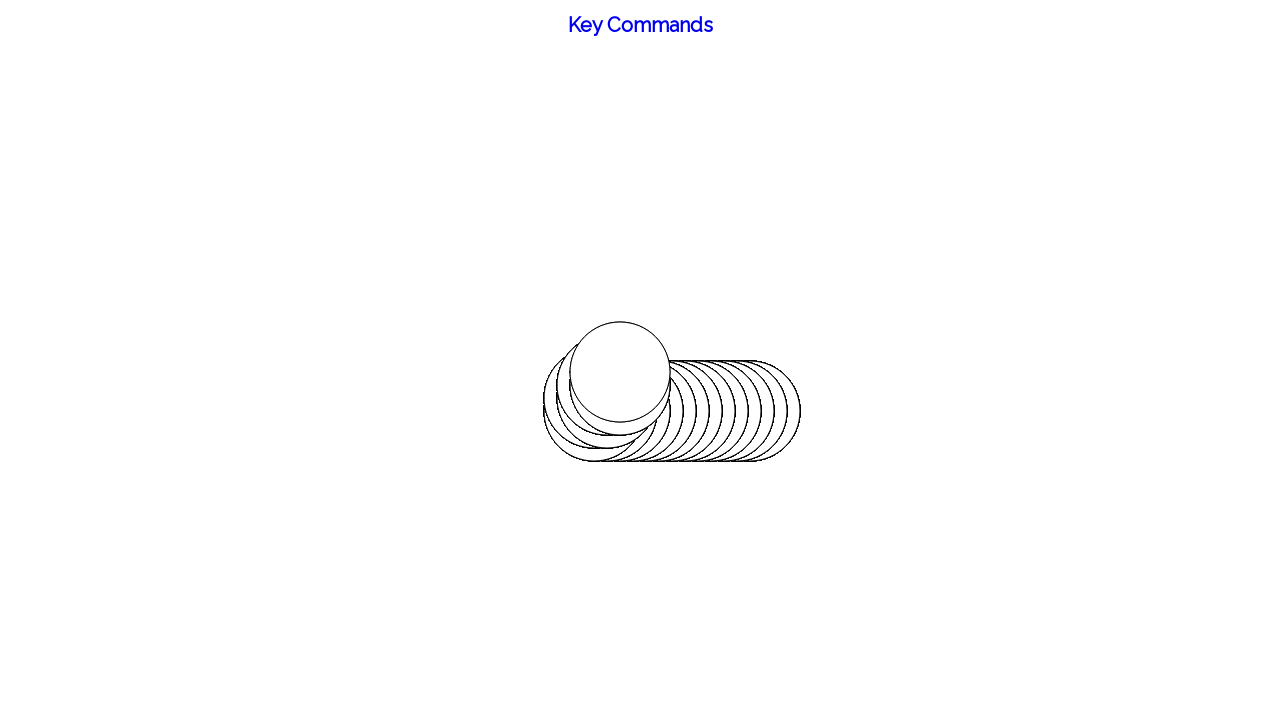

Waited 200ms after moving up
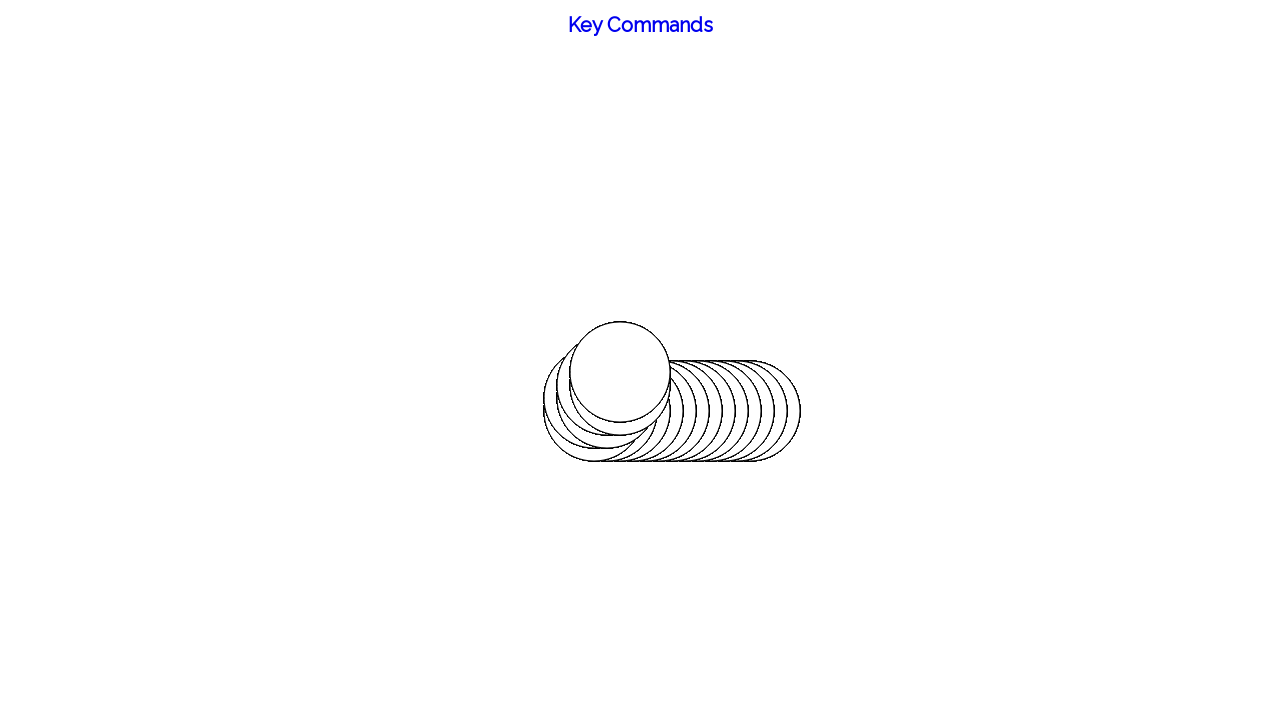

Pressed ArrowRight to complete diagonal up-right segment
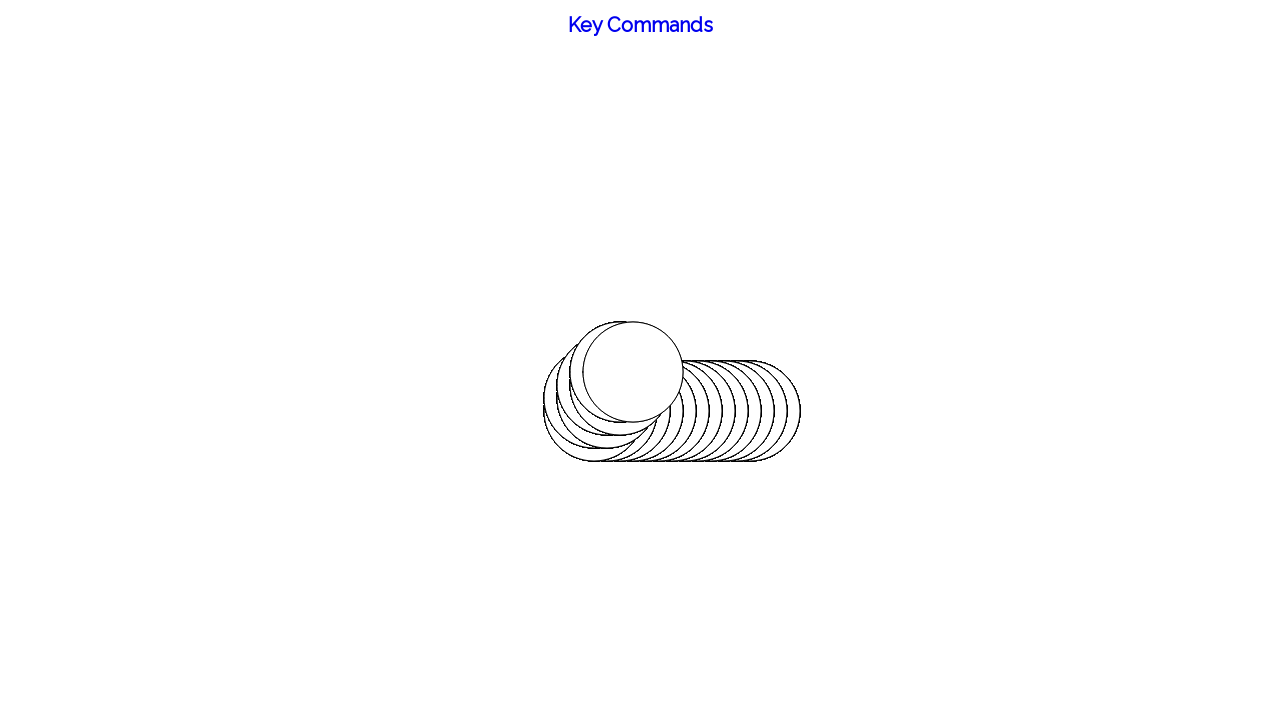

Waited 100ms after moving right
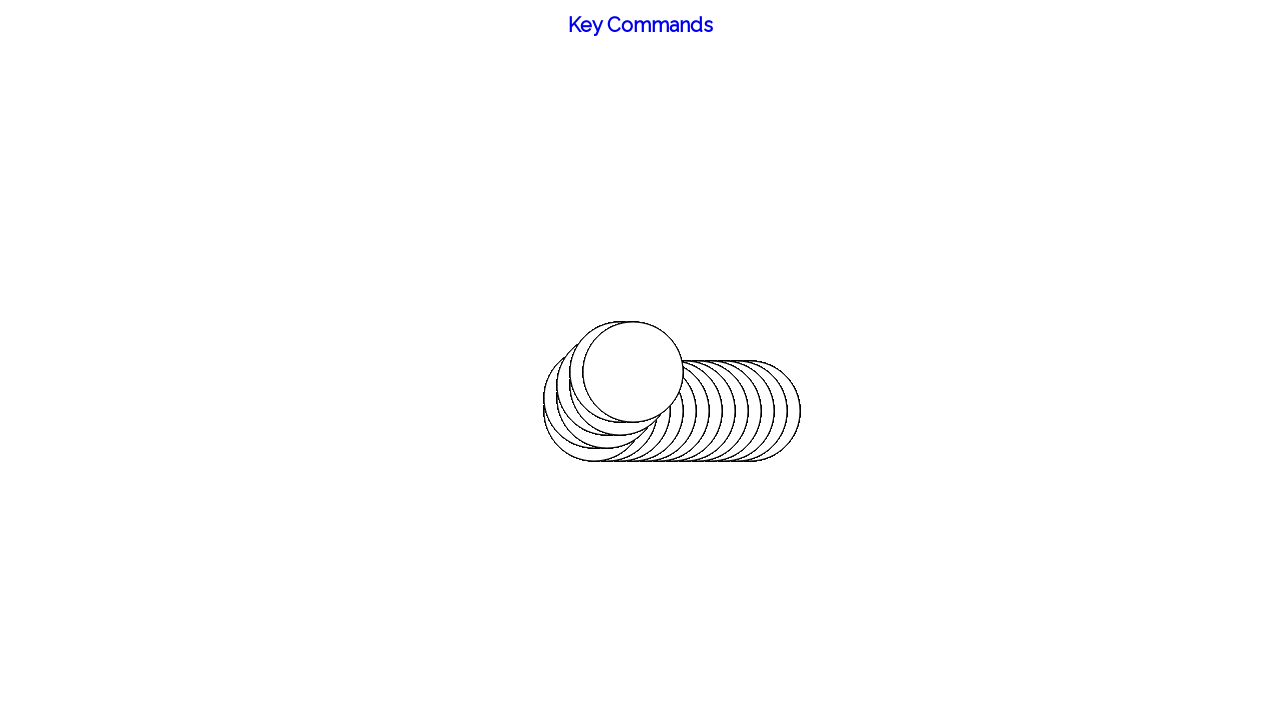

Pressed ArrowUp to draw diagonal line upward
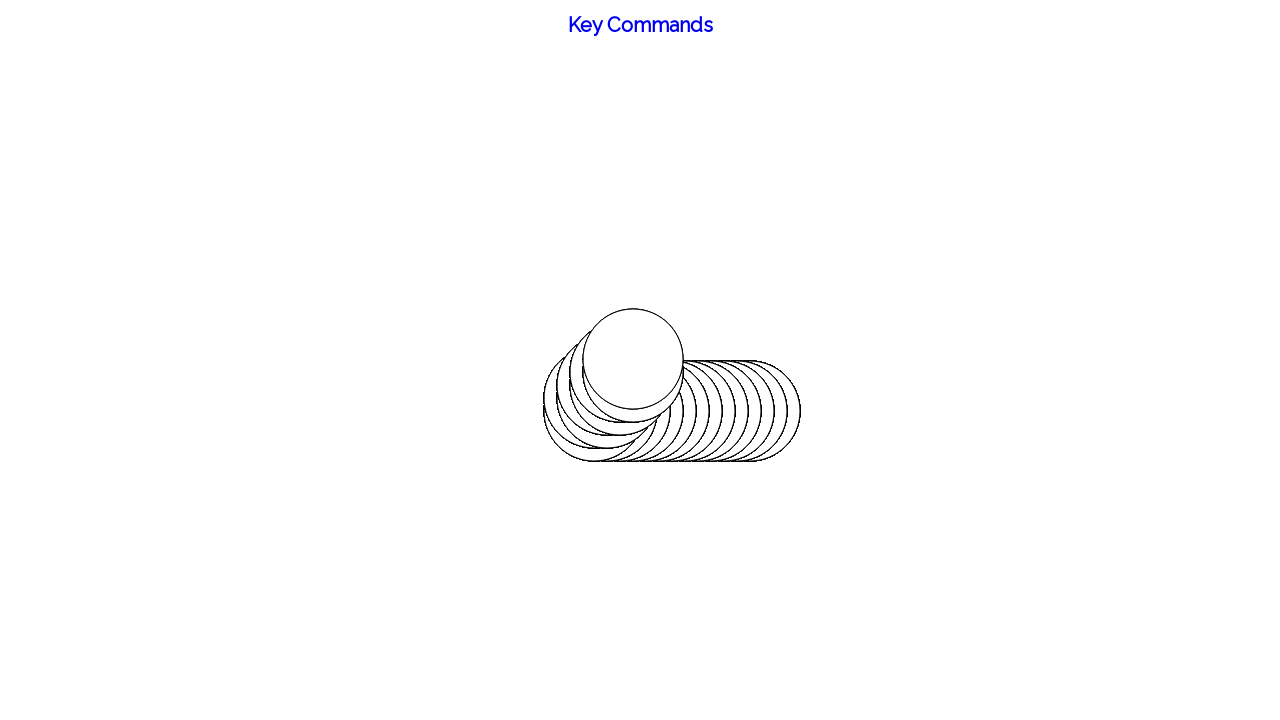

Waited 200ms after moving up
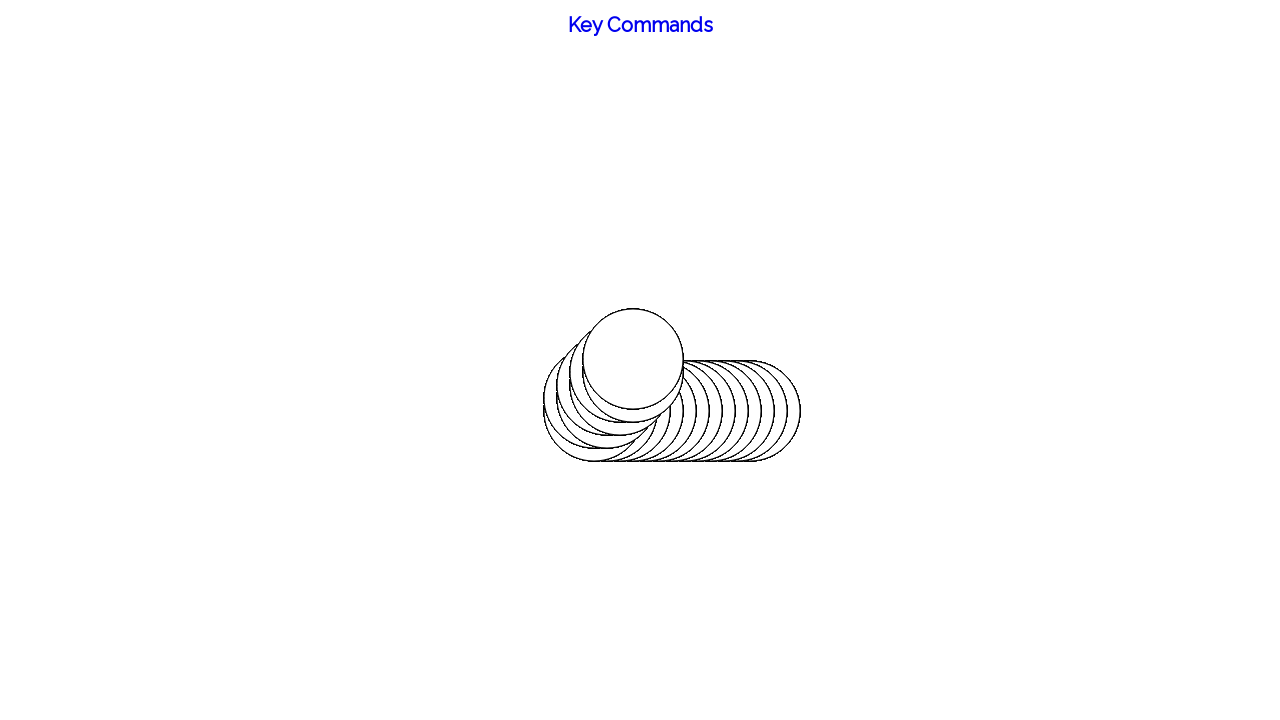

Pressed ArrowRight to complete diagonal up-right segment
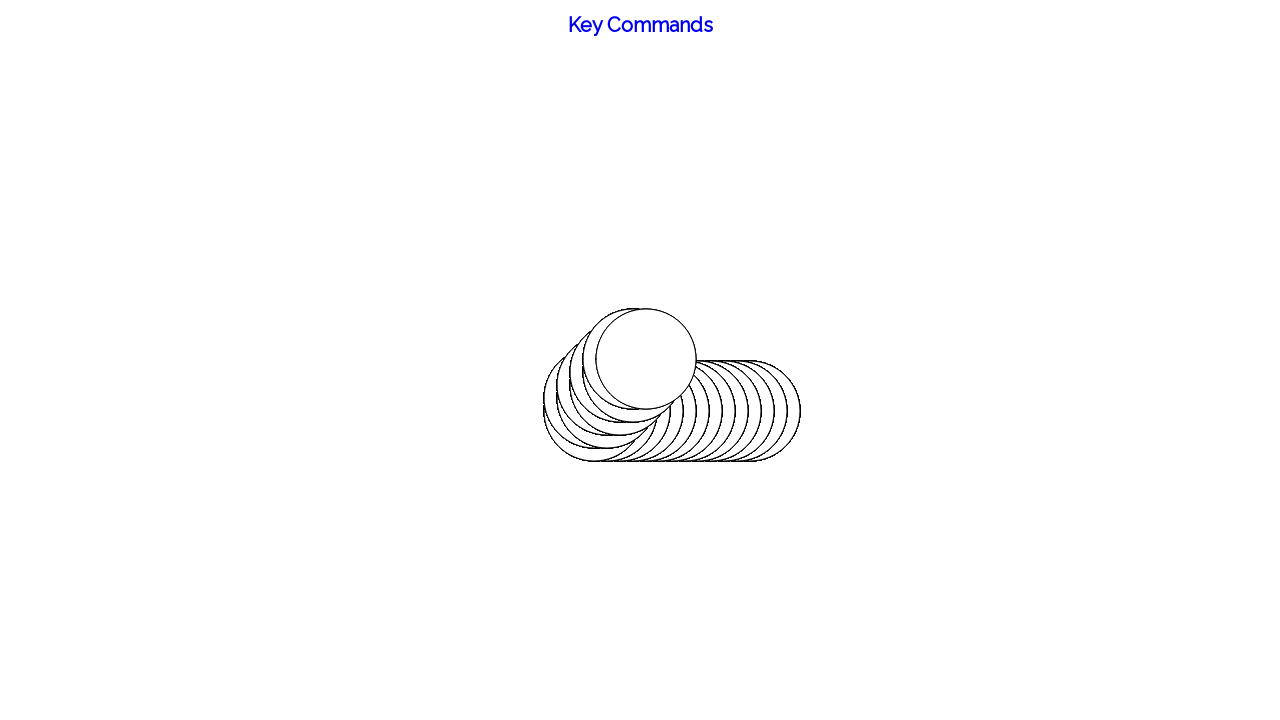

Waited 100ms after moving right
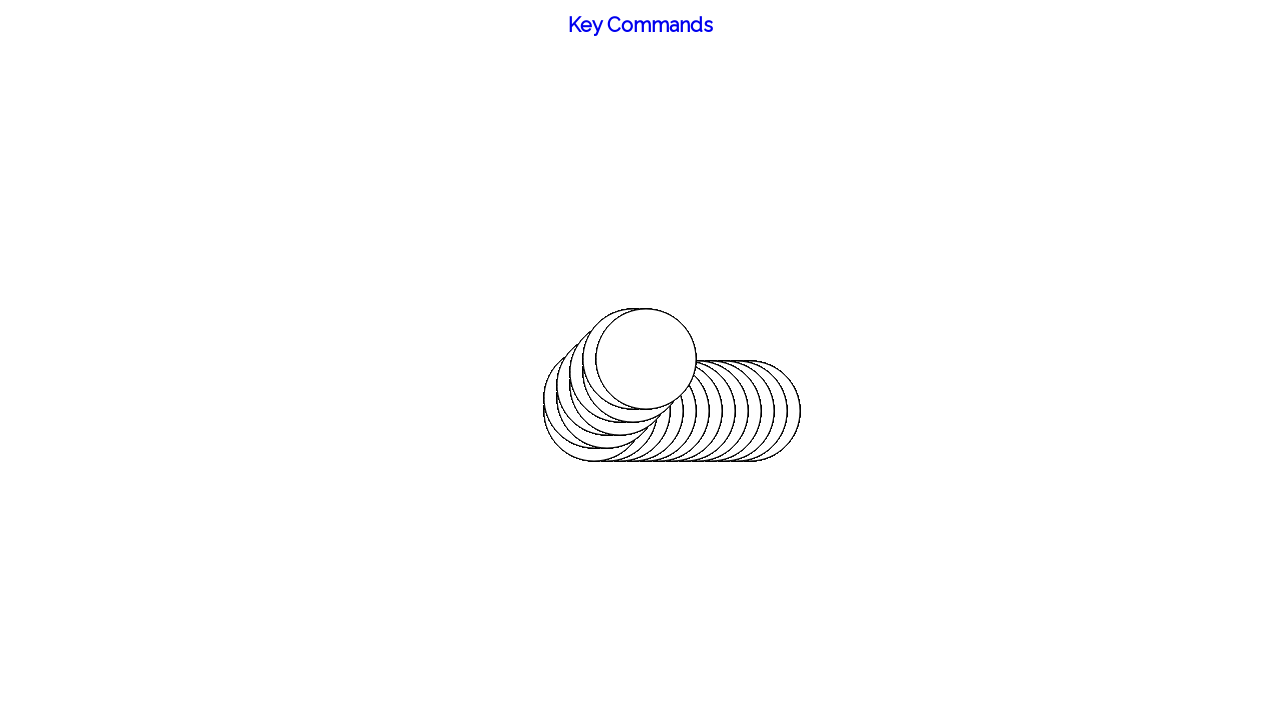

Pressed ArrowUp to draw diagonal line upward
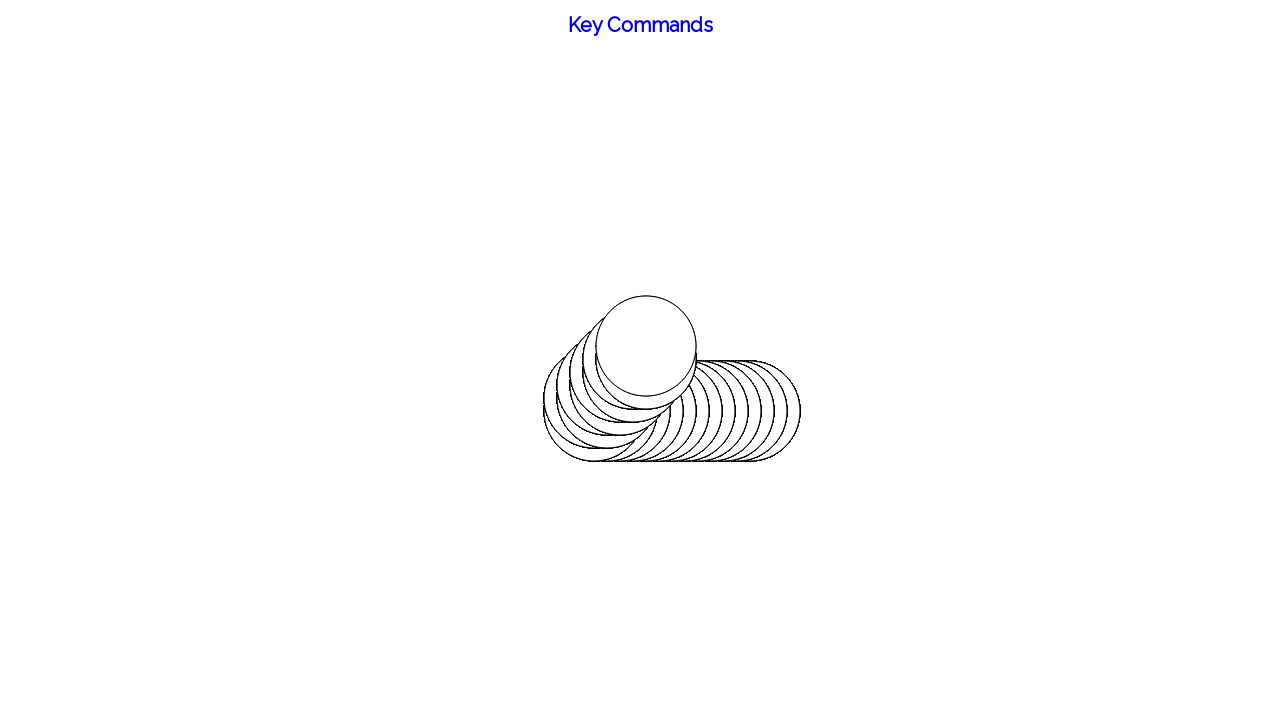

Waited 200ms after moving up
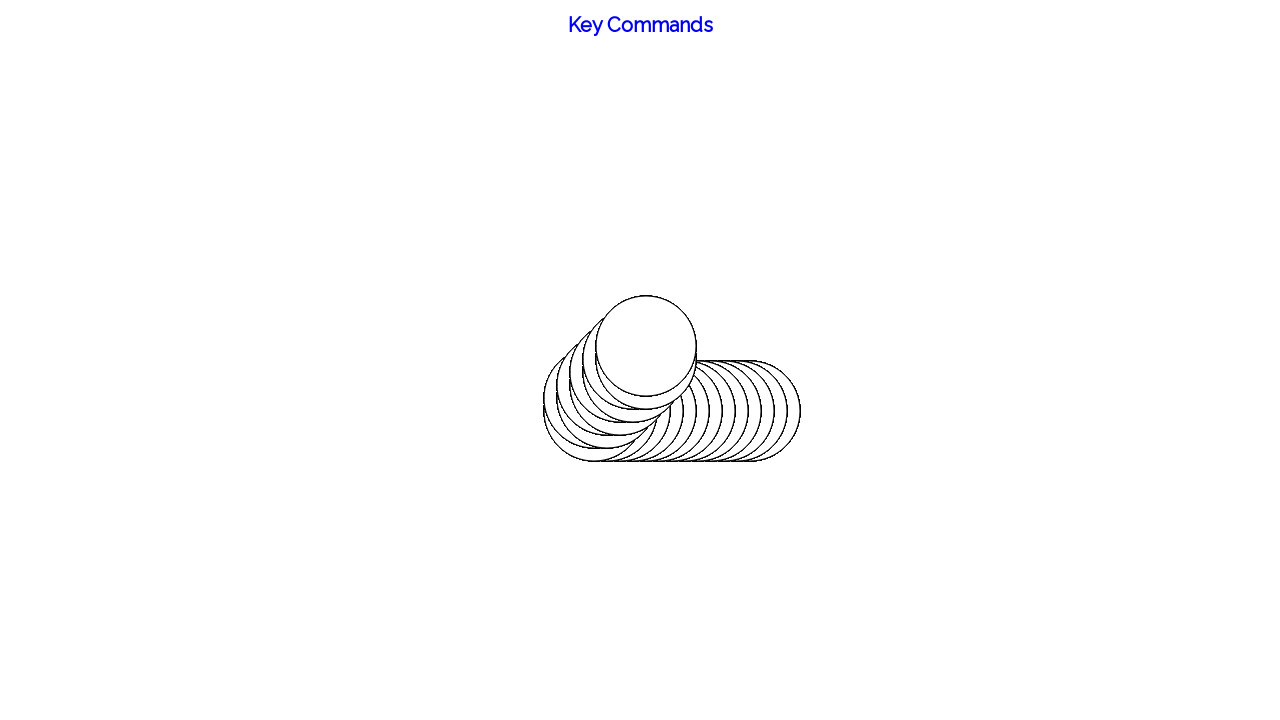

Pressed ArrowRight to complete diagonal up-right segment
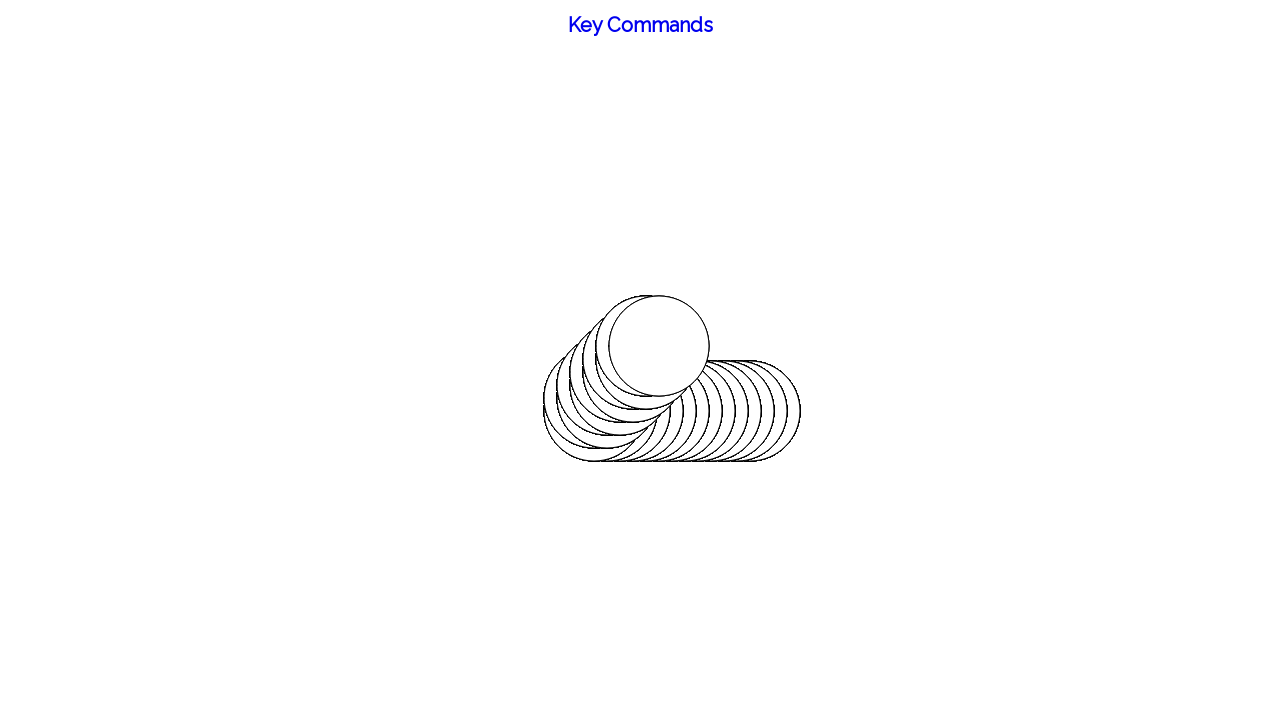

Waited 100ms after moving right
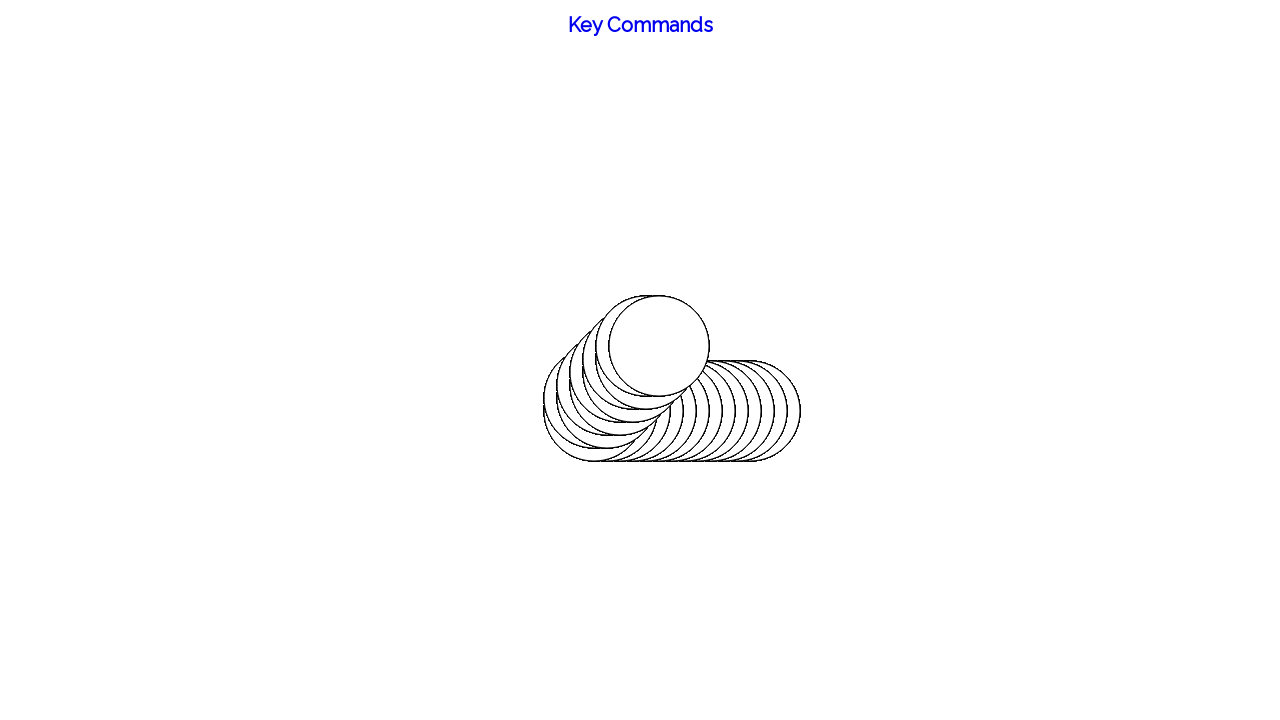

Pressed ArrowUp to draw diagonal line upward
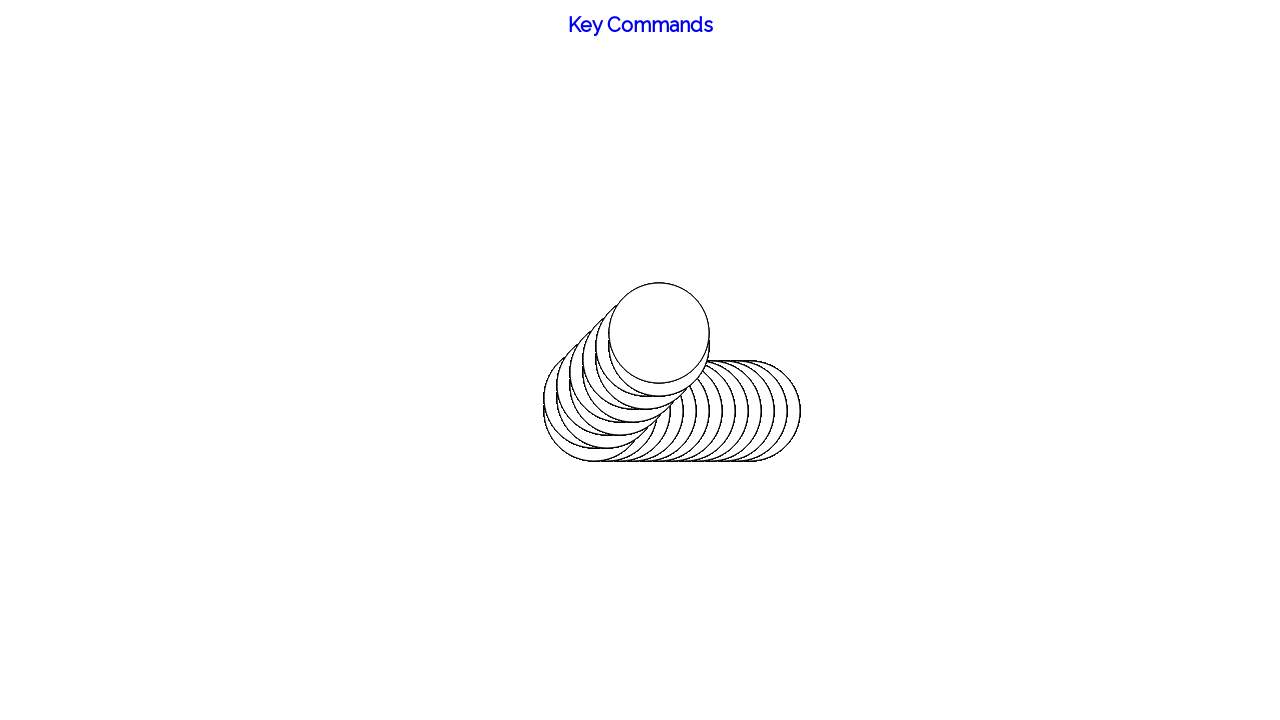

Waited 200ms after moving up
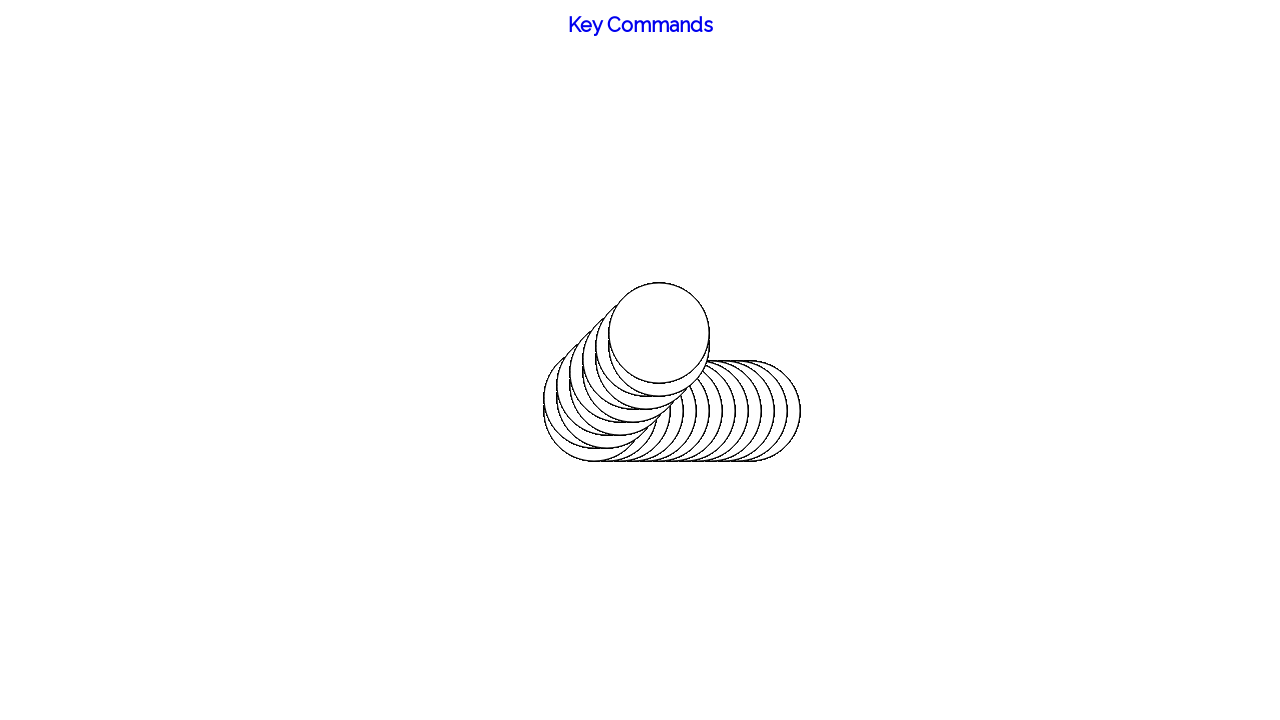

Pressed ArrowRight to complete diagonal up-right segment
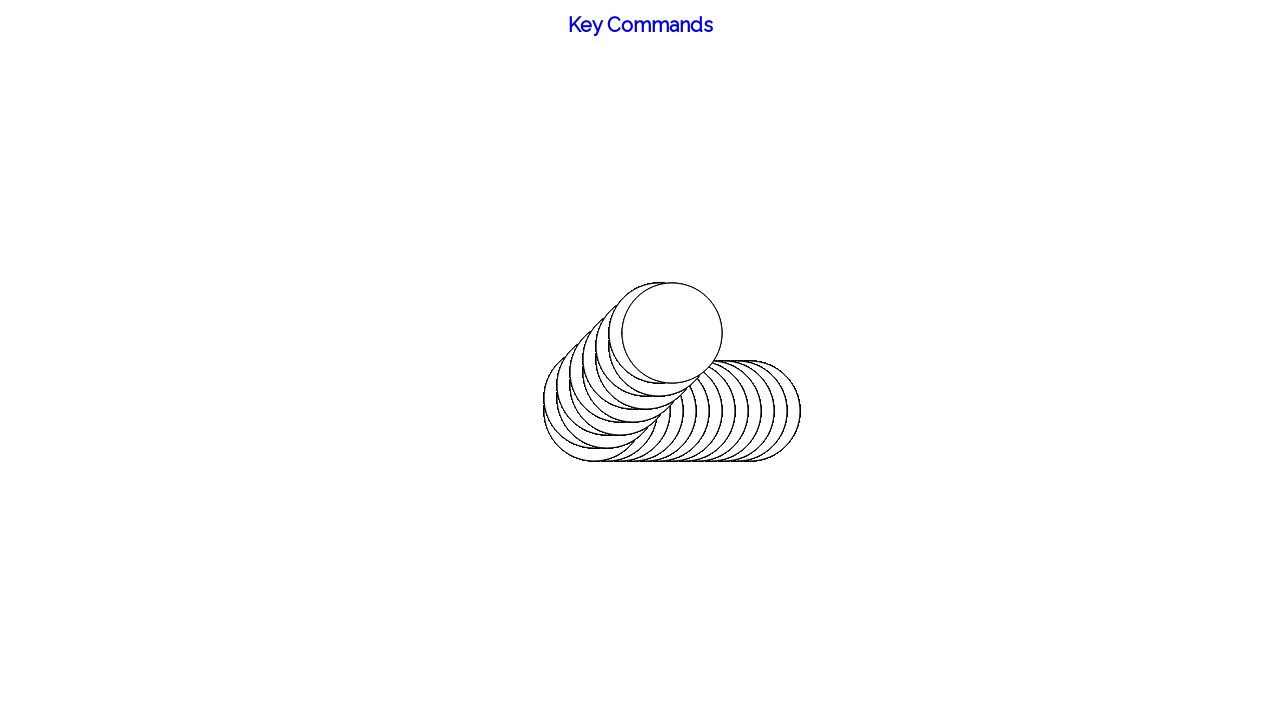

Waited 100ms after moving right
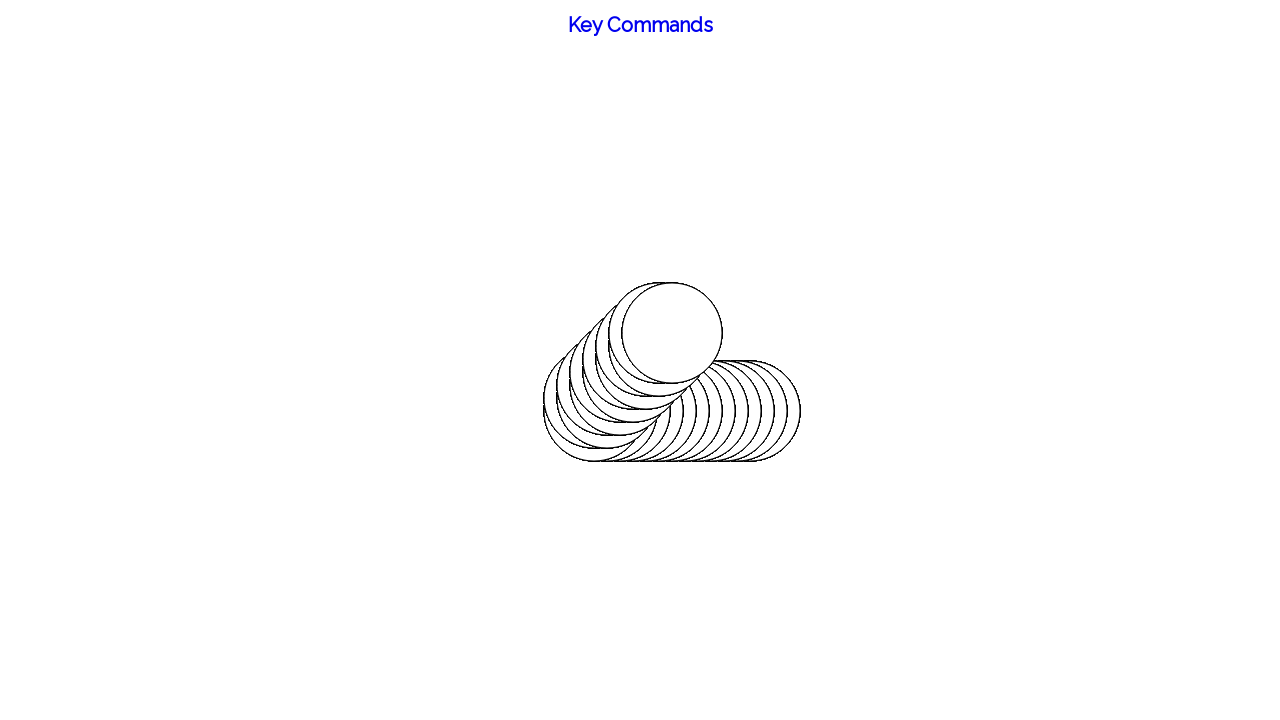

Pressed ArrowDown to draw diagonal line downward
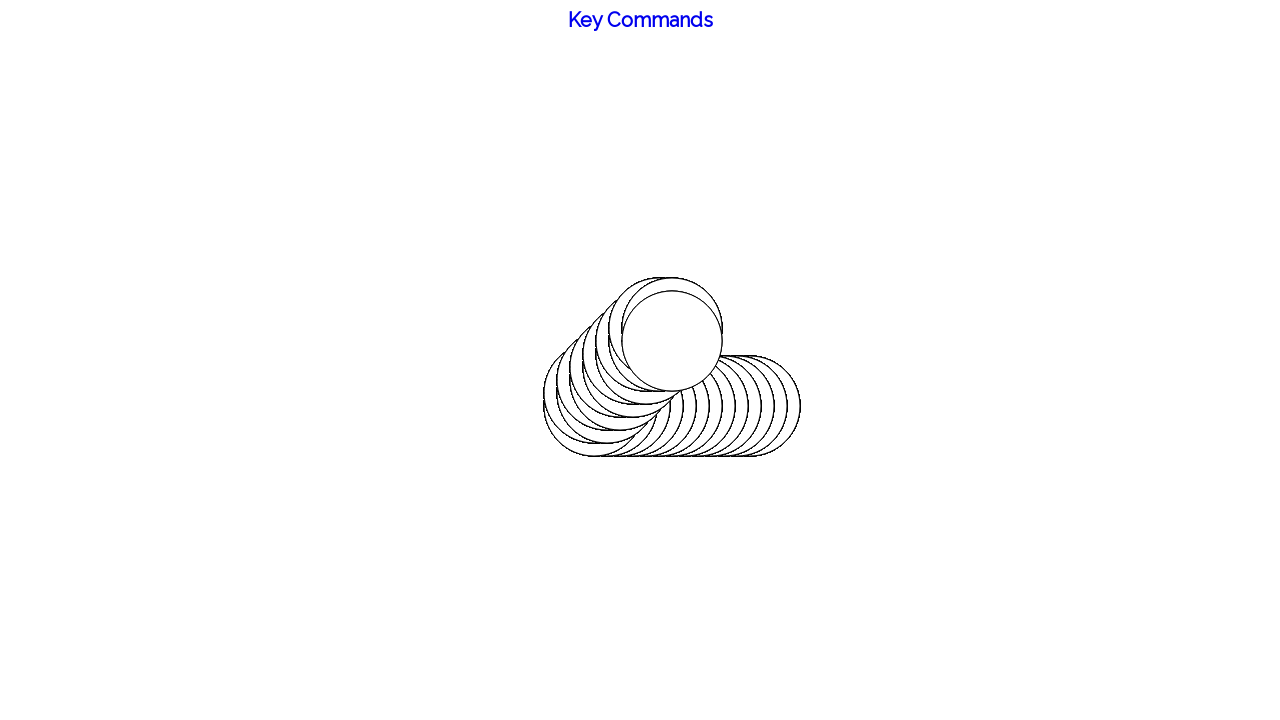

Waited 200ms after moving down
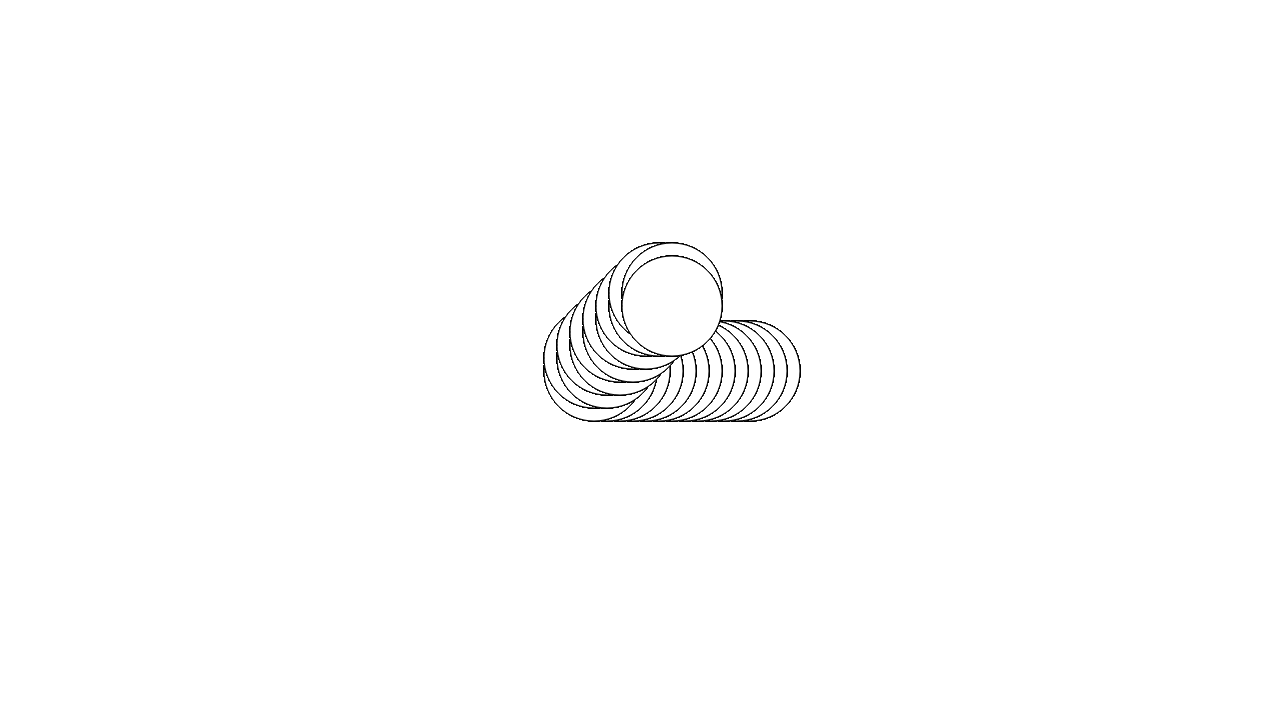

Pressed ArrowRight to complete diagonal down-right segment
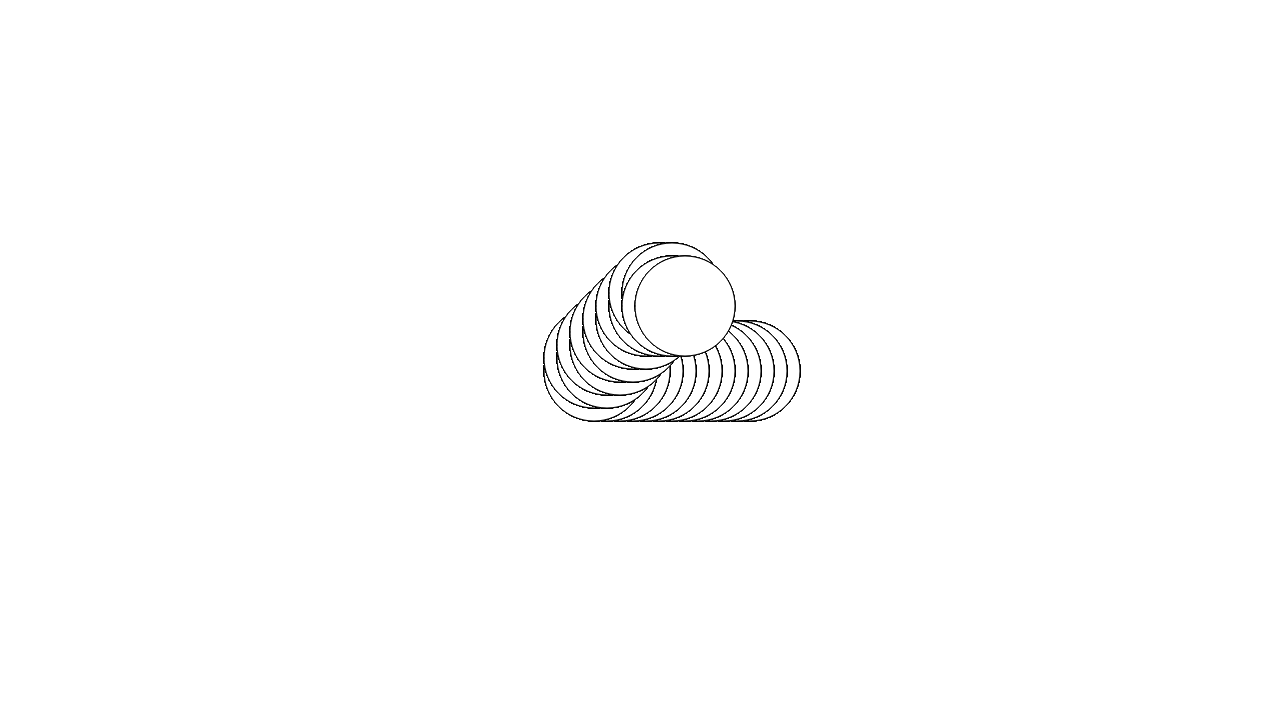

Waited 100ms after moving right
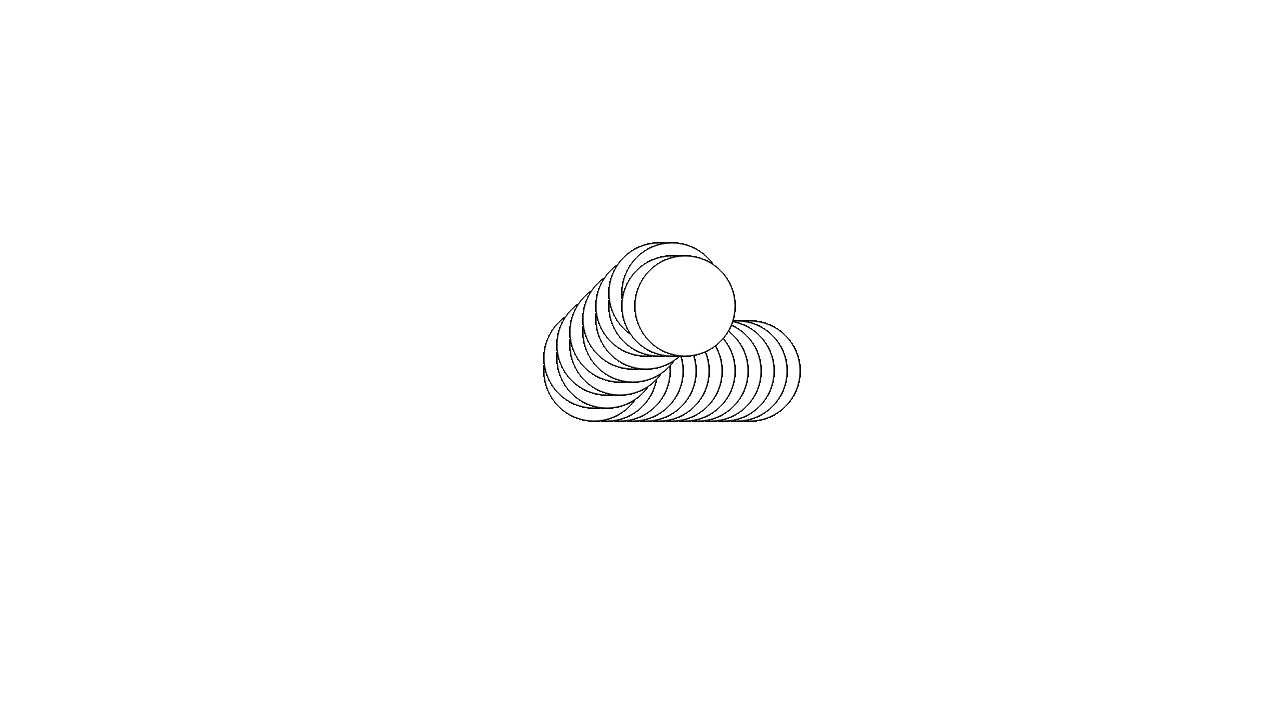

Pressed ArrowDown to draw diagonal line downward
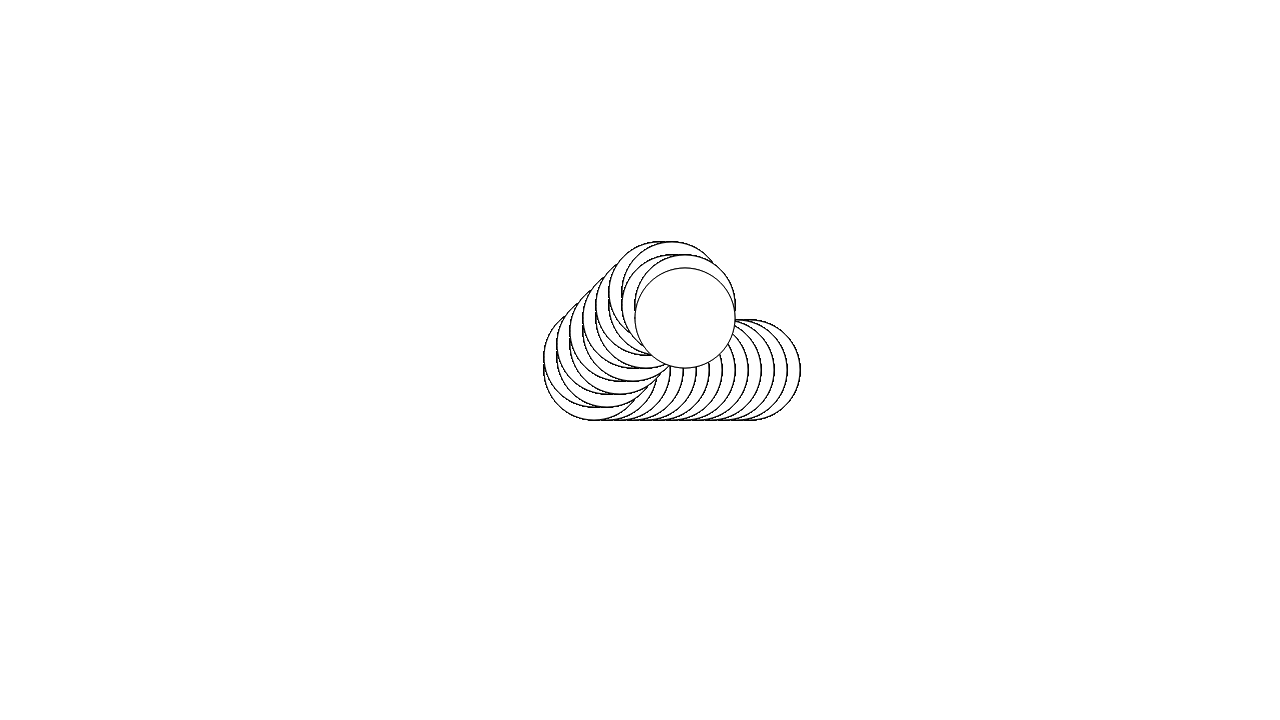

Waited 200ms after moving down
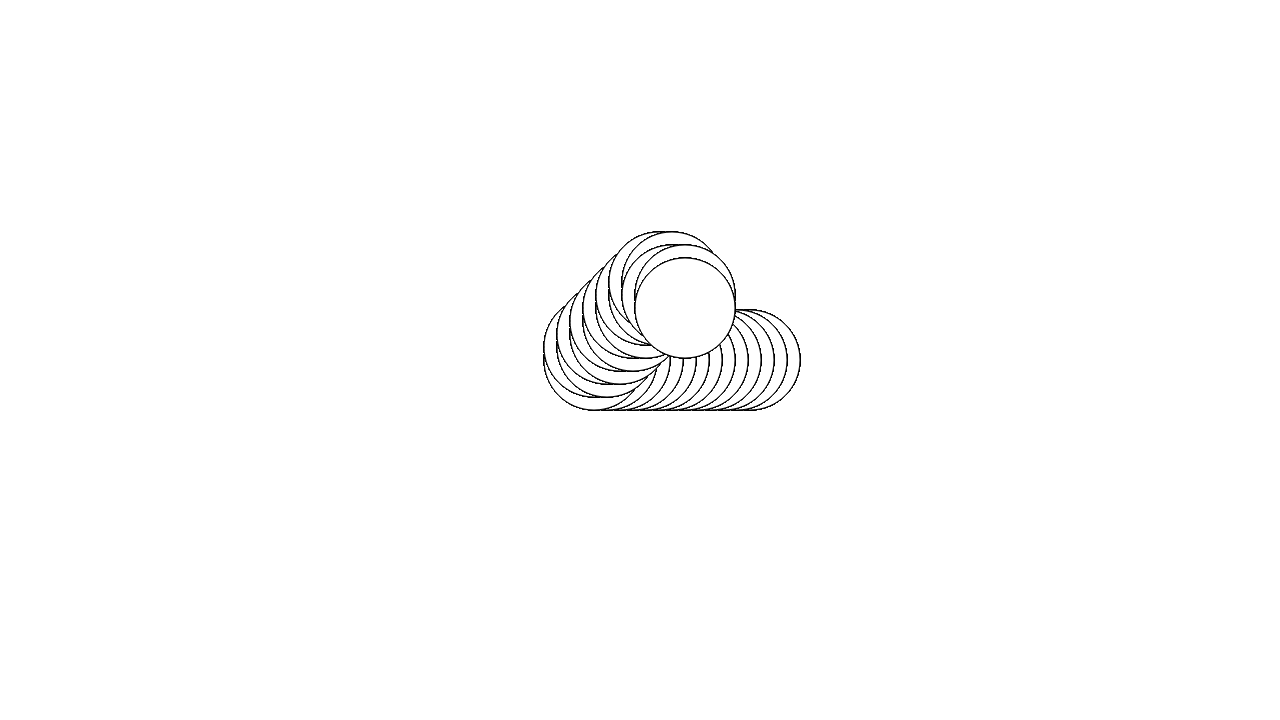

Pressed ArrowRight to complete diagonal down-right segment
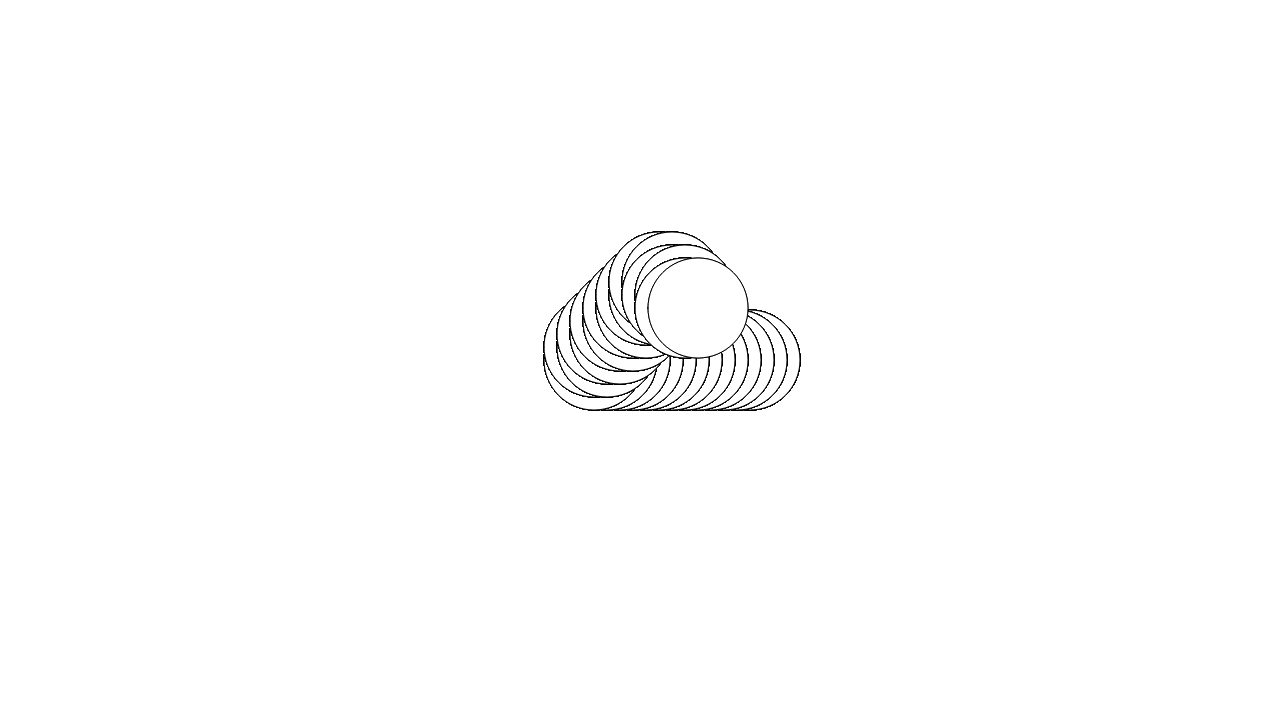

Waited 100ms after moving right
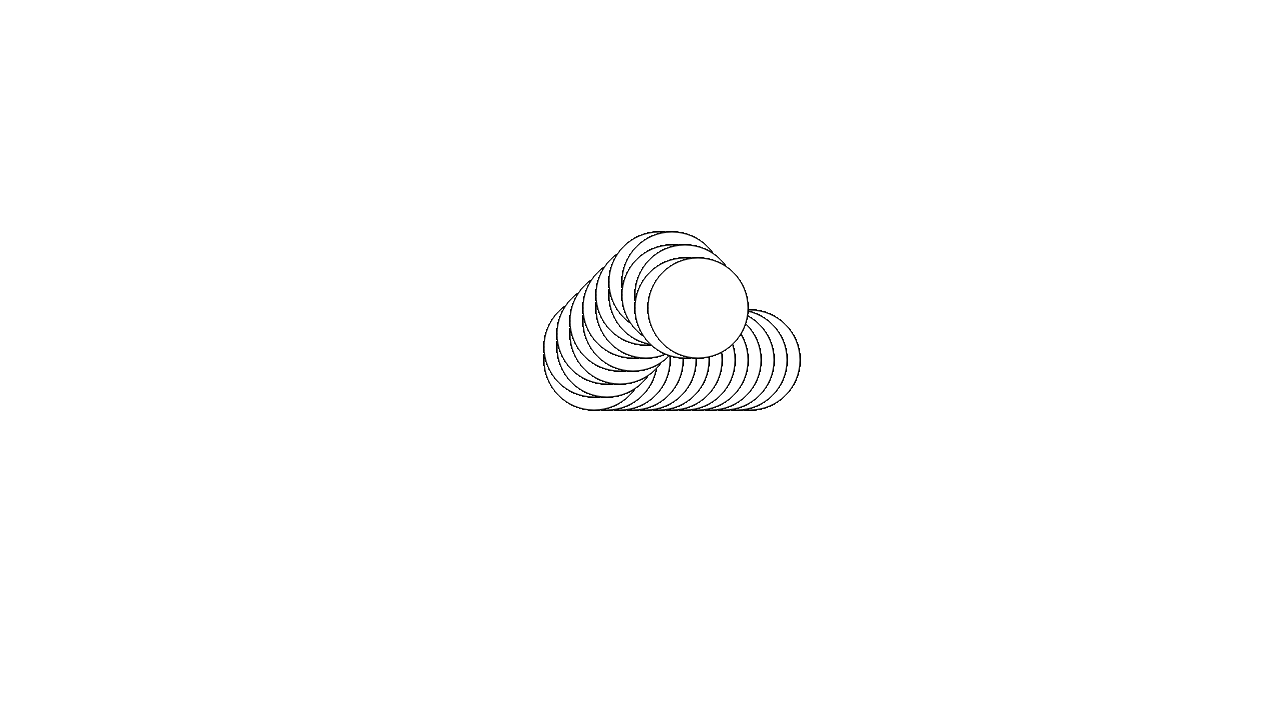

Pressed ArrowDown to draw diagonal line downward
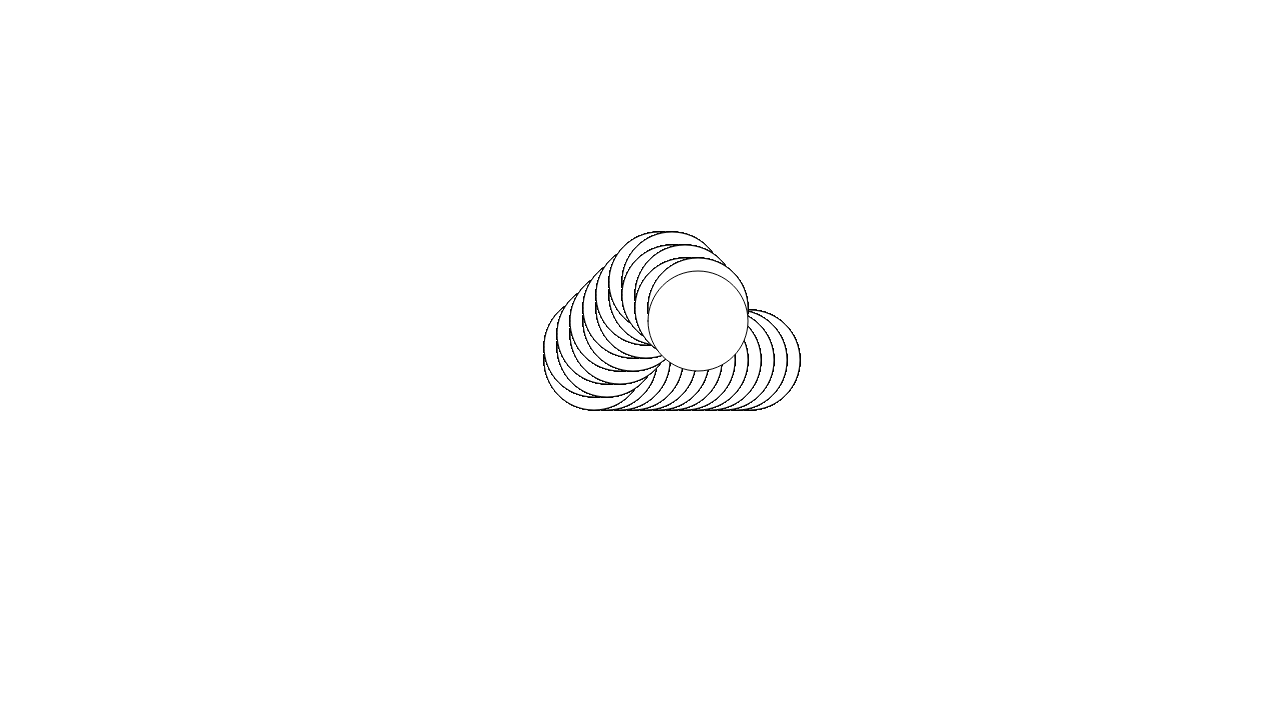

Waited 200ms after moving down
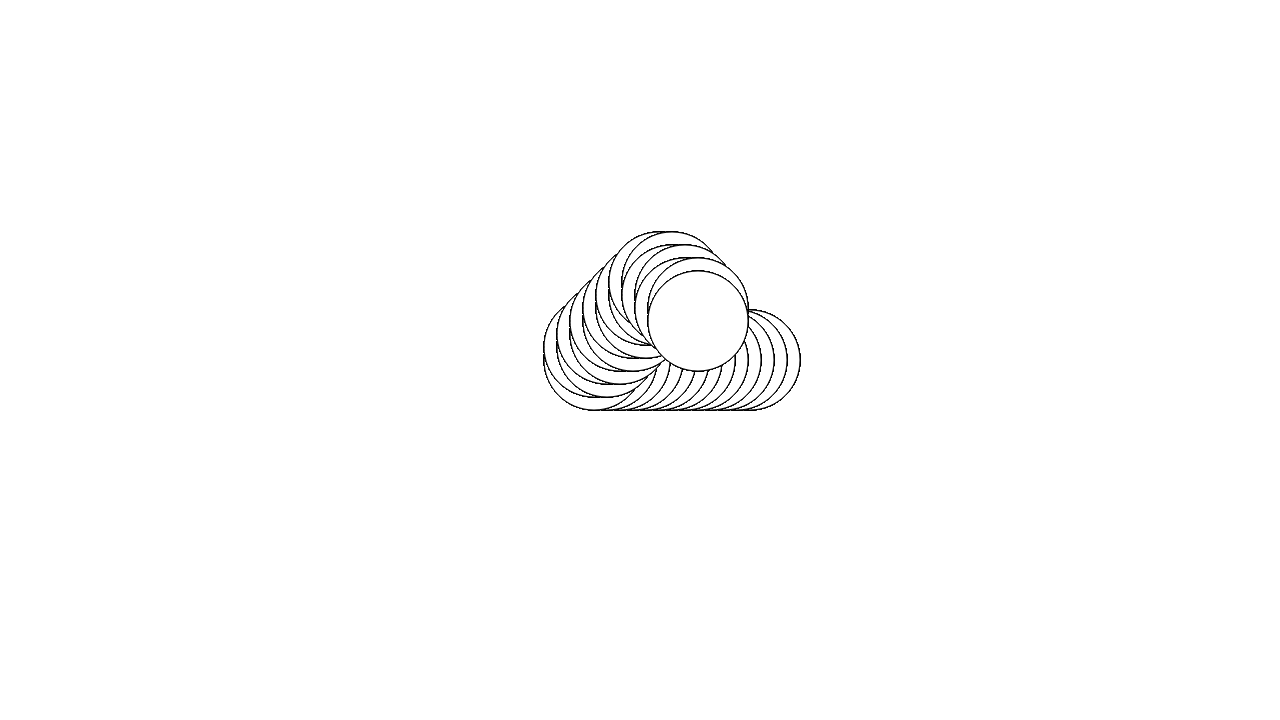

Pressed ArrowRight to complete diagonal down-right segment
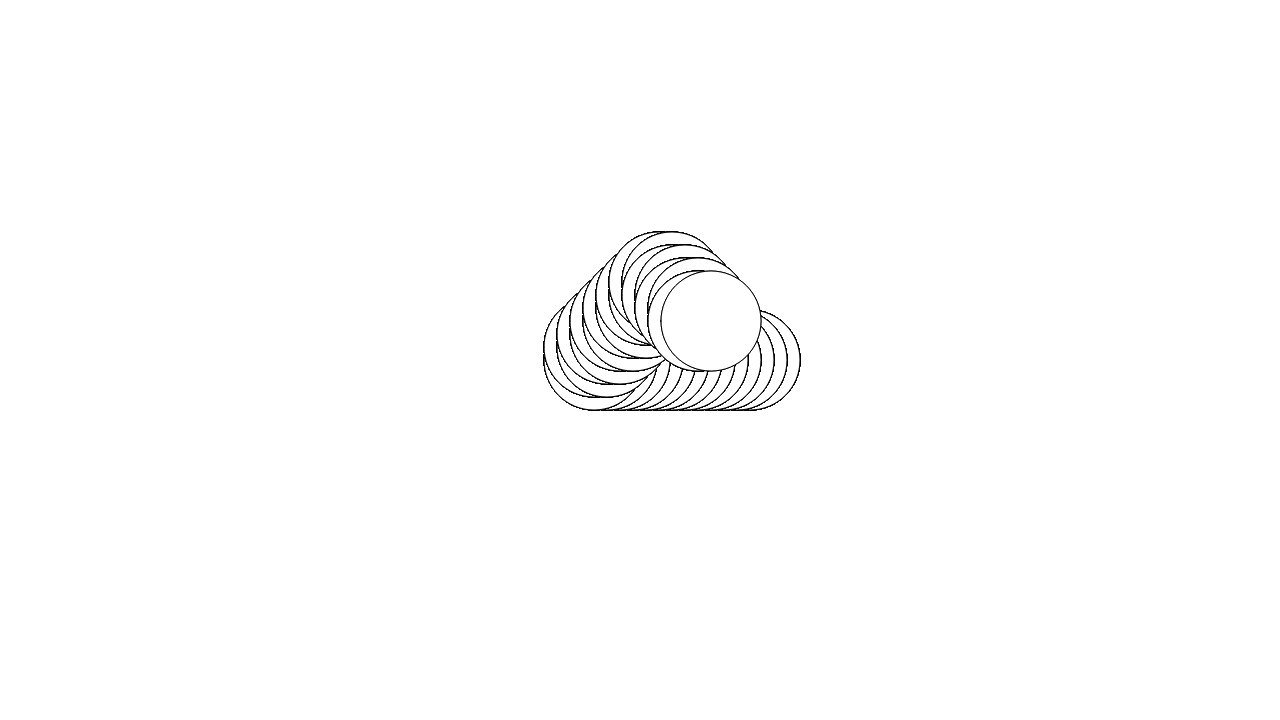

Waited 100ms after moving right
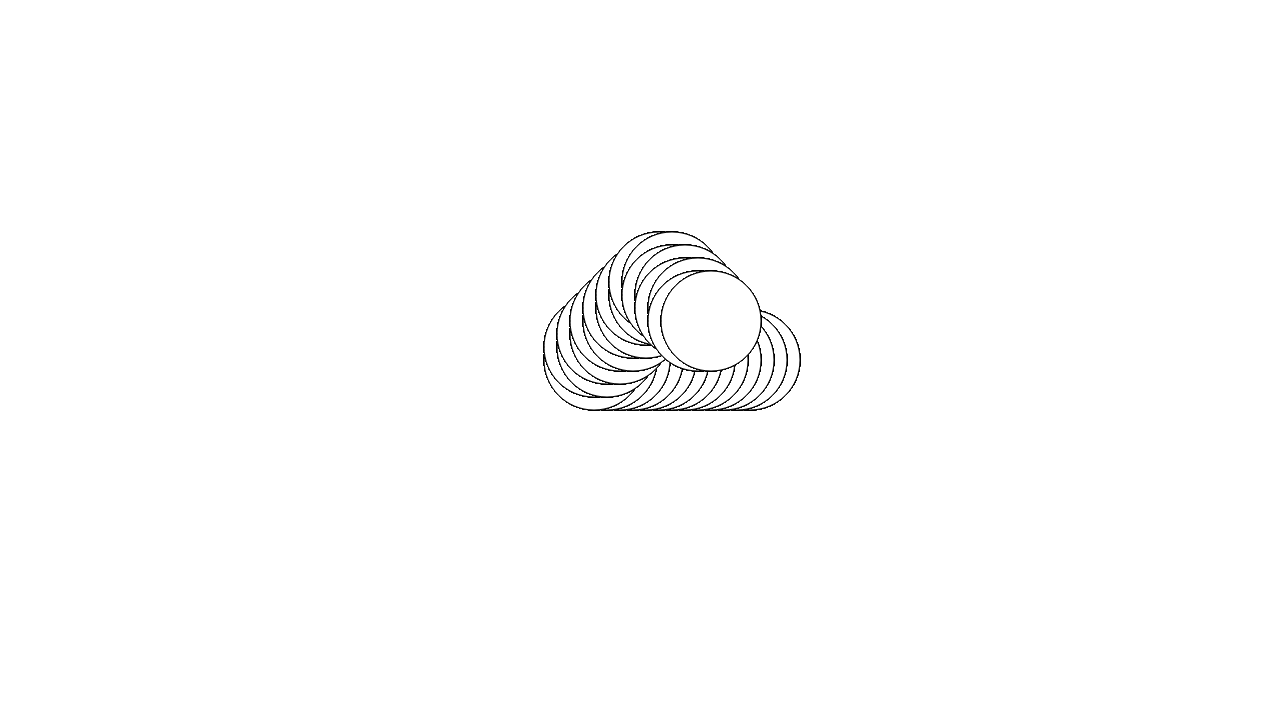

Pressed ArrowDown to draw diagonal line downward
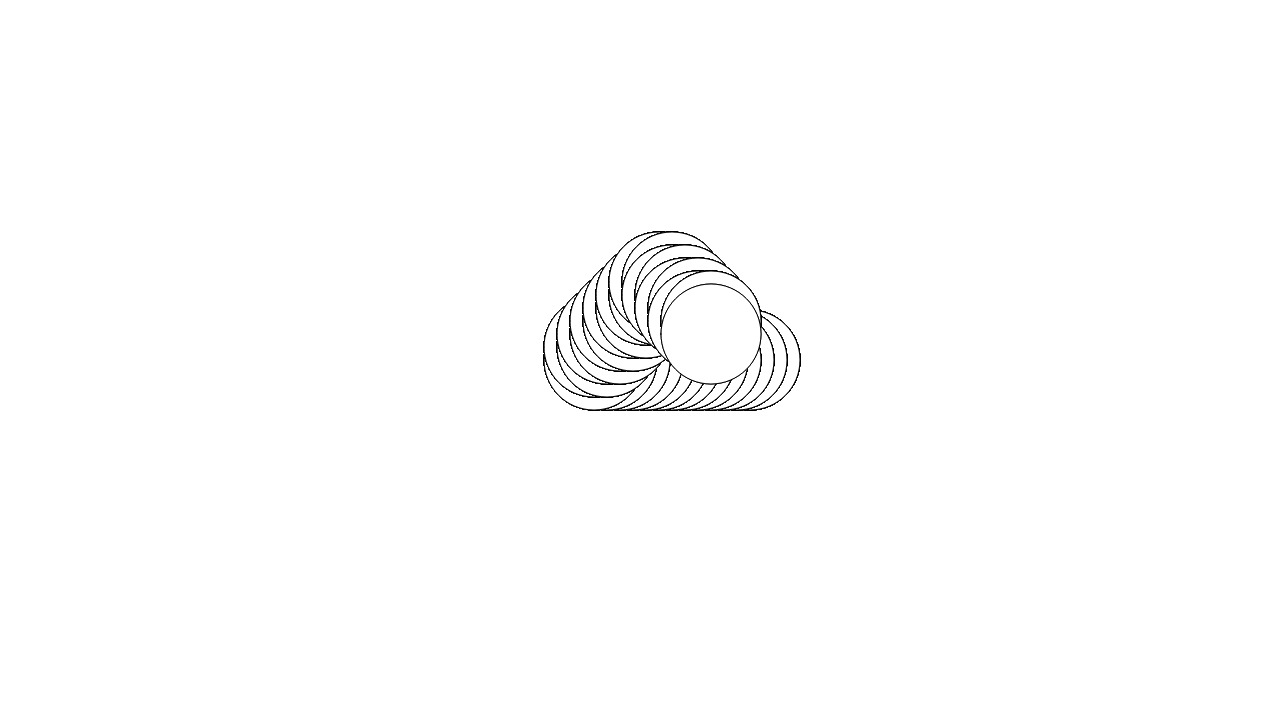

Waited 200ms after moving down
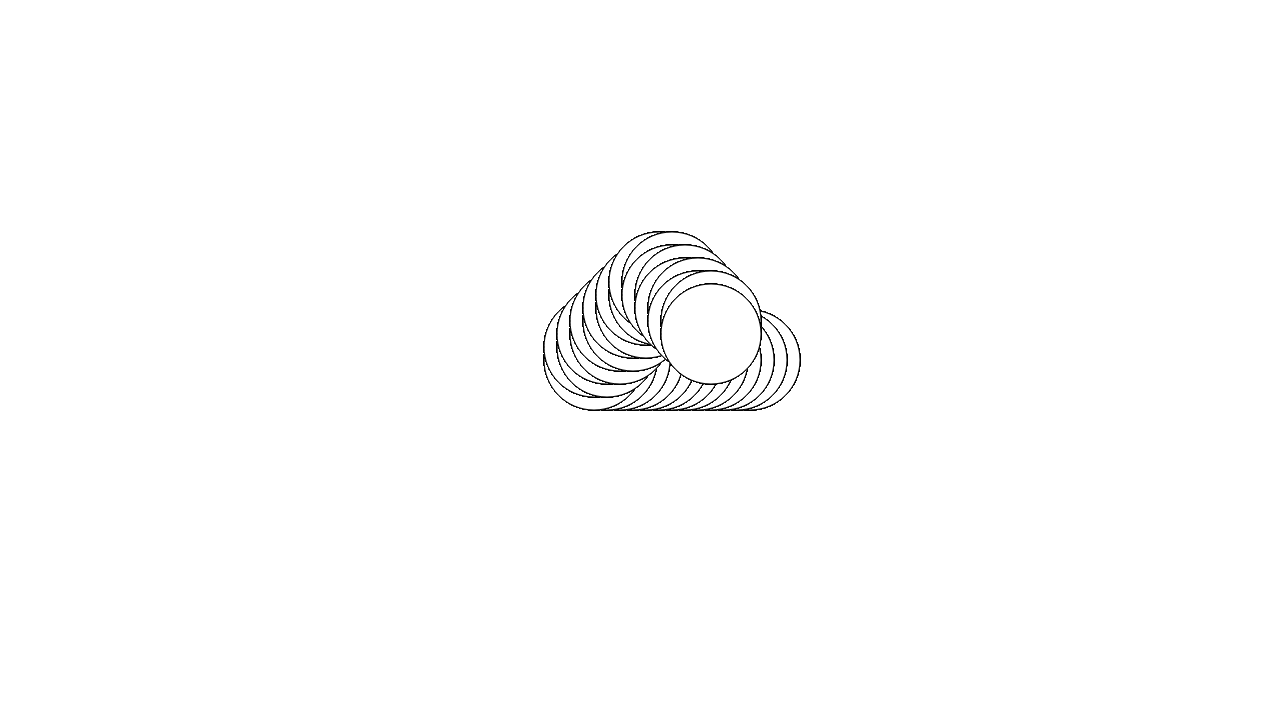

Pressed ArrowRight to complete diagonal down-right segment
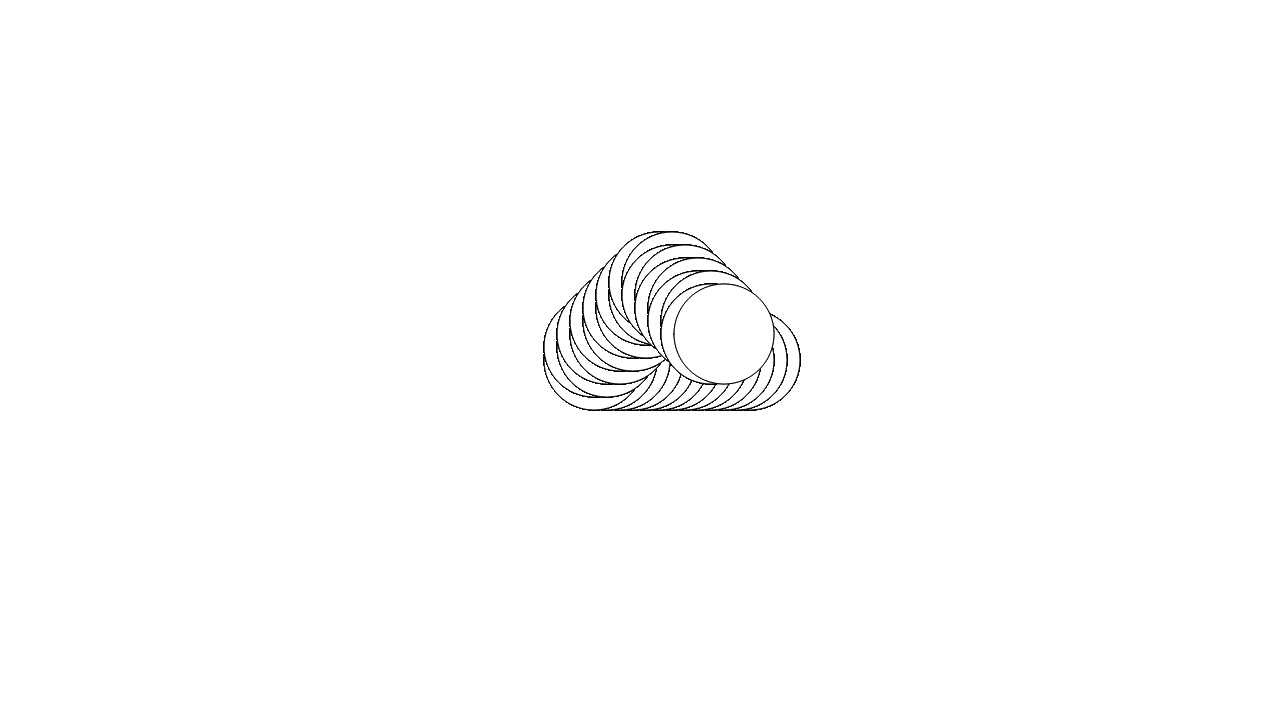

Waited 100ms after moving right
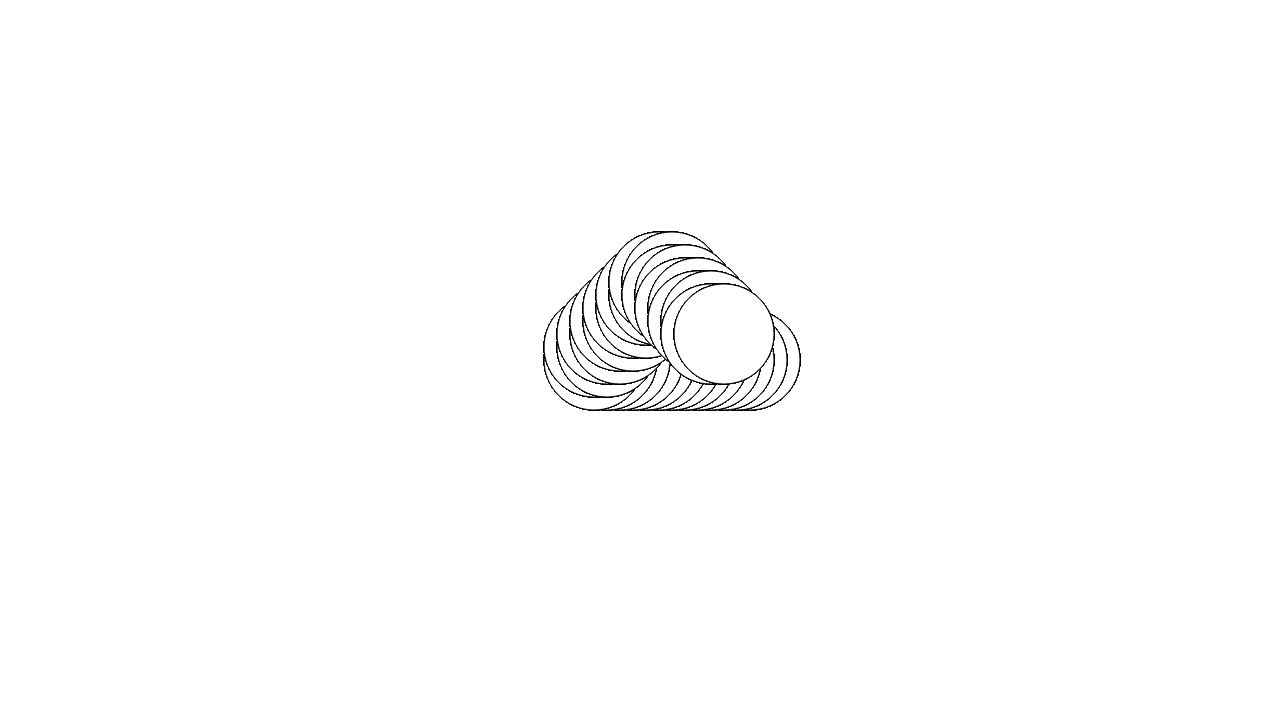

Pressed ArrowDown to draw diagonal line downward
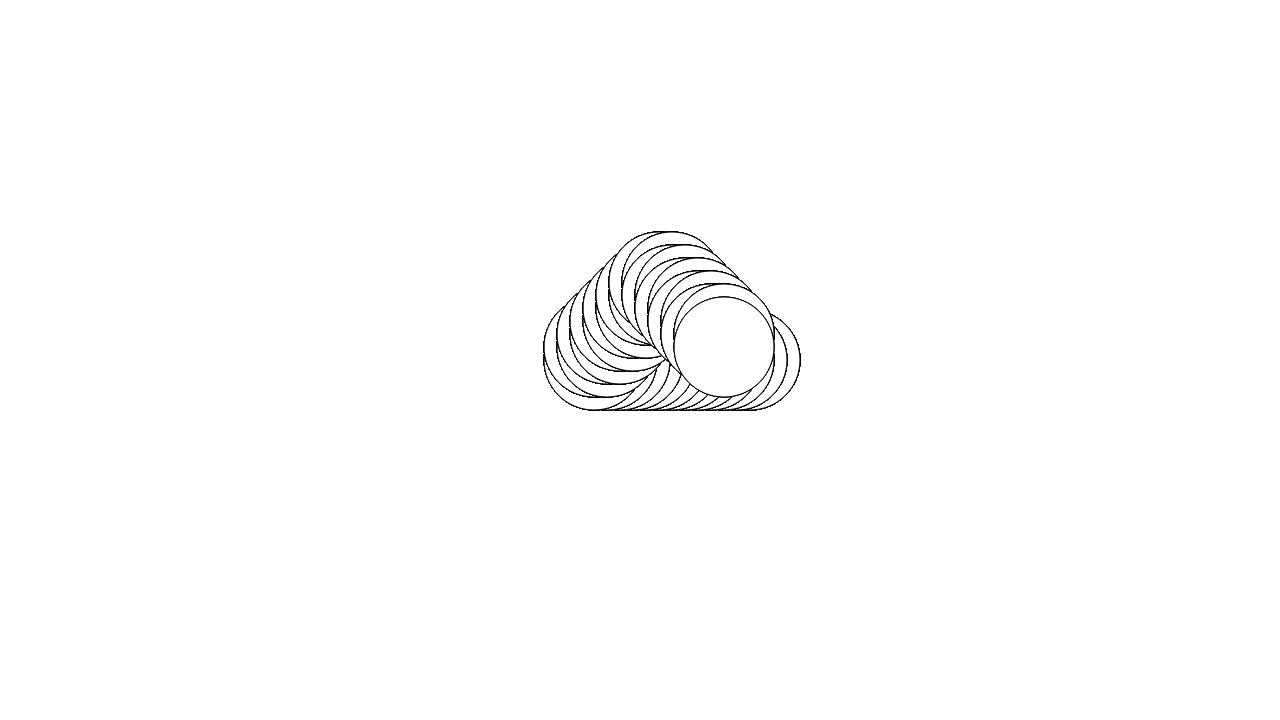

Waited 200ms after moving down
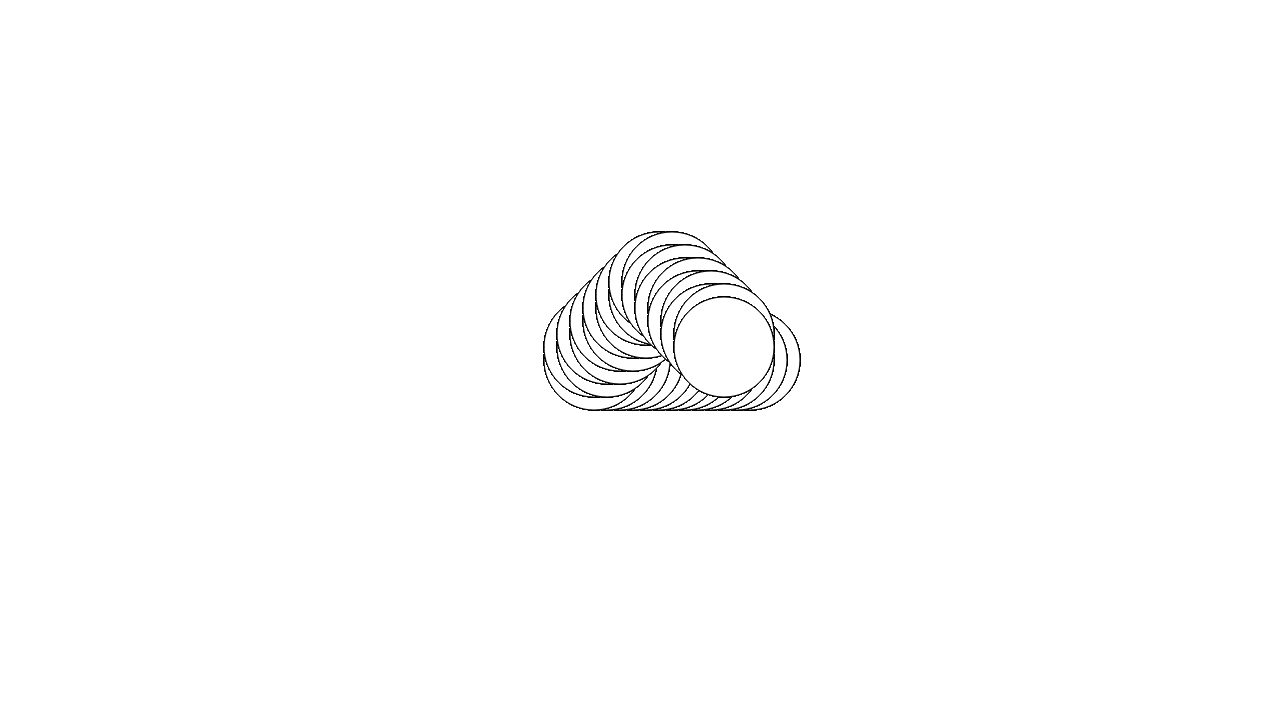

Pressed ArrowRight to complete diagonal down-right segment
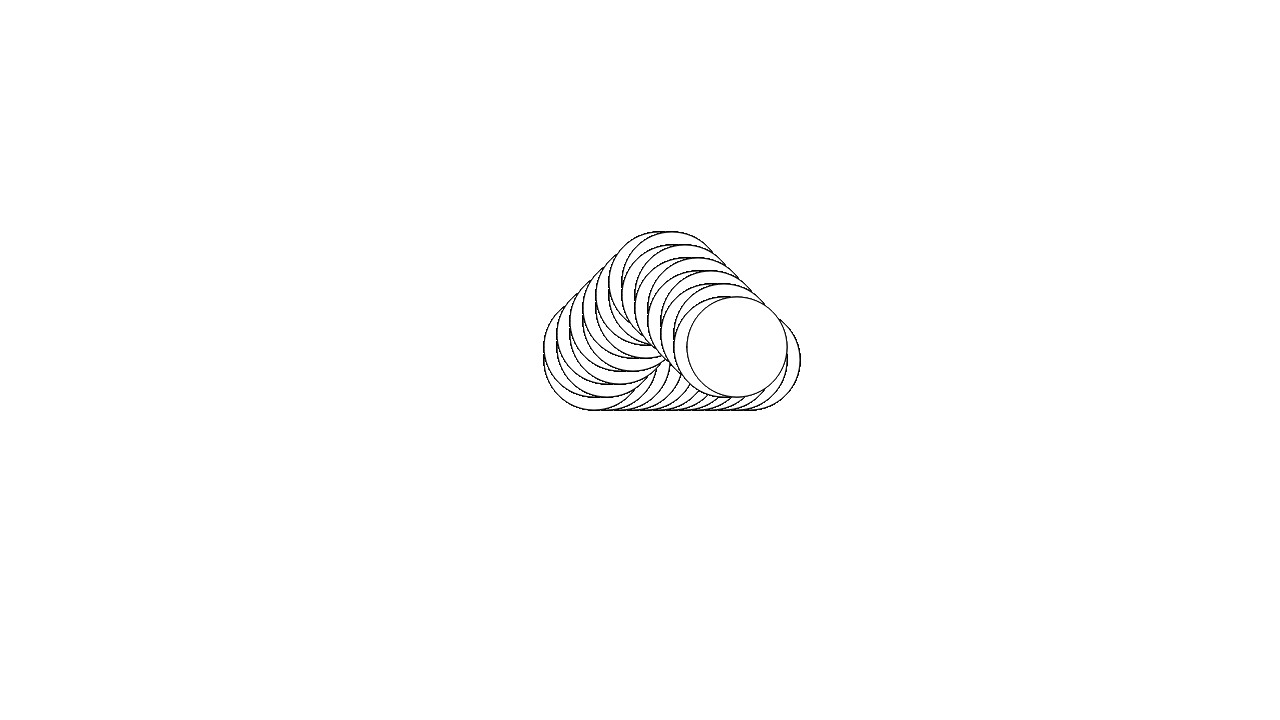

Waited 100ms after moving right
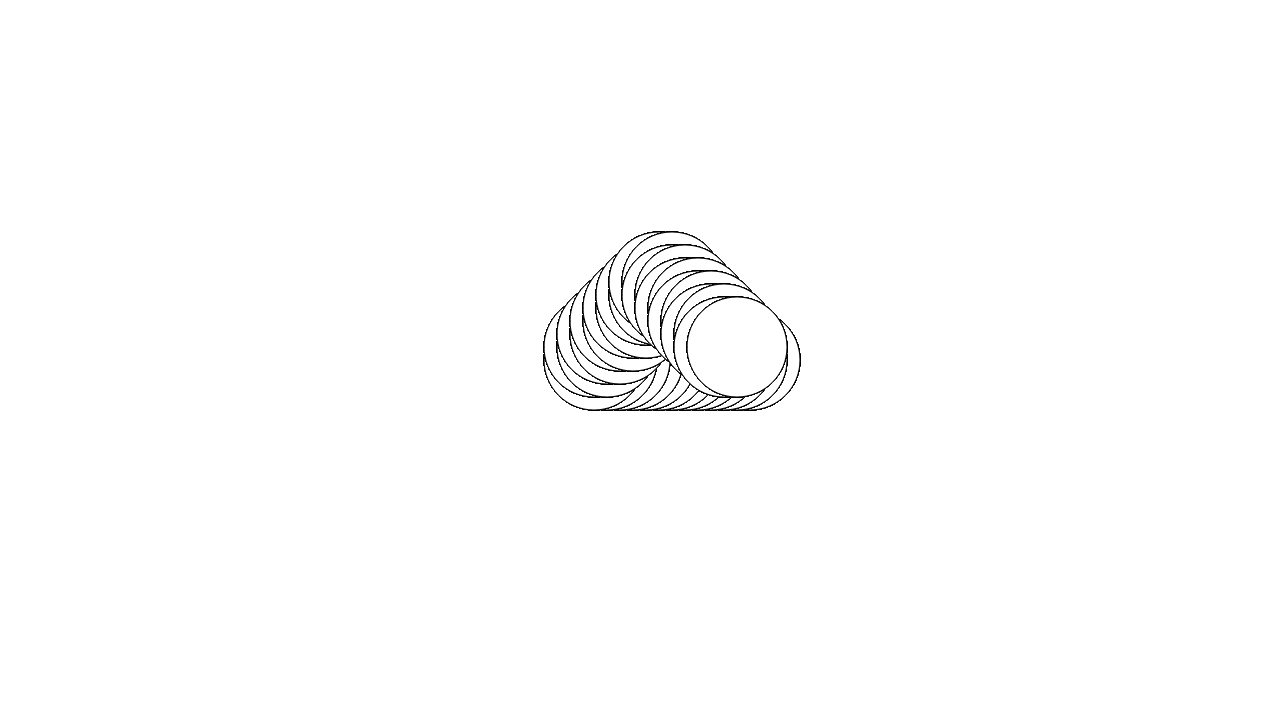

Pressed ArrowDown to draw diagonal line downward
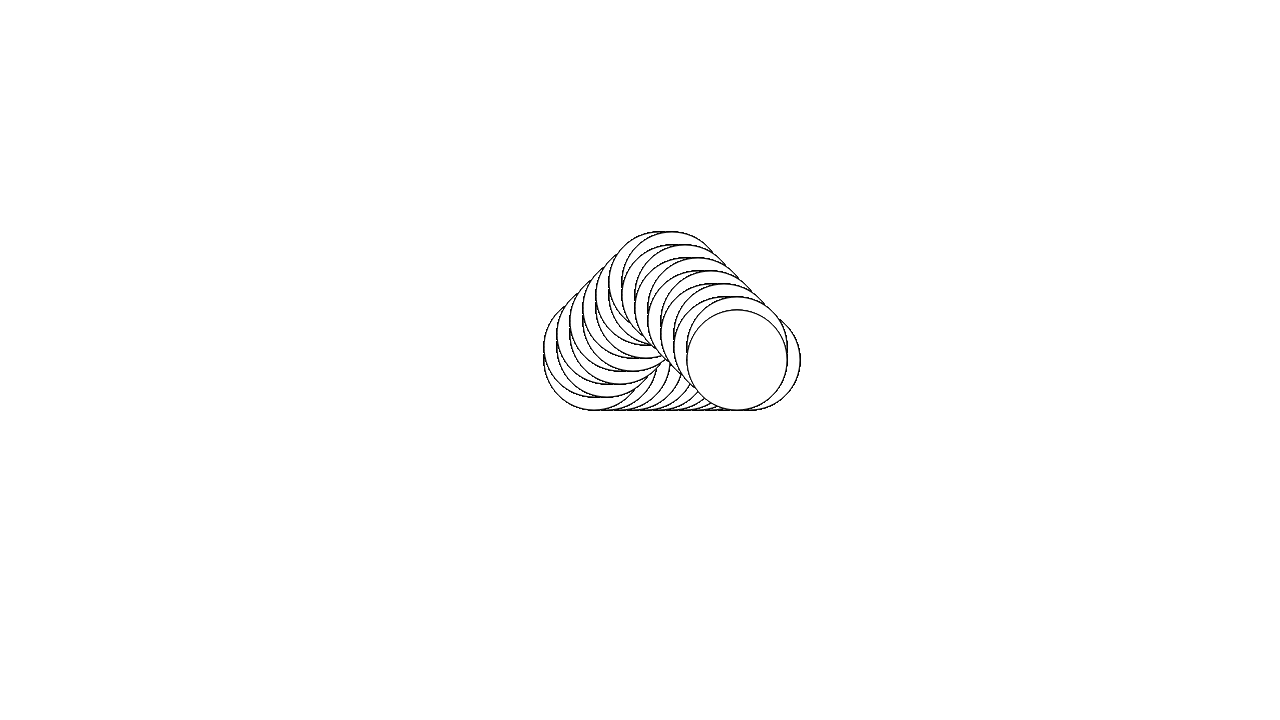

Waited 200ms after moving down
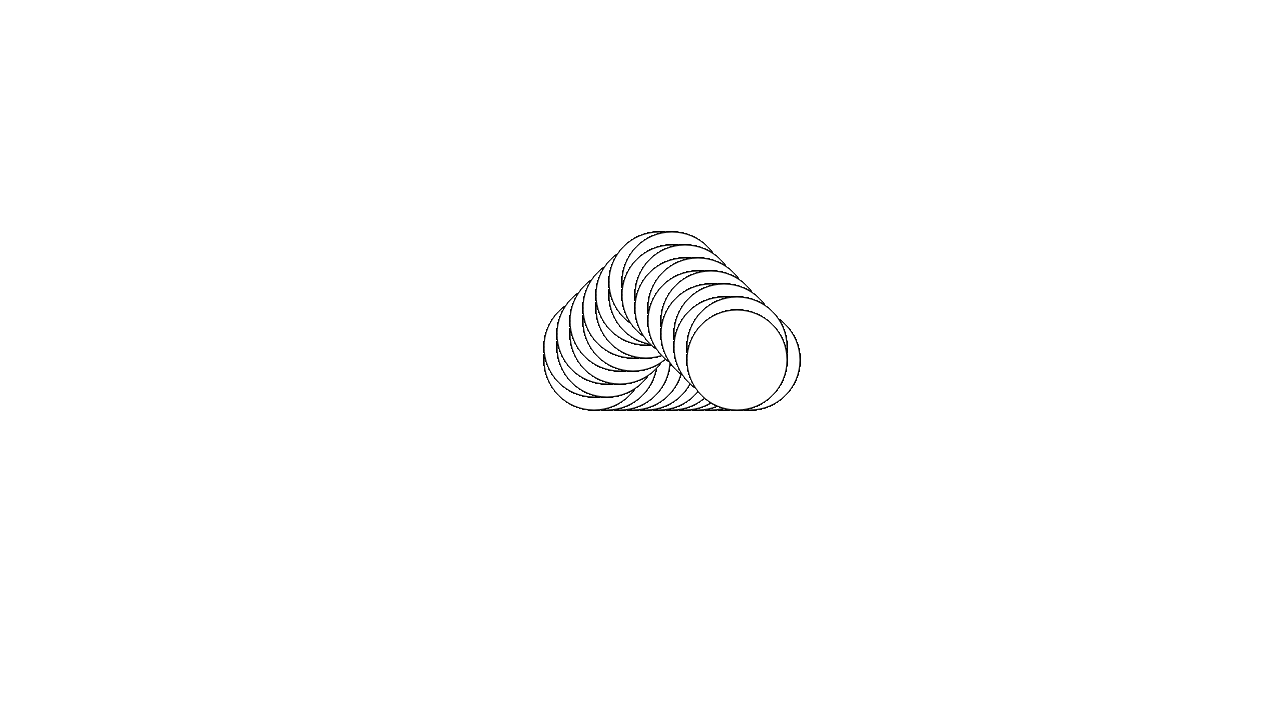

Pressed ArrowRight to complete diagonal down-right segment
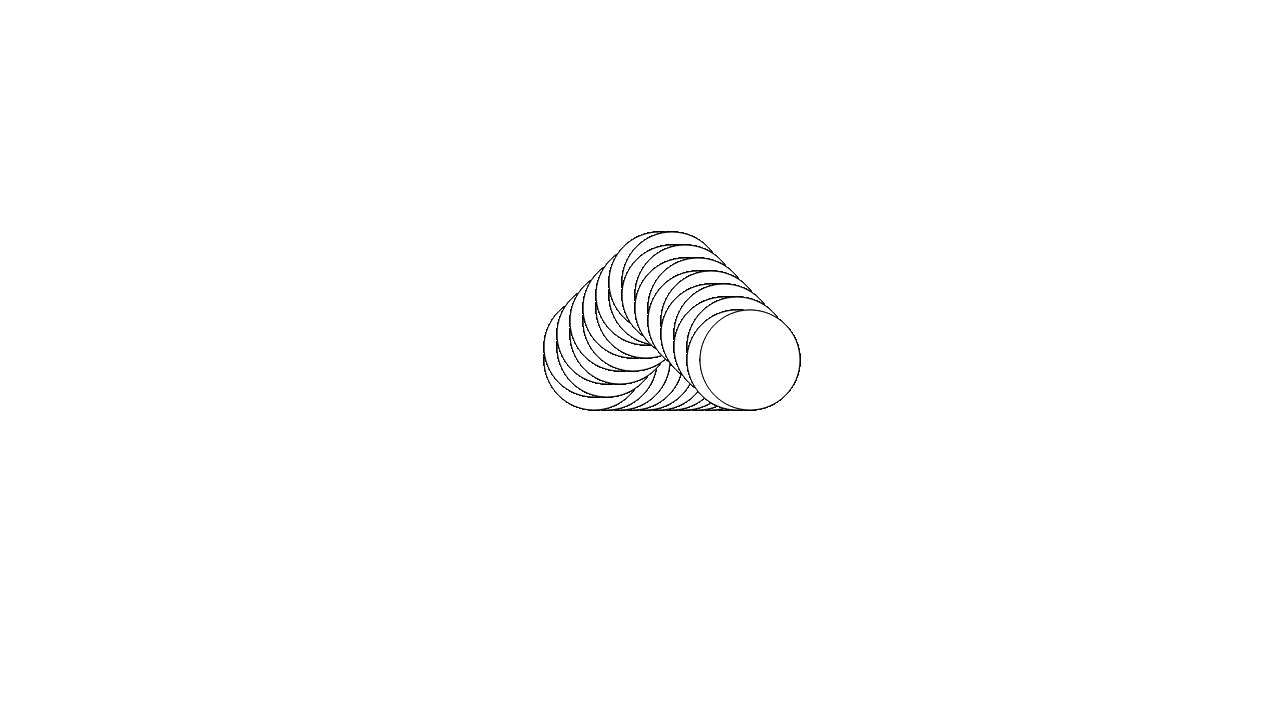

Waited 100ms after moving right
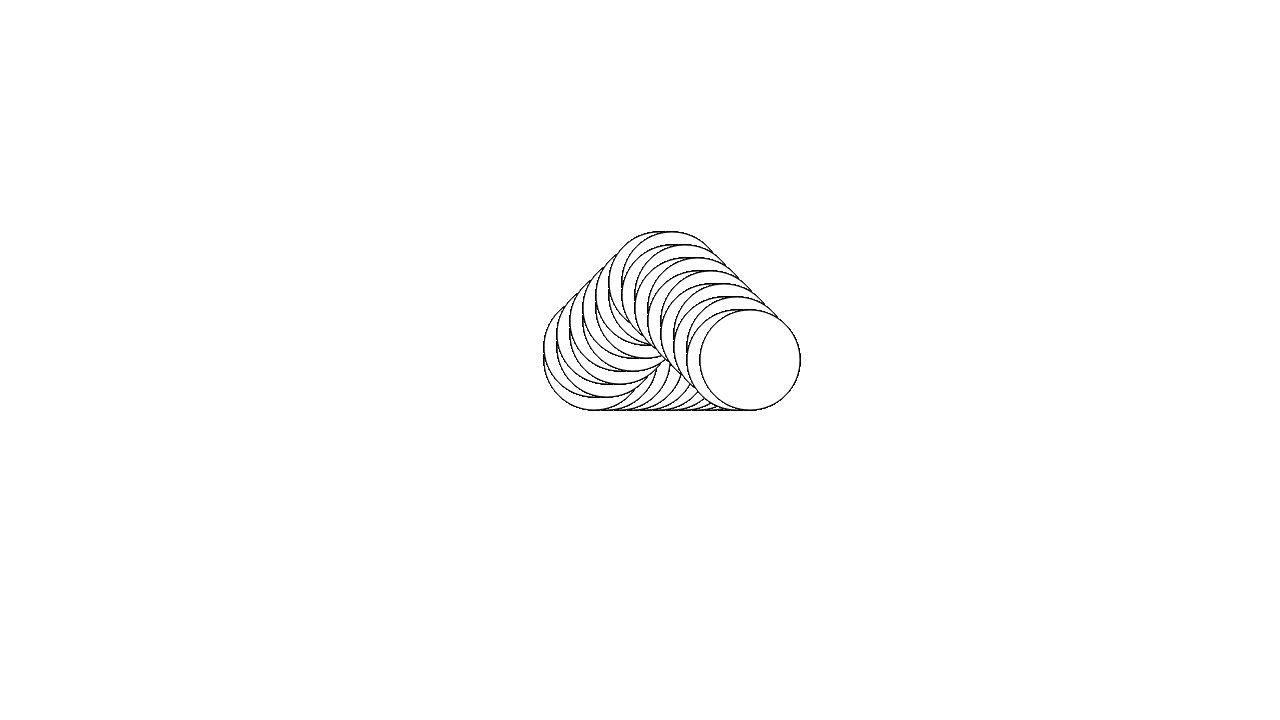

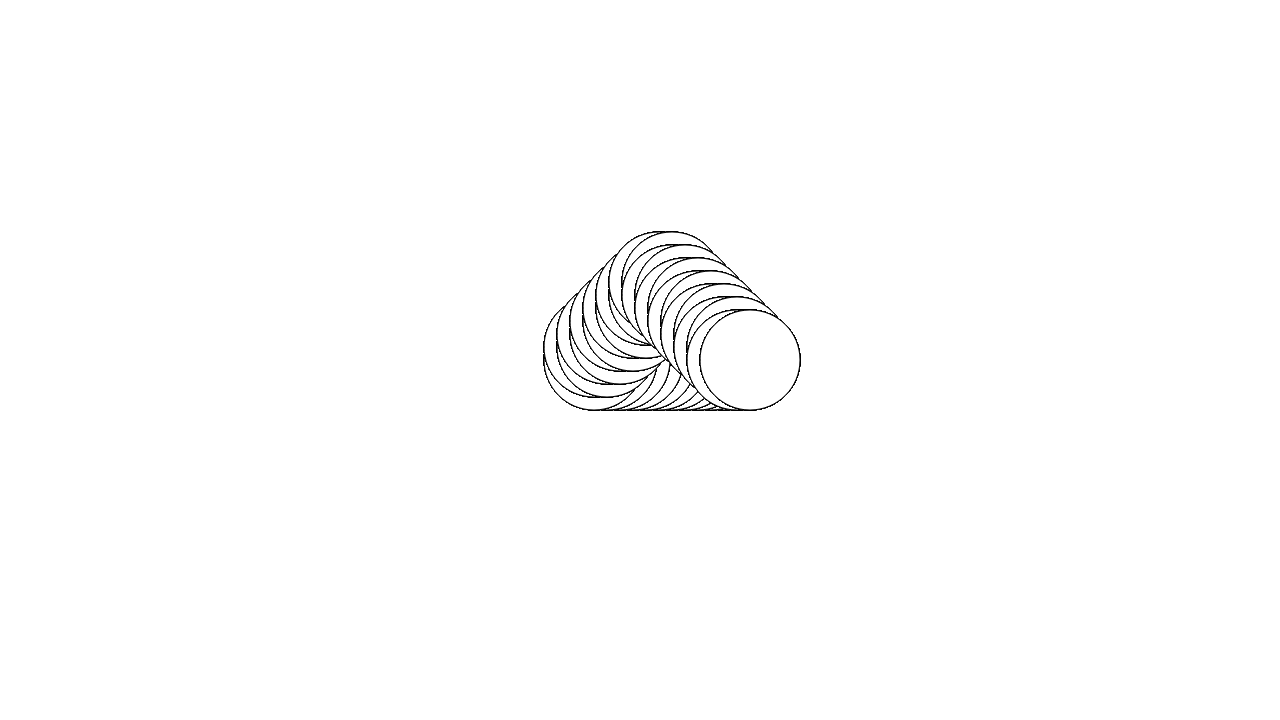